Tests dynamic element addition and removal by clicking "Add Element" button 100 times, then deleting 20 elements

Starting URL: http://the-internet.herokuapp.com/add_remove_elements/

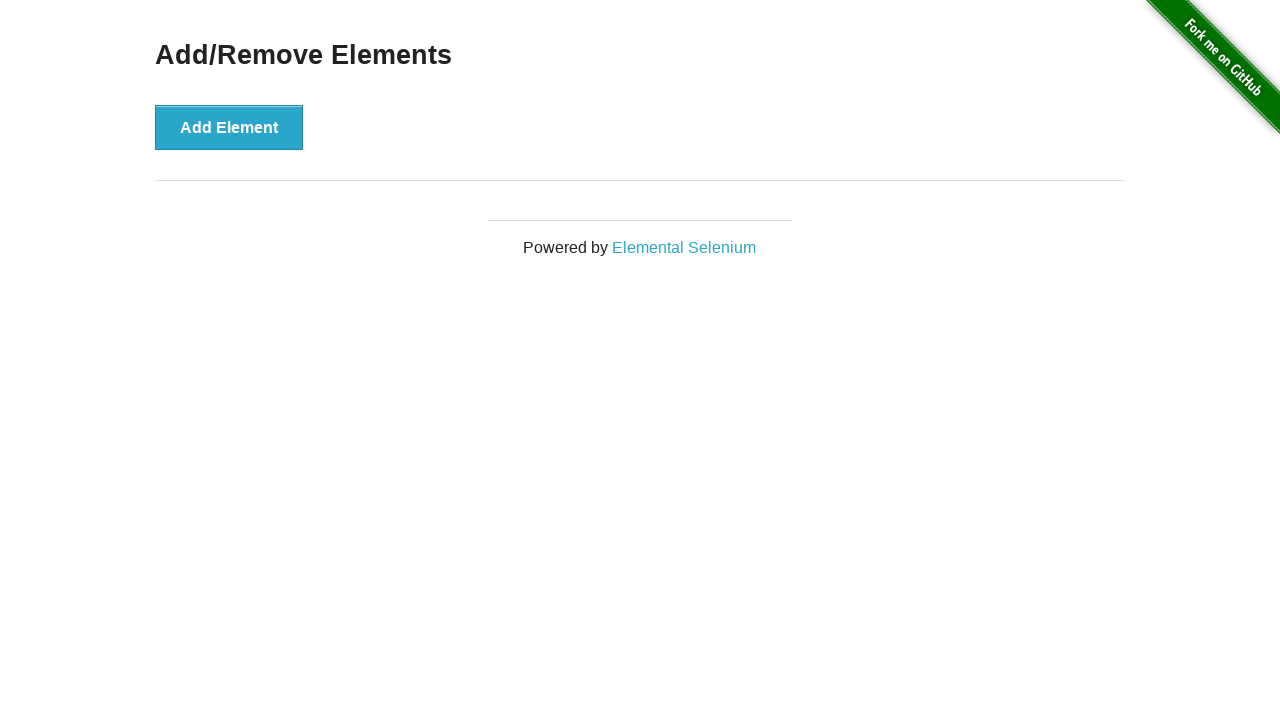

Navigated to Add/Remove Elements page
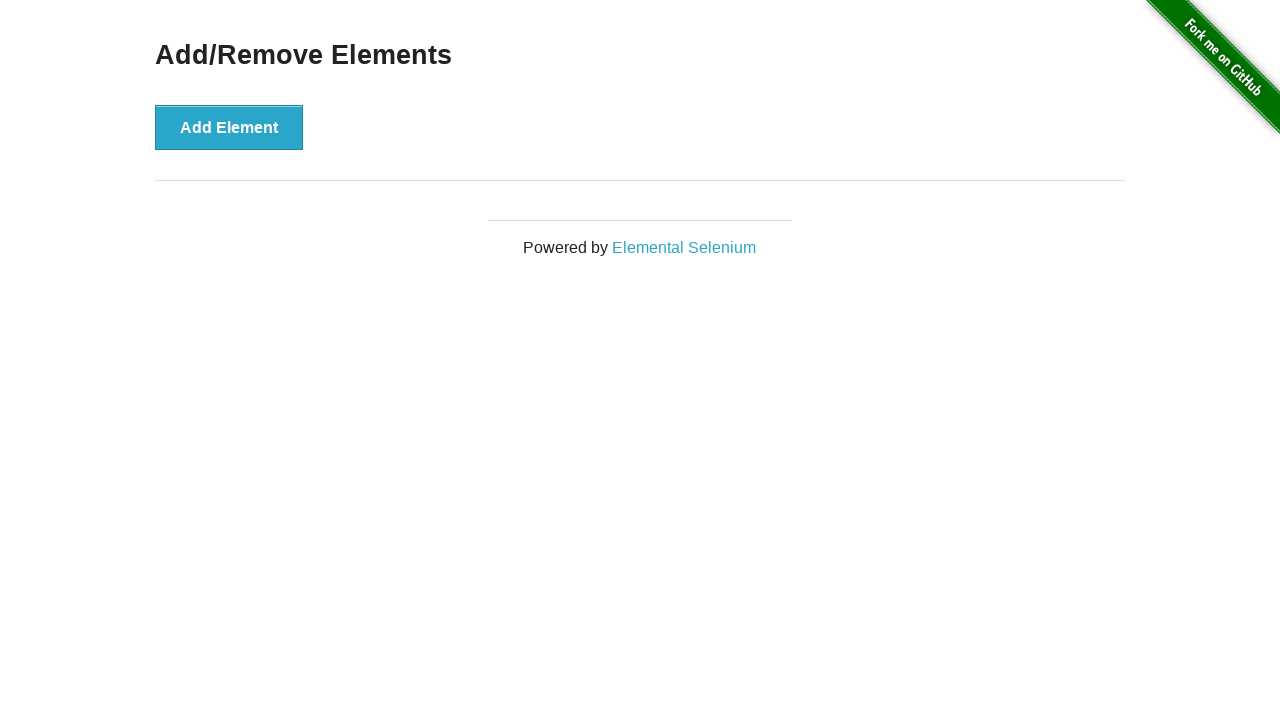

Clicked 'Add Element' button (iteration 1/100) at (229, 127) on button:has-text('Add Element')
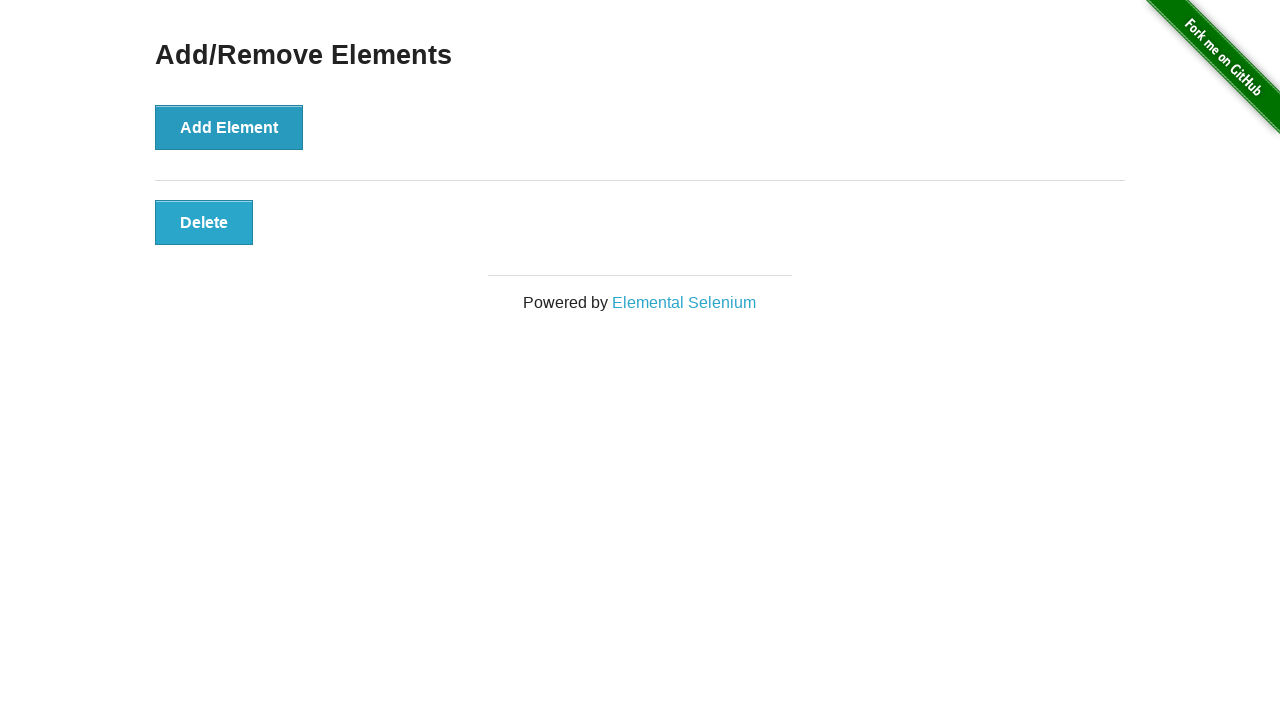

Clicked 'Add Element' button (iteration 2/100) at (229, 127) on button:has-text('Add Element')
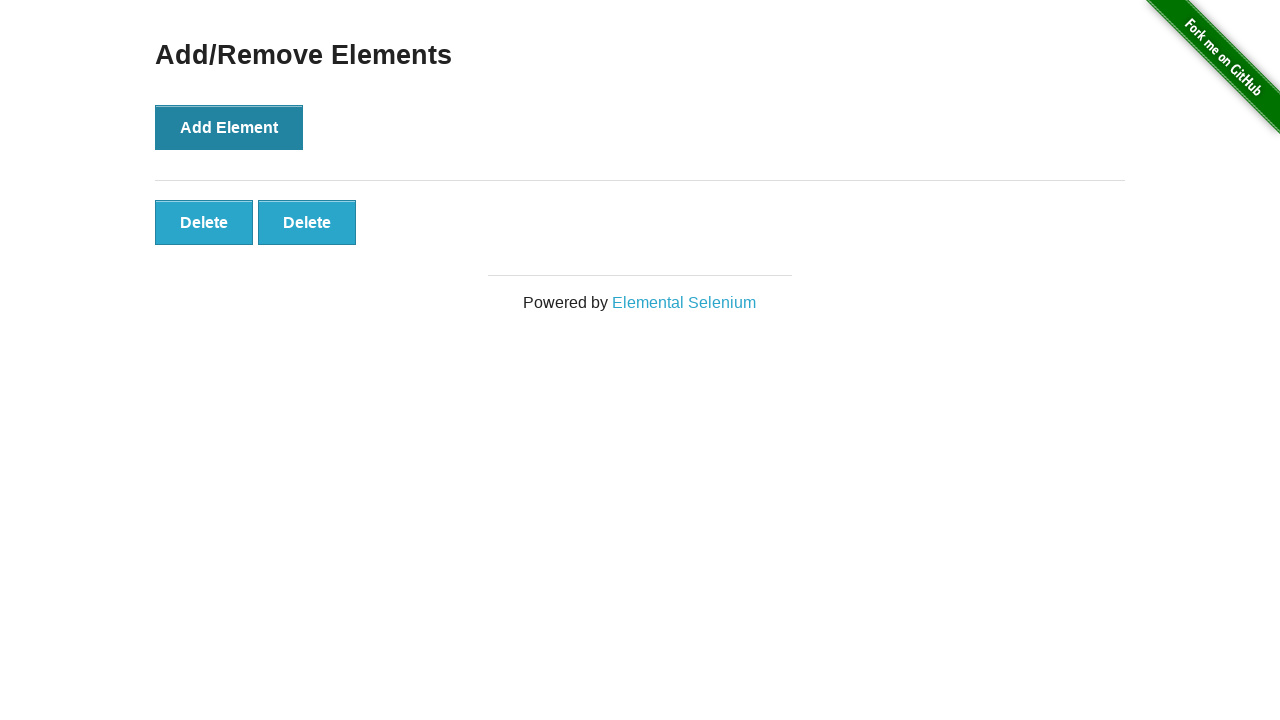

Clicked 'Add Element' button (iteration 3/100) at (229, 127) on button:has-text('Add Element')
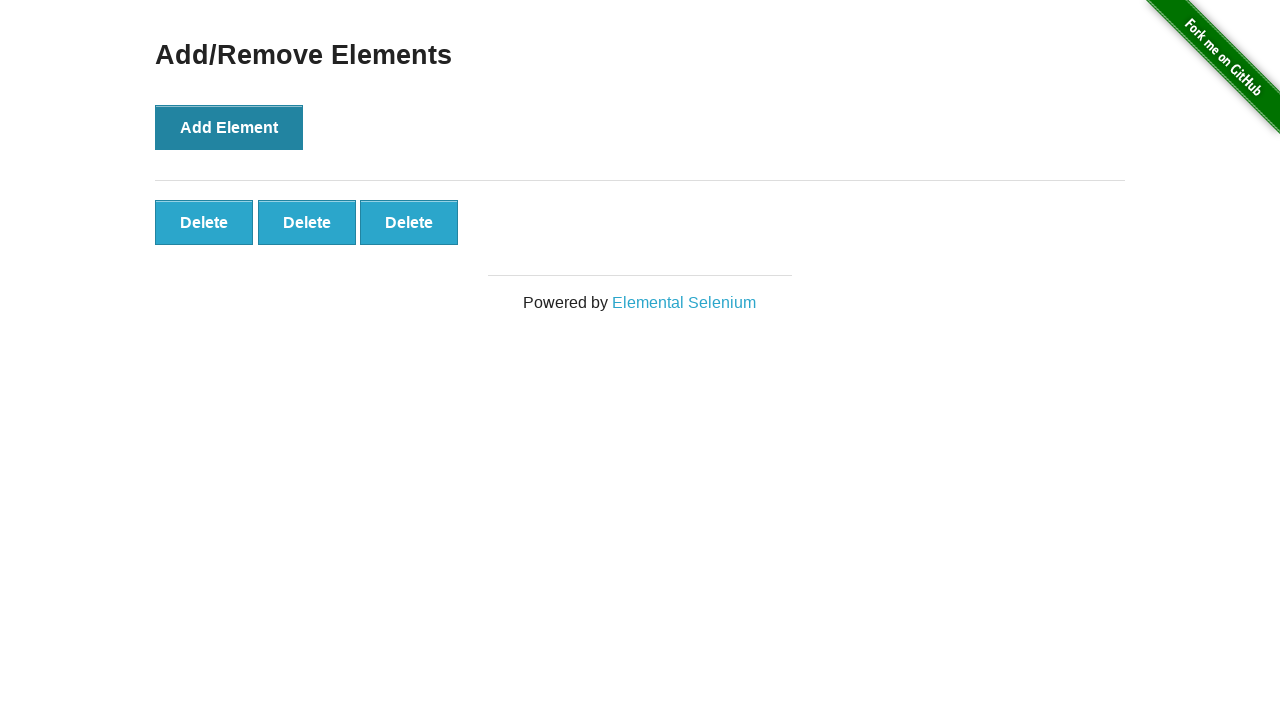

Clicked 'Add Element' button (iteration 4/100) at (229, 127) on button:has-text('Add Element')
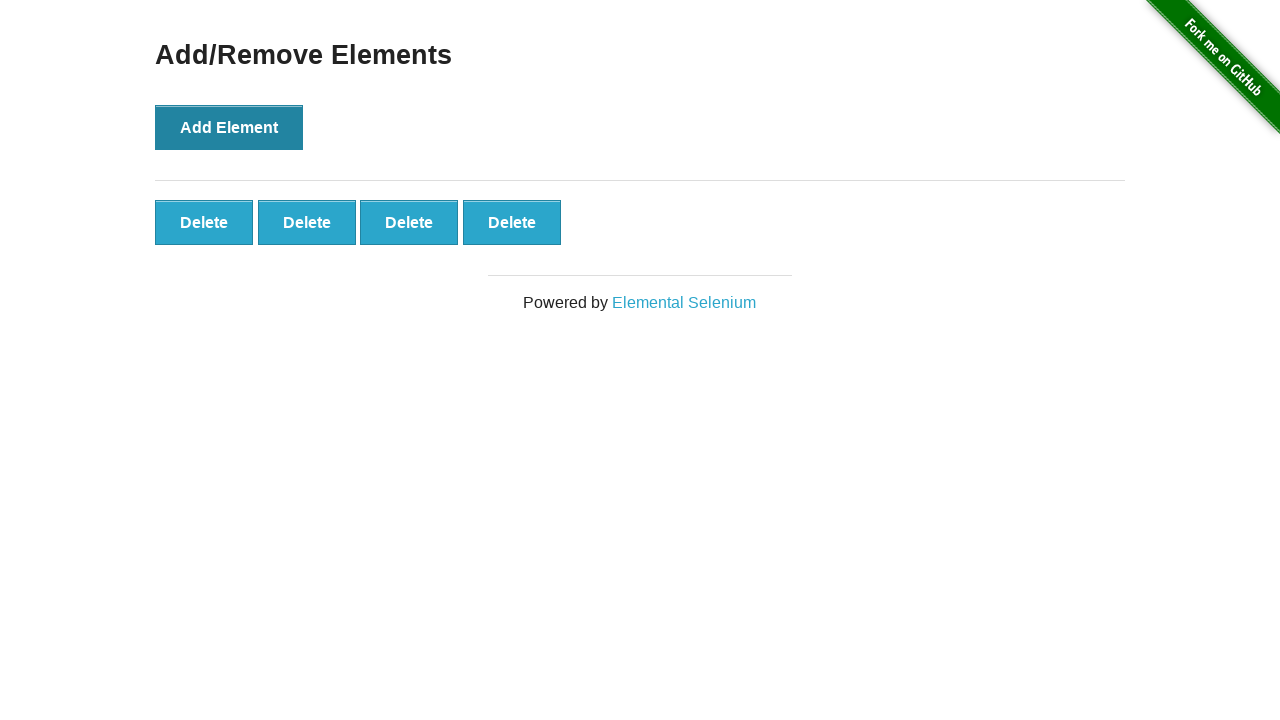

Clicked 'Add Element' button (iteration 5/100) at (229, 127) on button:has-text('Add Element')
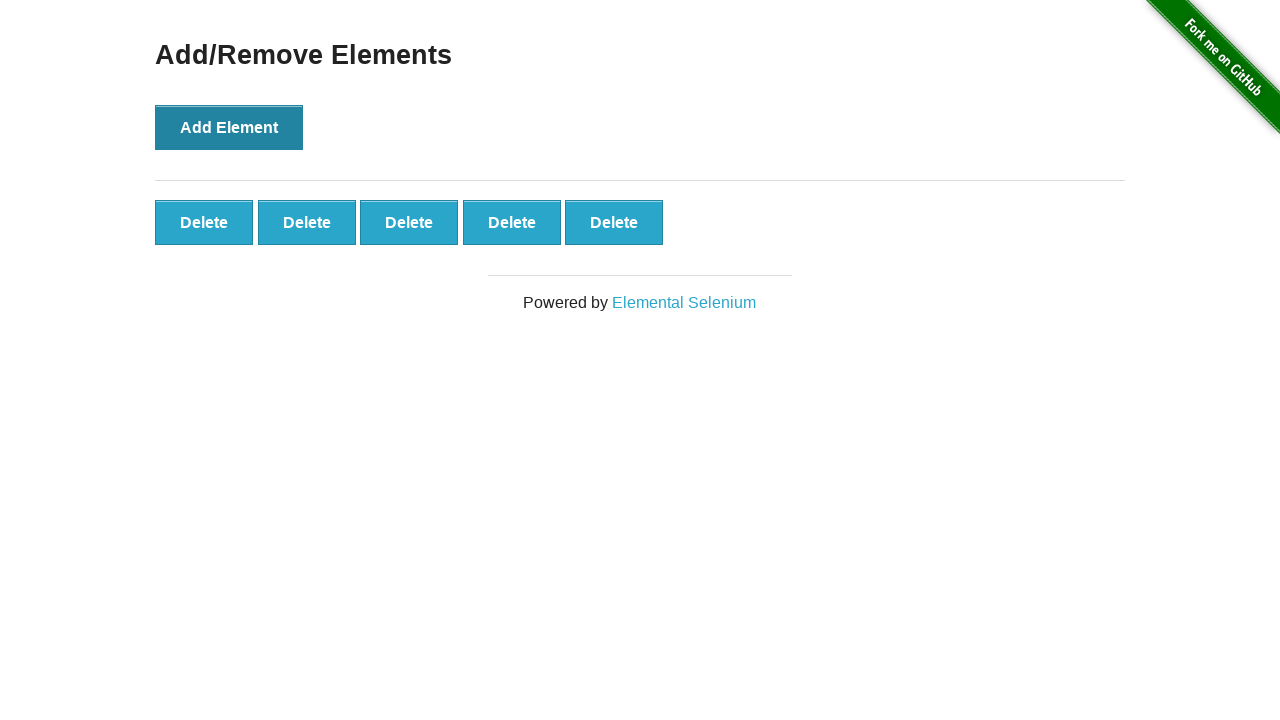

Clicked 'Add Element' button (iteration 6/100) at (229, 127) on button:has-text('Add Element')
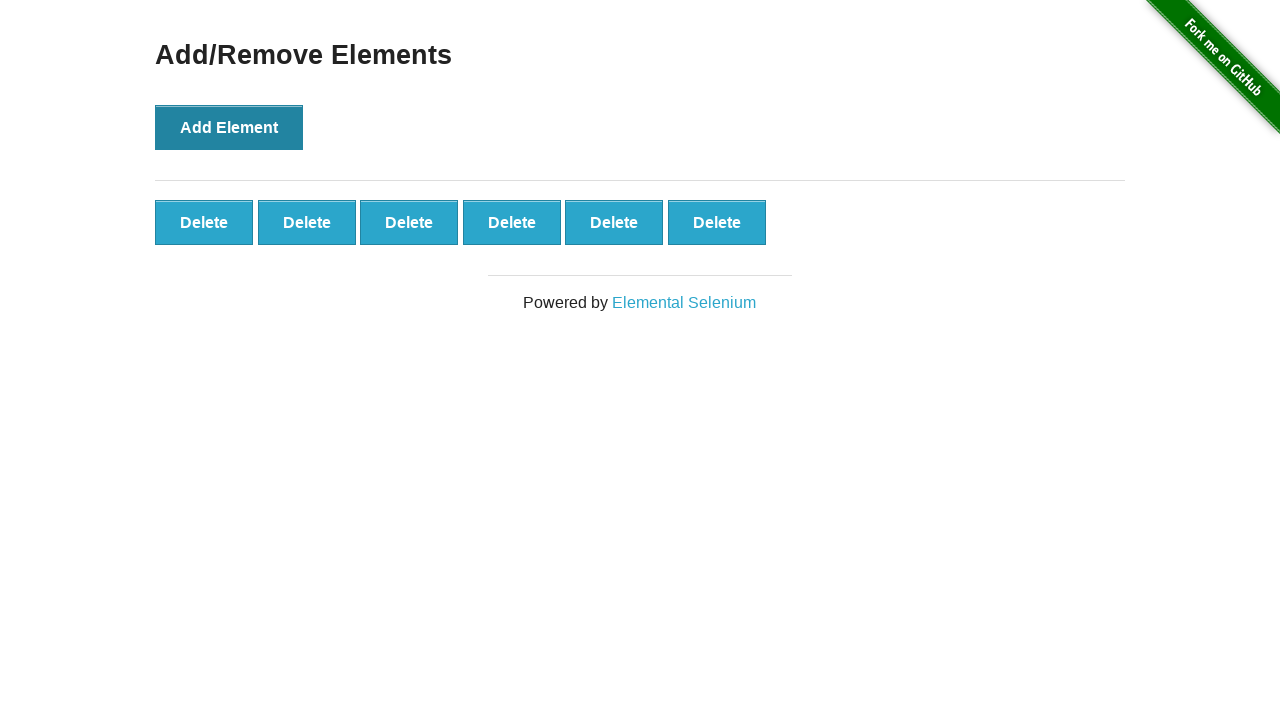

Clicked 'Add Element' button (iteration 7/100) at (229, 127) on button:has-text('Add Element')
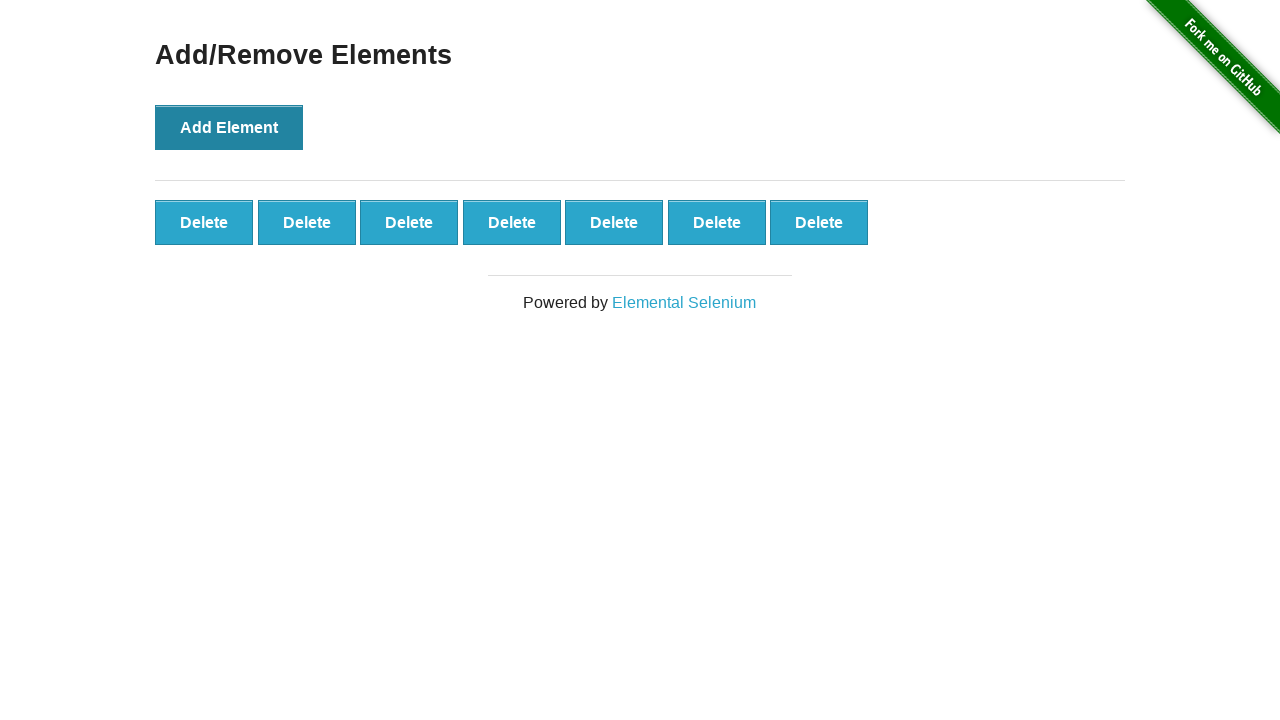

Clicked 'Add Element' button (iteration 8/100) at (229, 127) on button:has-text('Add Element')
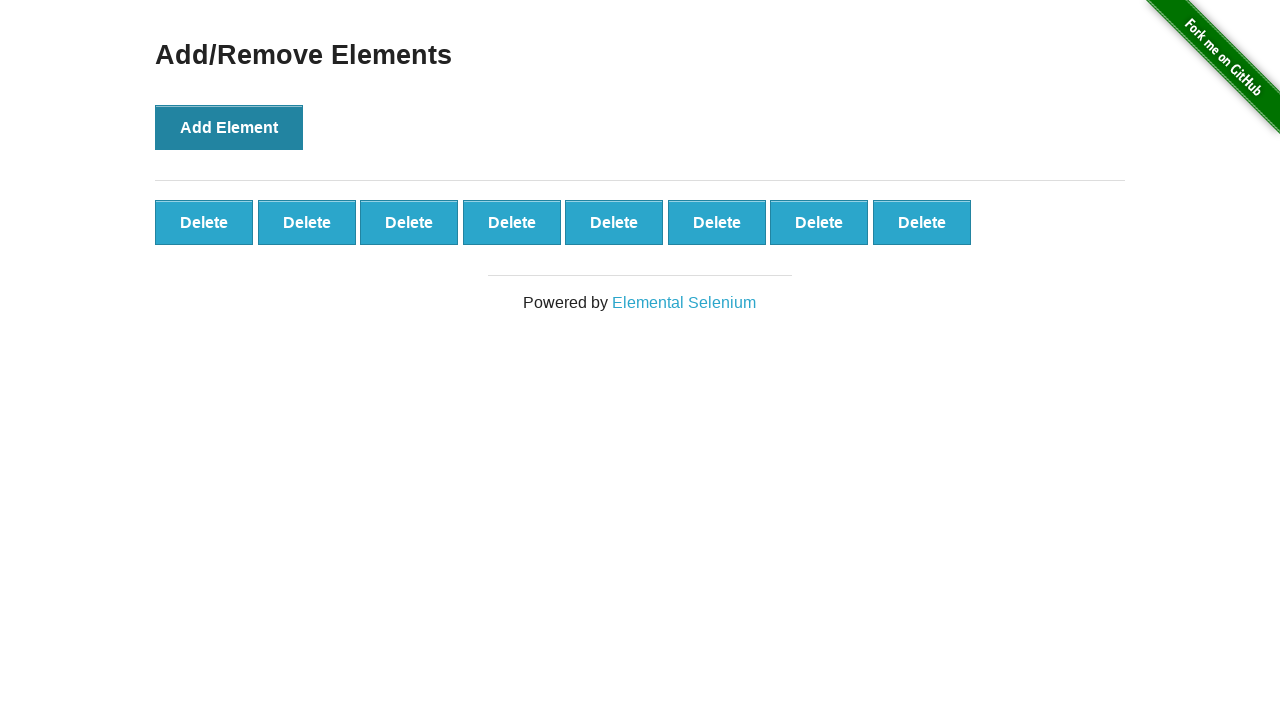

Clicked 'Add Element' button (iteration 9/100) at (229, 127) on button:has-text('Add Element')
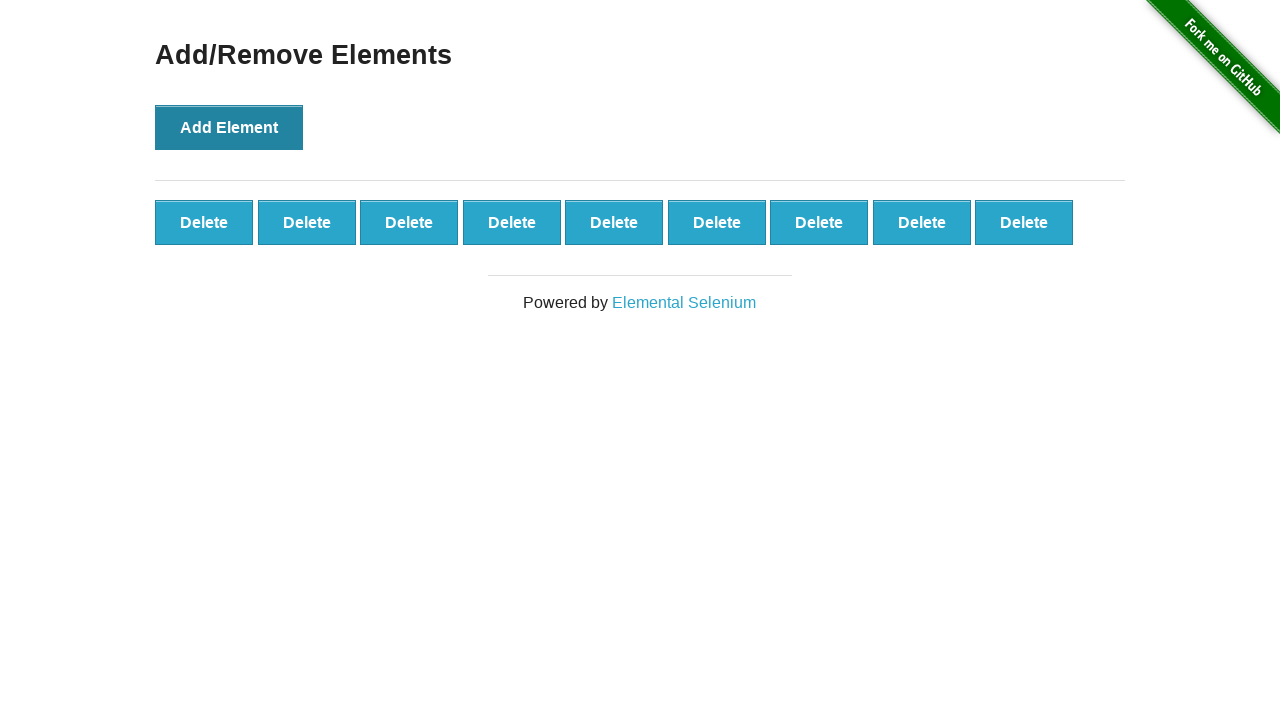

Clicked 'Add Element' button (iteration 10/100) at (229, 127) on button:has-text('Add Element')
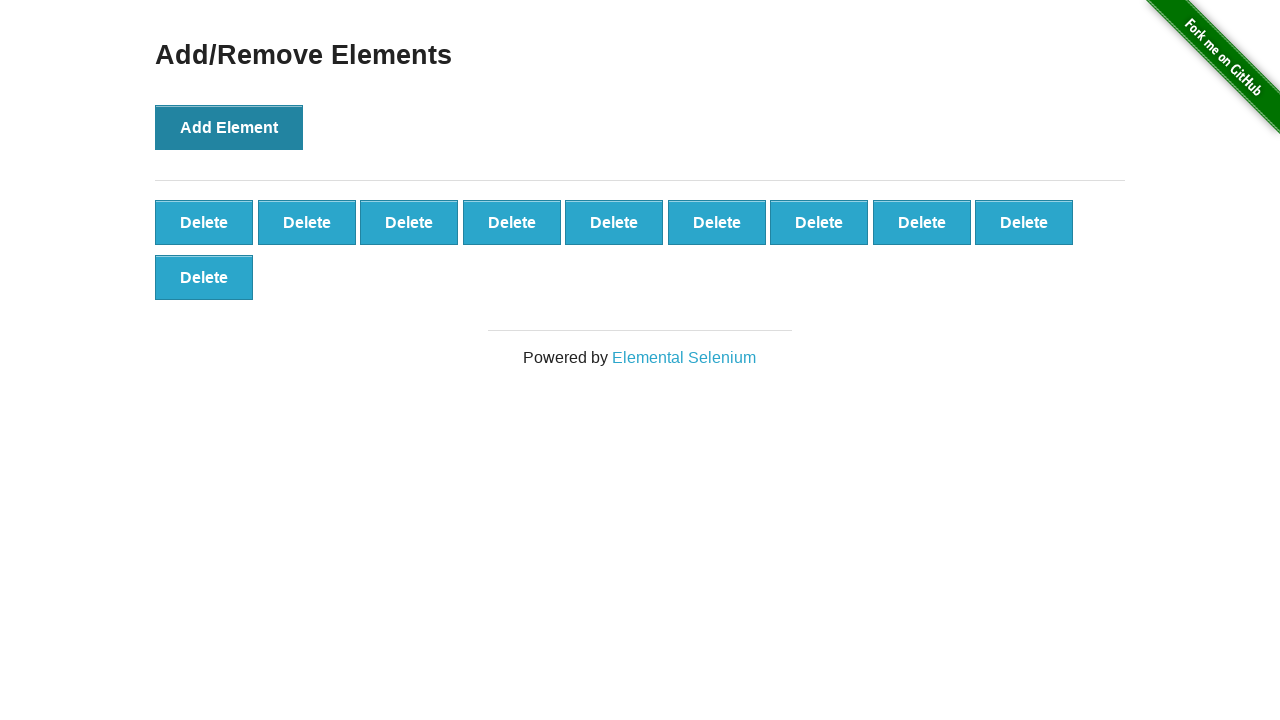

Clicked 'Add Element' button (iteration 11/100) at (229, 127) on button:has-text('Add Element')
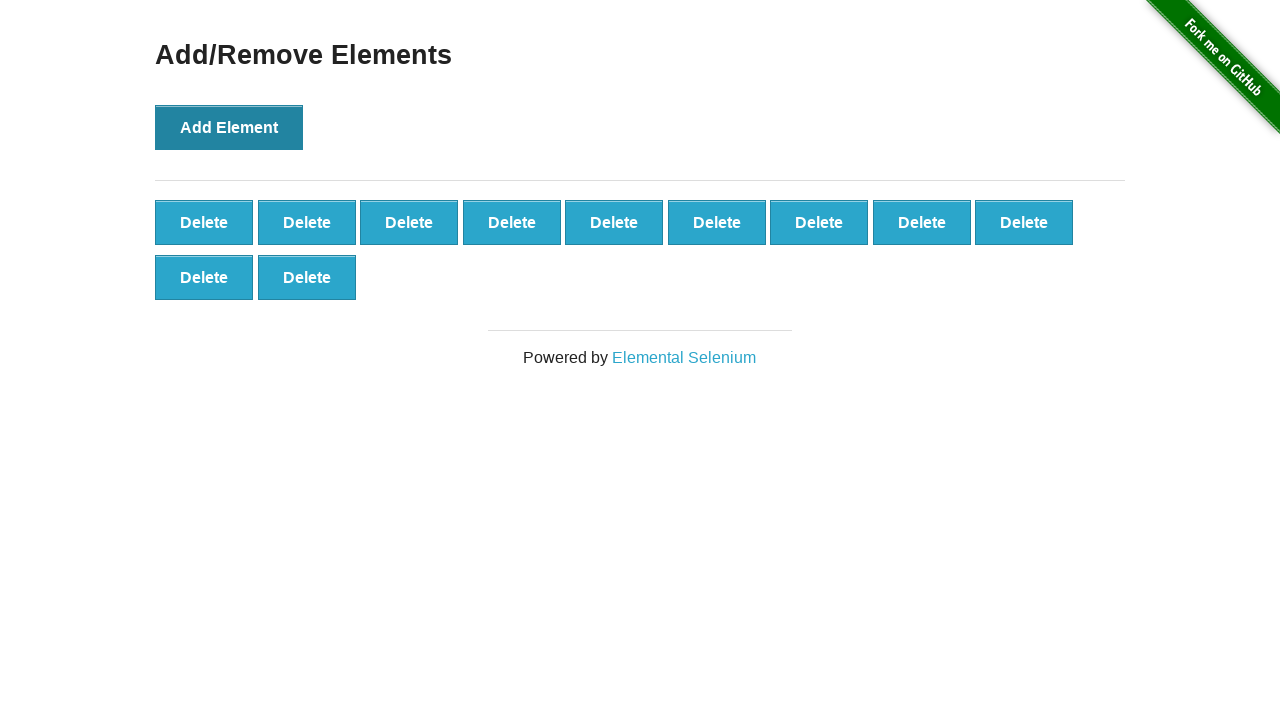

Clicked 'Add Element' button (iteration 12/100) at (229, 127) on button:has-text('Add Element')
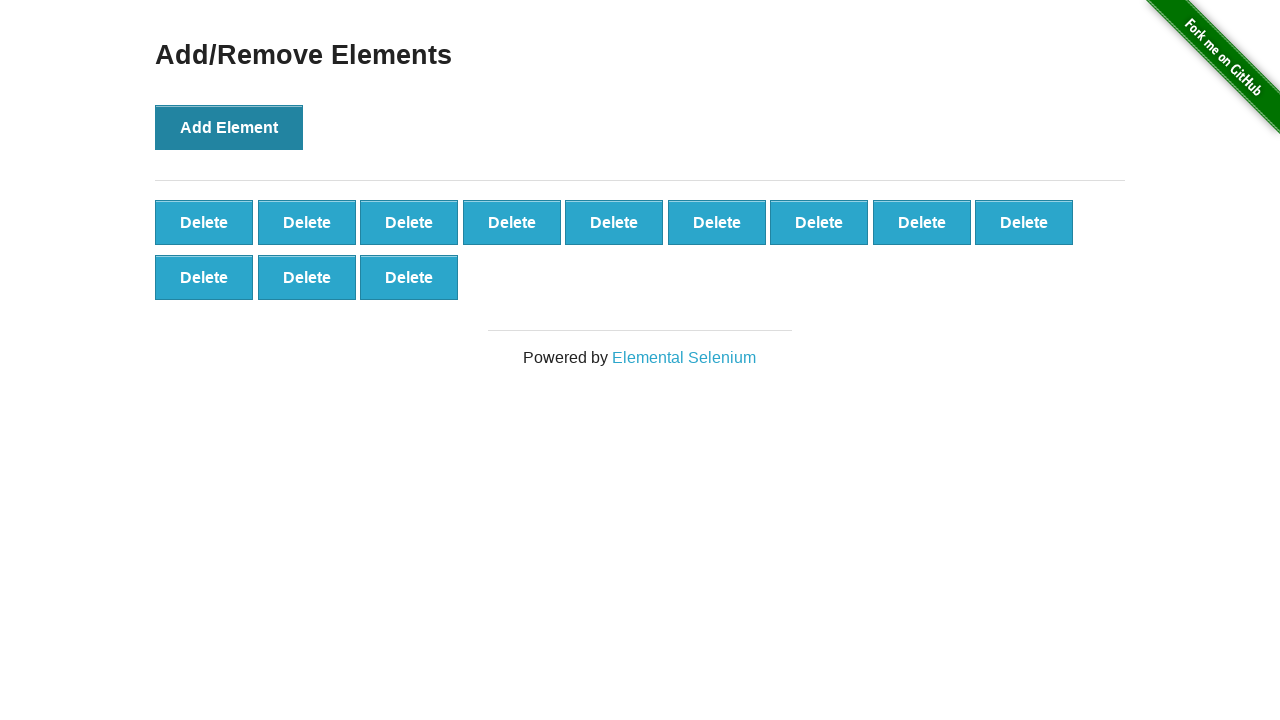

Clicked 'Add Element' button (iteration 13/100) at (229, 127) on button:has-text('Add Element')
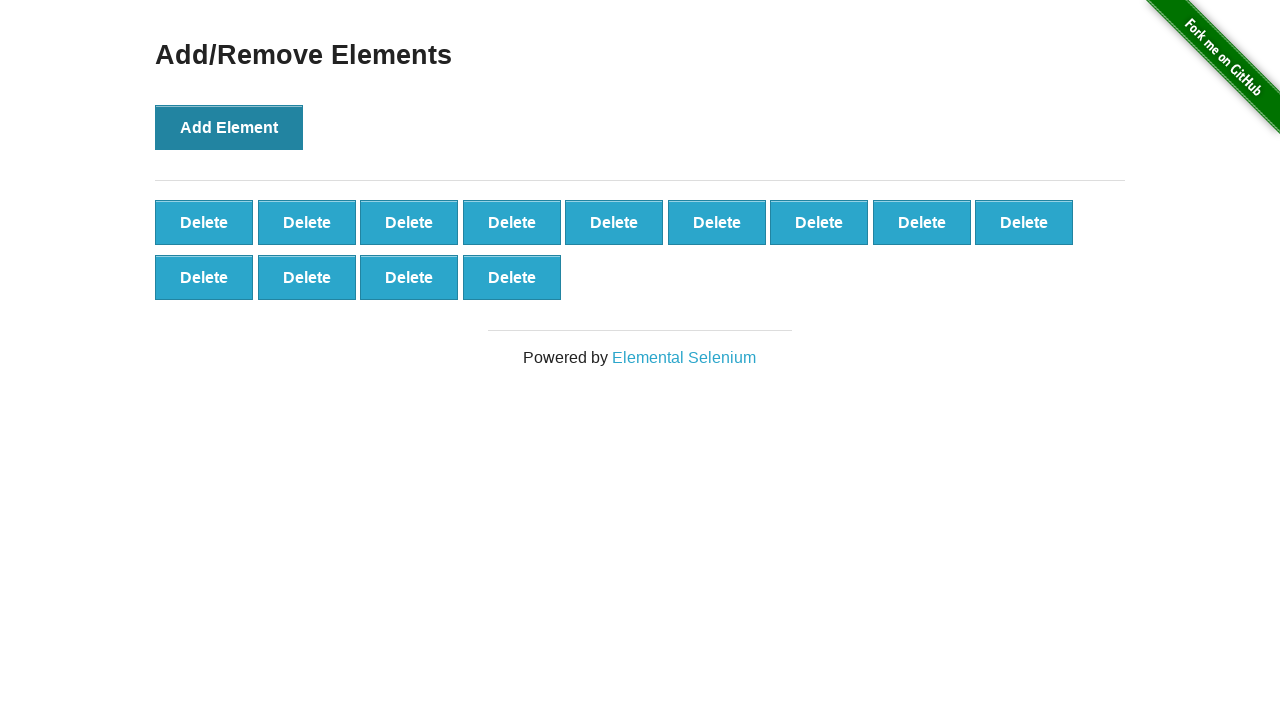

Clicked 'Add Element' button (iteration 14/100) at (229, 127) on button:has-text('Add Element')
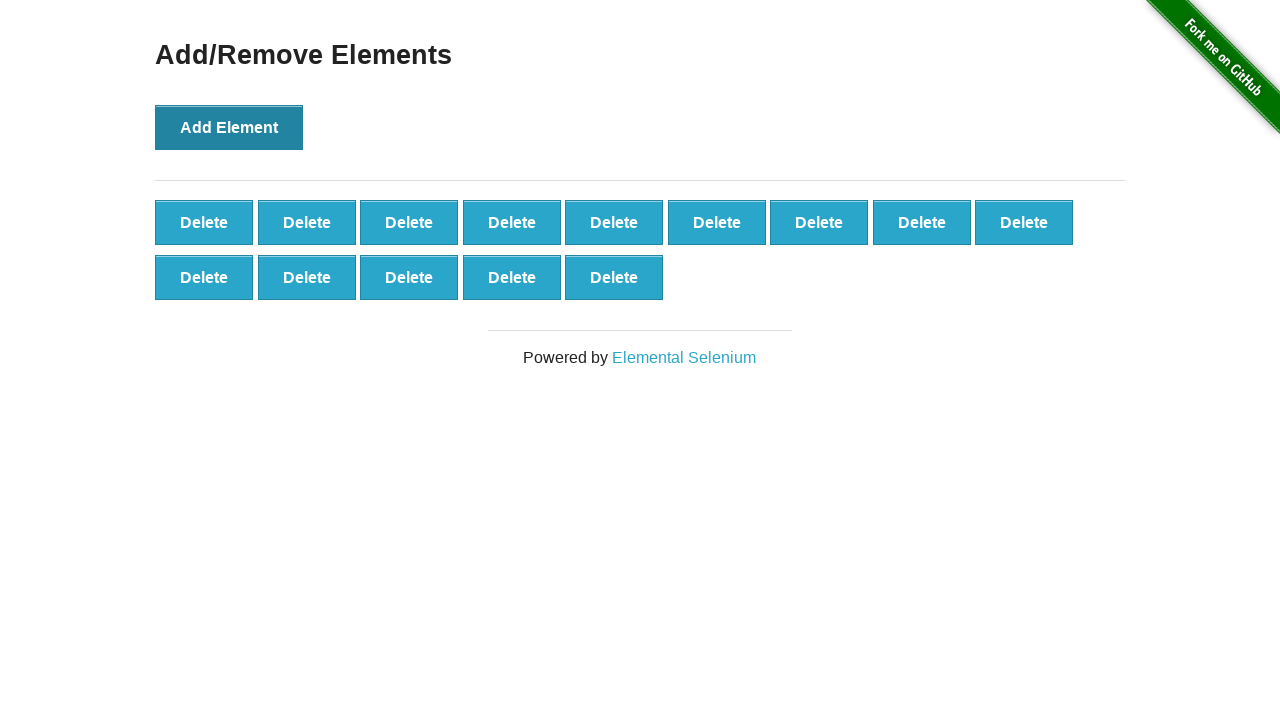

Clicked 'Add Element' button (iteration 15/100) at (229, 127) on button:has-text('Add Element')
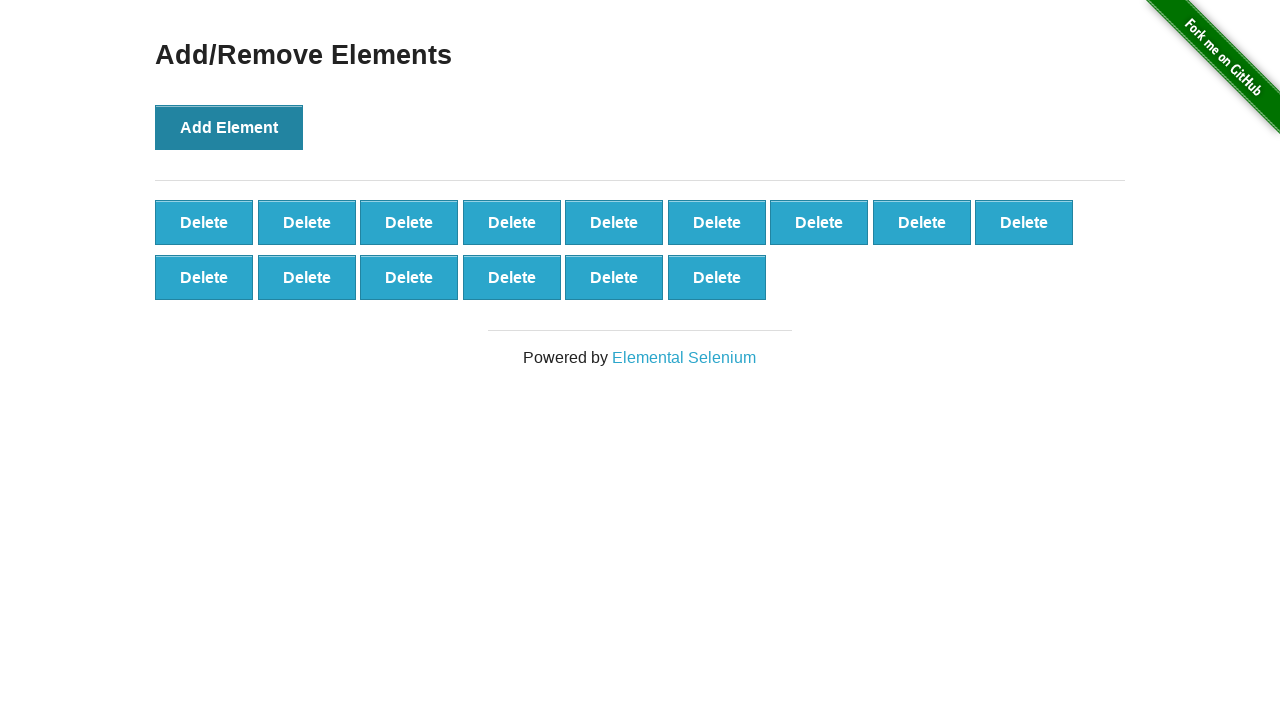

Clicked 'Add Element' button (iteration 16/100) at (229, 127) on button:has-text('Add Element')
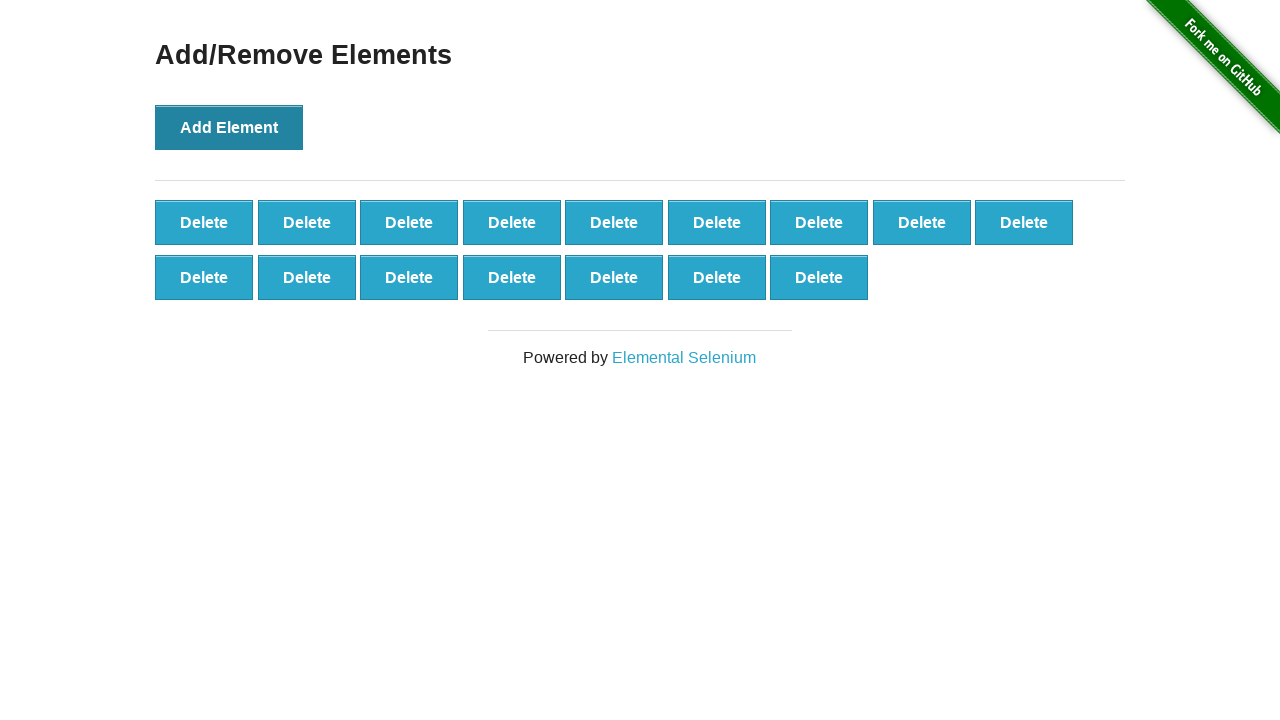

Clicked 'Add Element' button (iteration 17/100) at (229, 127) on button:has-text('Add Element')
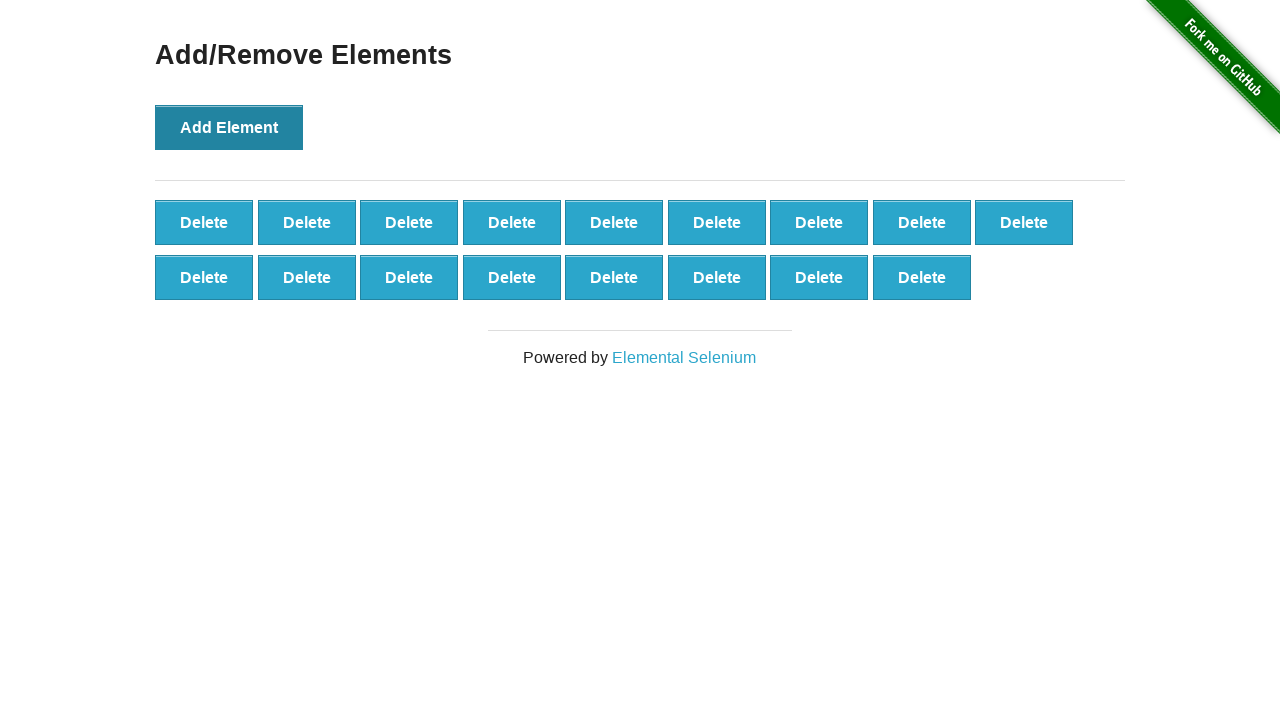

Clicked 'Add Element' button (iteration 18/100) at (229, 127) on button:has-text('Add Element')
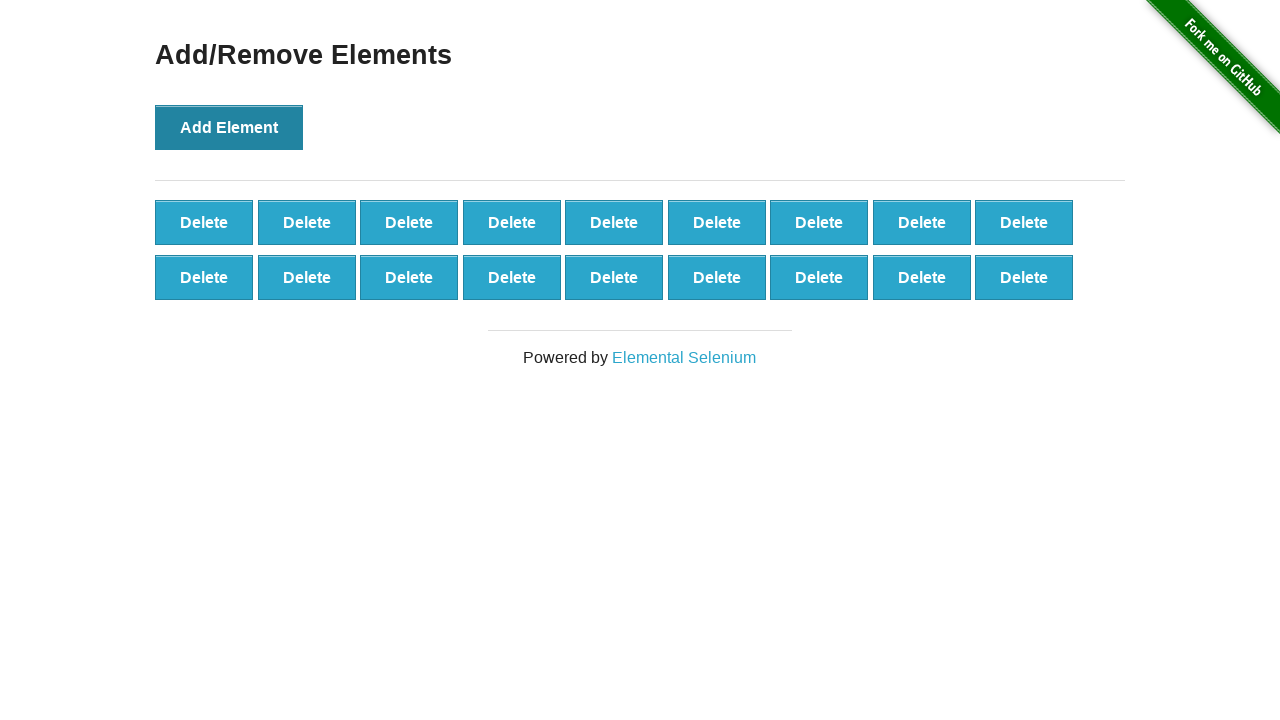

Clicked 'Add Element' button (iteration 19/100) at (229, 127) on button:has-text('Add Element')
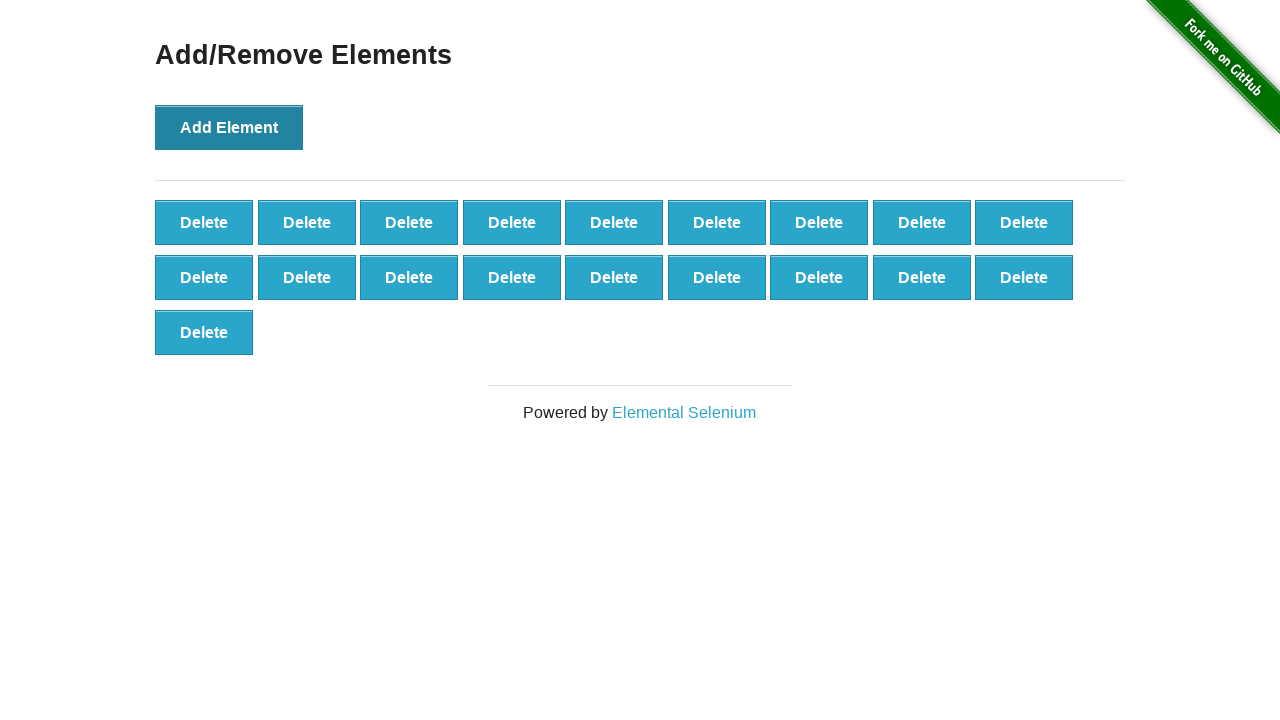

Clicked 'Add Element' button (iteration 20/100) at (229, 127) on button:has-text('Add Element')
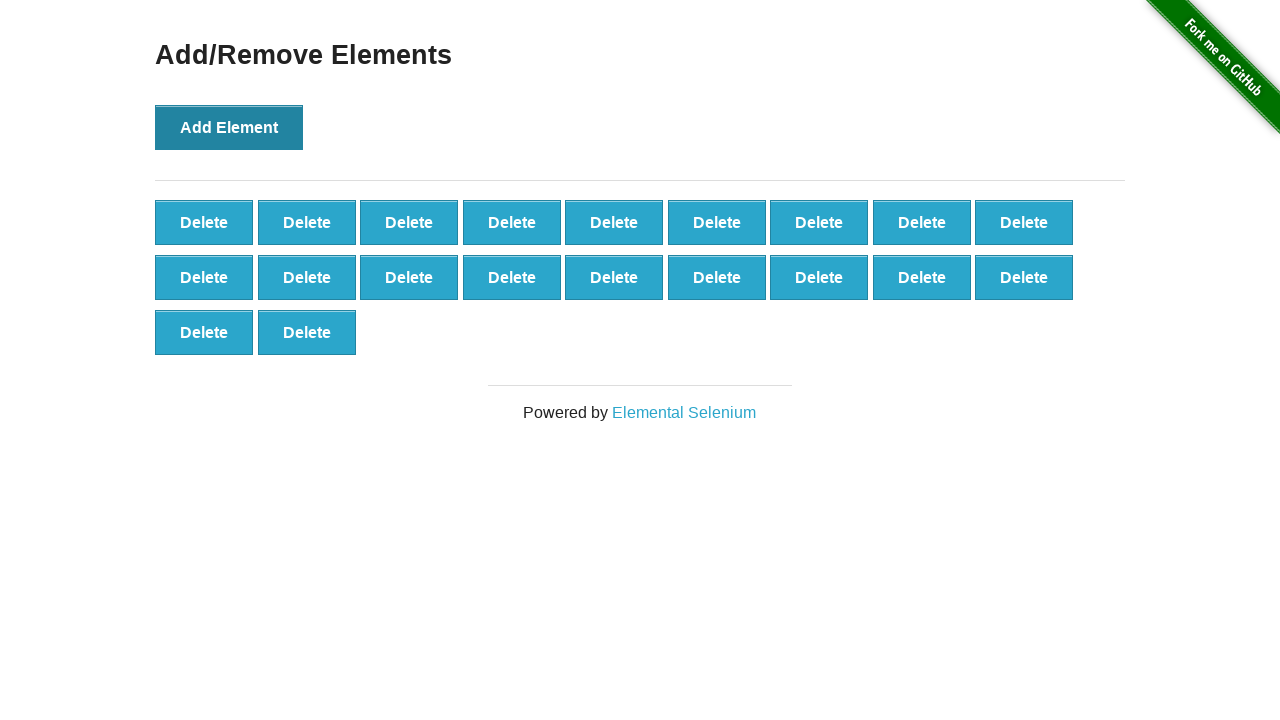

Clicked 'Add Element' button (iteration 21/100) at (229, 127) on button:has-text('Add Element')
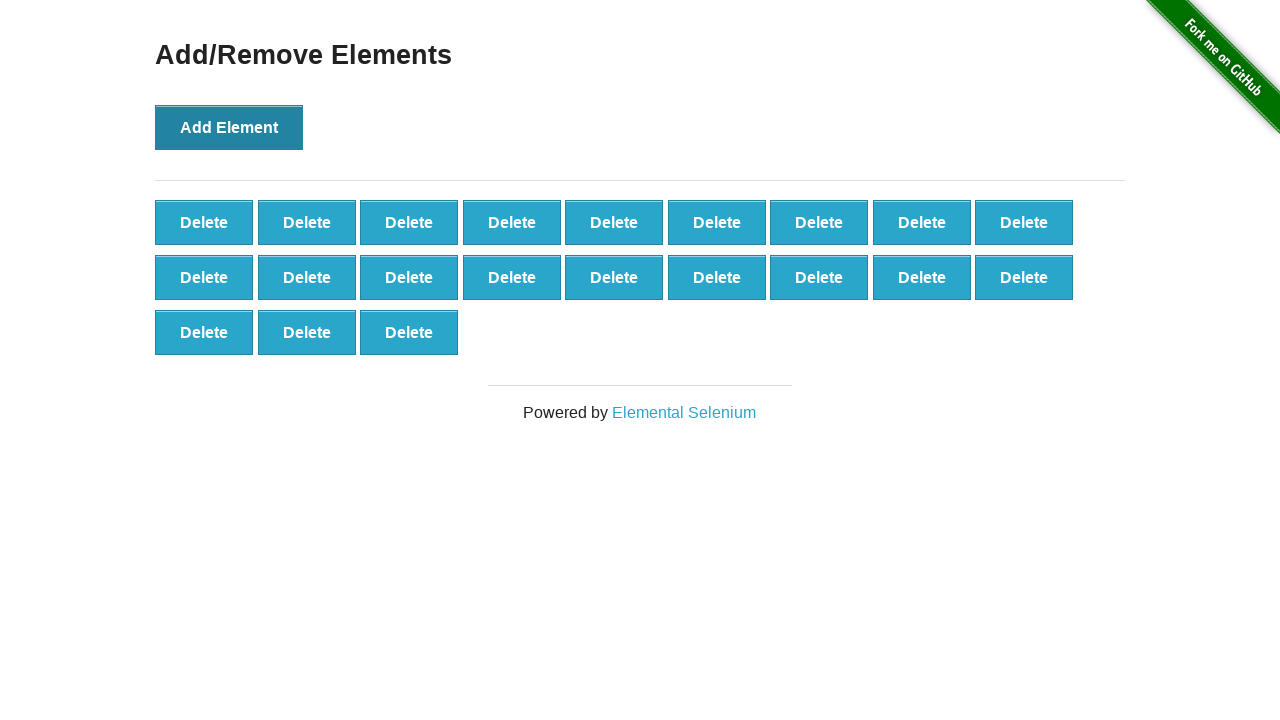

Clicked 'Add Element' button (iteration 22/100) at (229, 127) on button:has-text('Add Element')
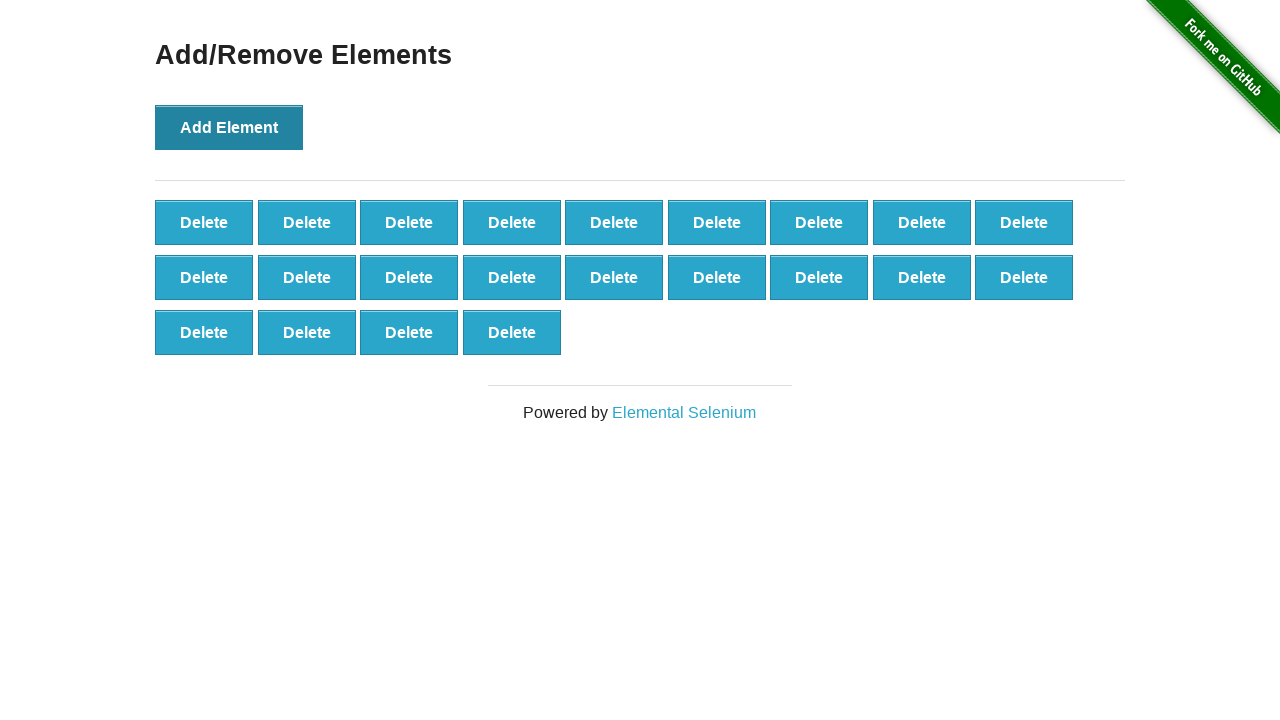

Clicked 'Add Element' button (iteration 23/100) at (229, 127) on button:has-text('Add Element')
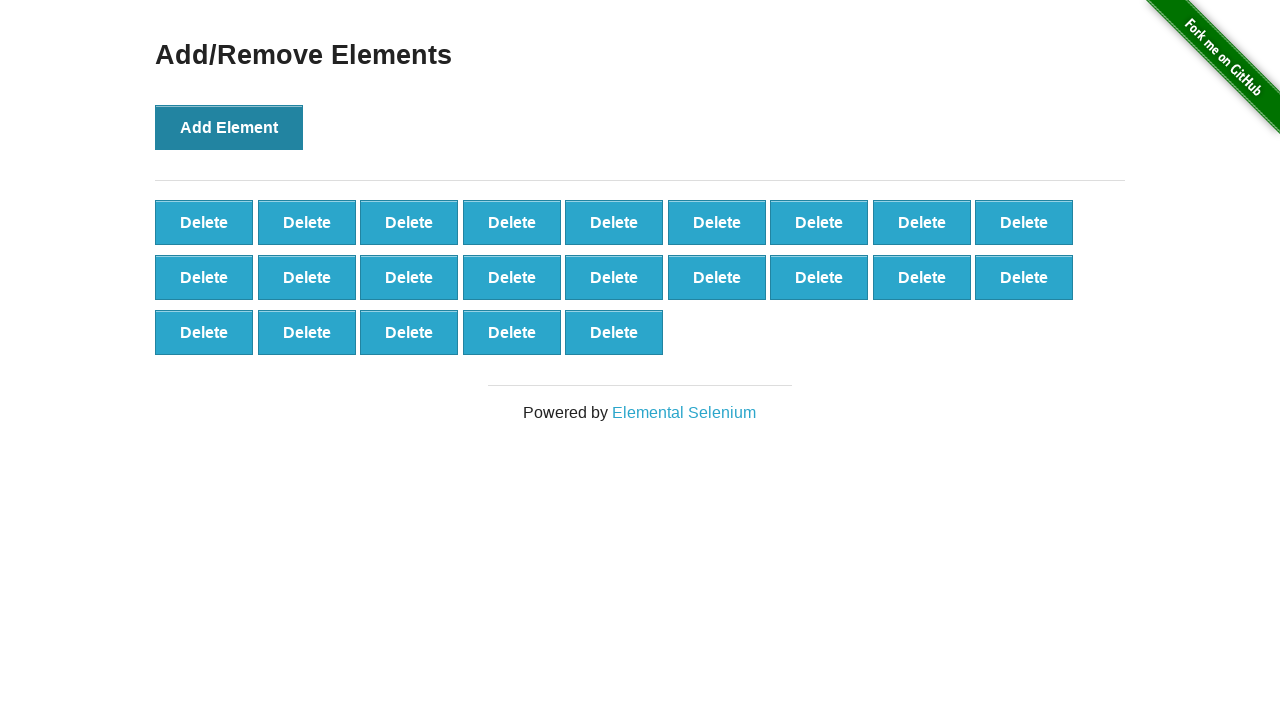

Clicked 'Add Element' button (iteration 24/100) at (229, 127) on button:has-text('Add Element')
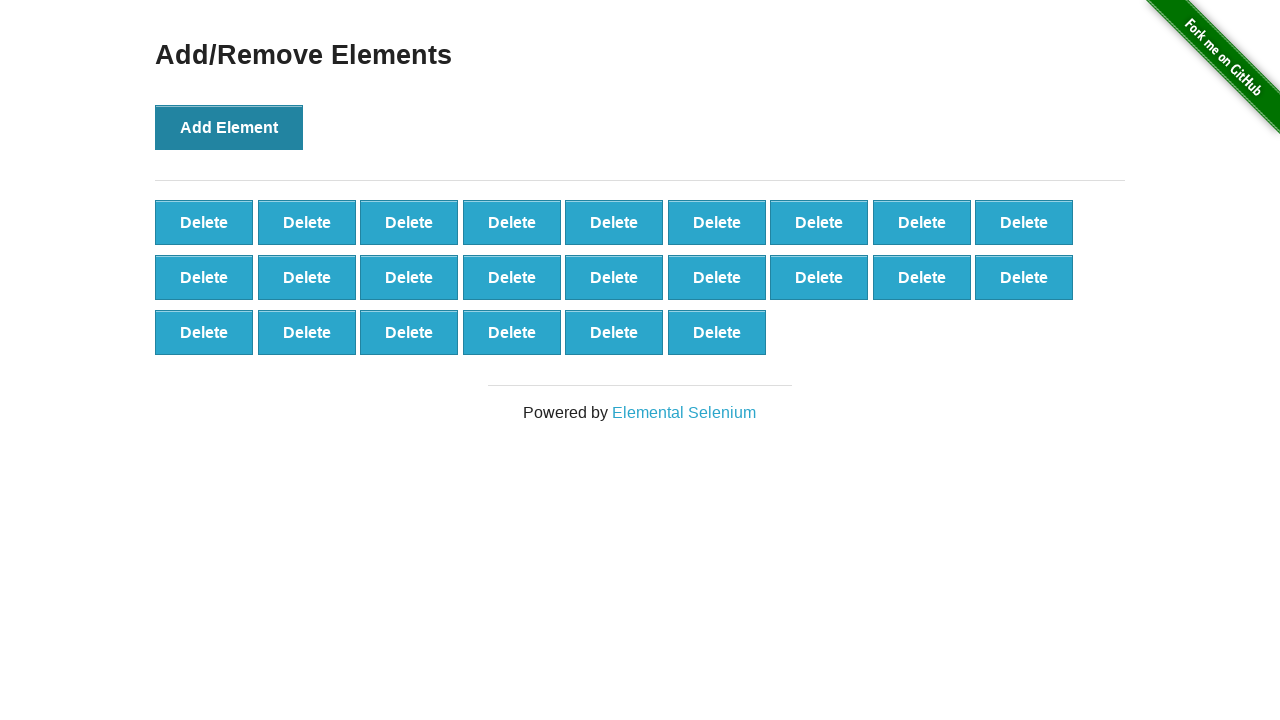

Clicked 'Add Element' button (iteration 25/100) at (229, 127) on button:has-text('Add Element')
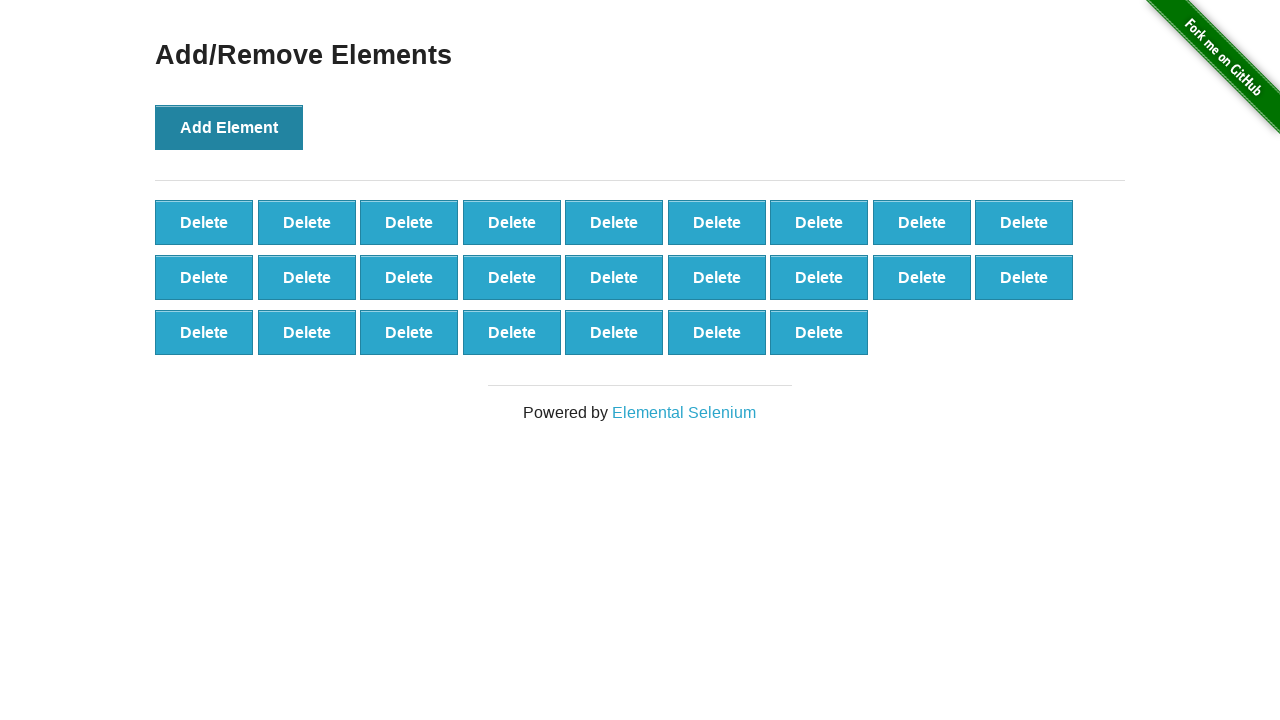

Clicked 'Add Element' button (iteration 26/100) at (229, 127) on button:has-text('Add Element')
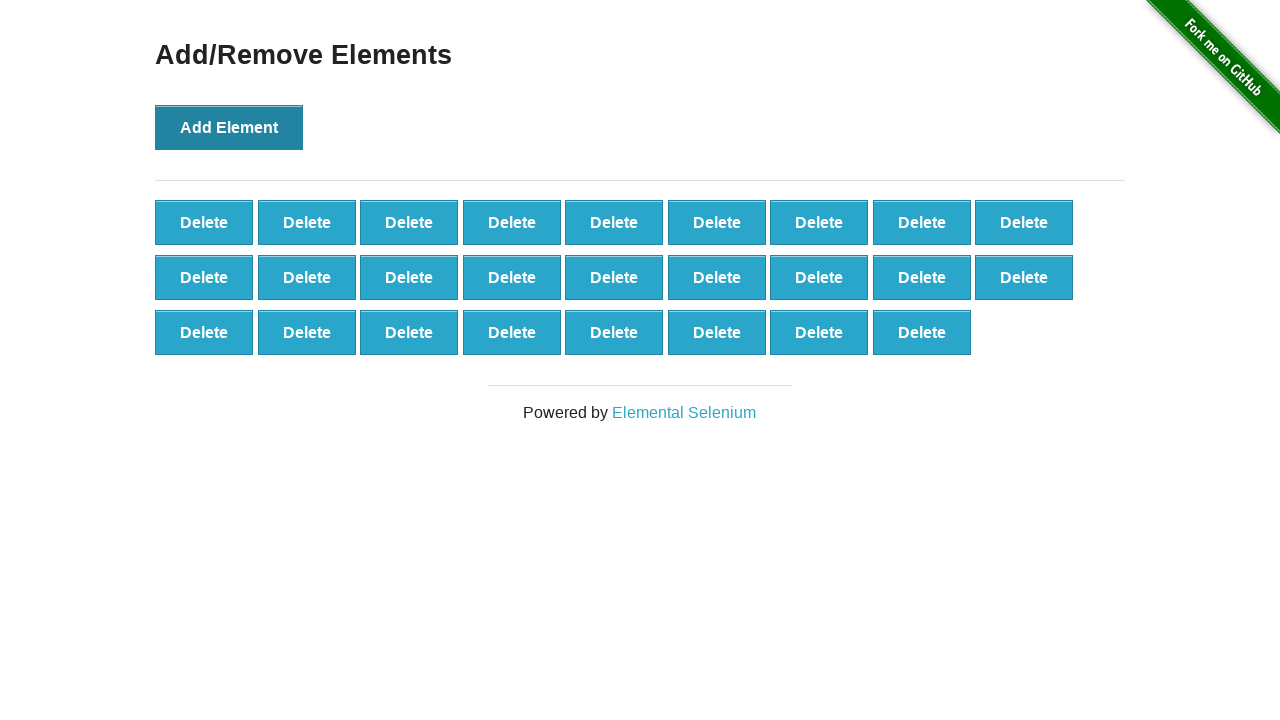

Clicked 'Add Element' button (iteration 27/100) at (229, 127) on button:has-text('Add Element')
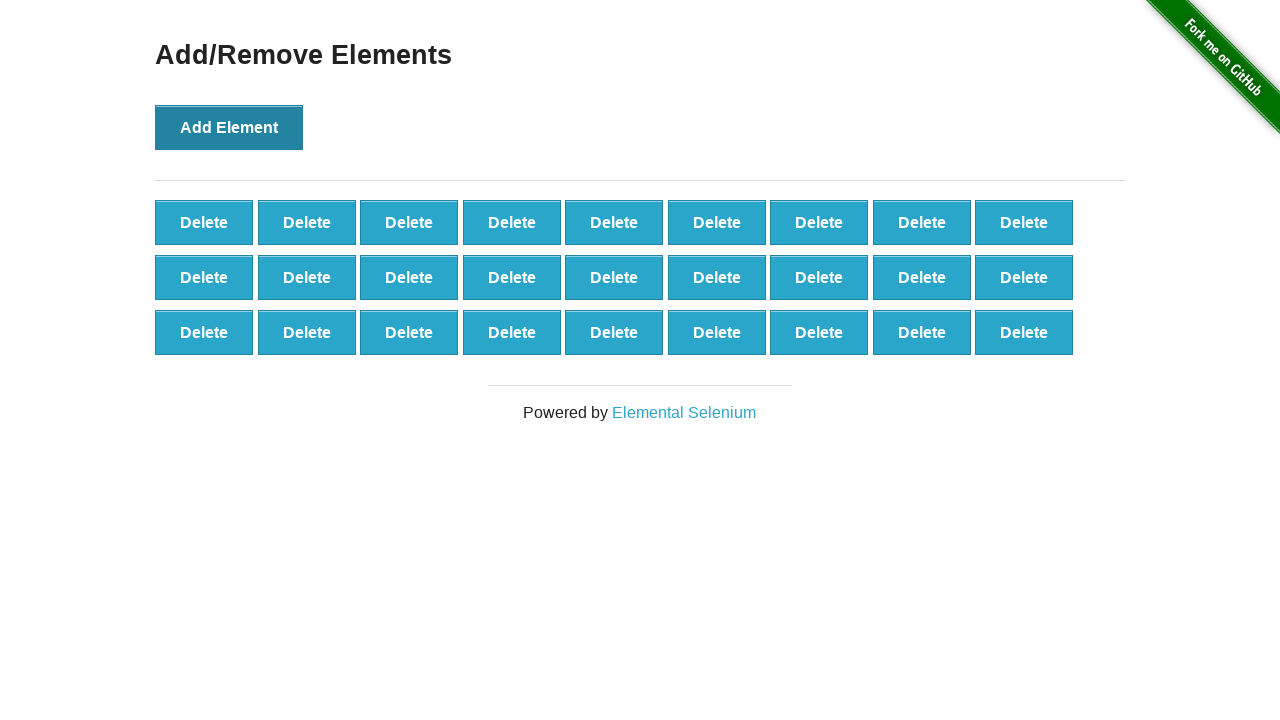

Clicked 'Add Element' button (iteration 28/100) at (229, 127) on button:has-text('Add Element')
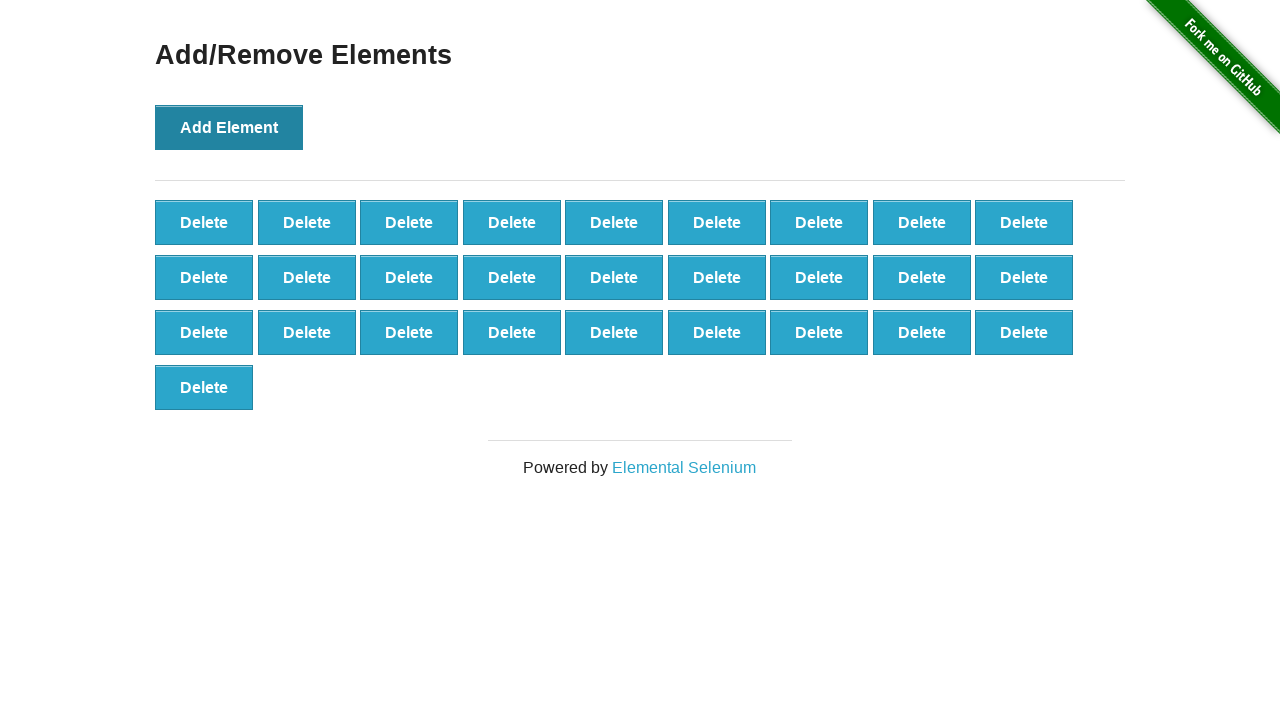

Clicked 'Add Element' button (iteration 29/100) at (229, 127) on button:has-text('Add Element')
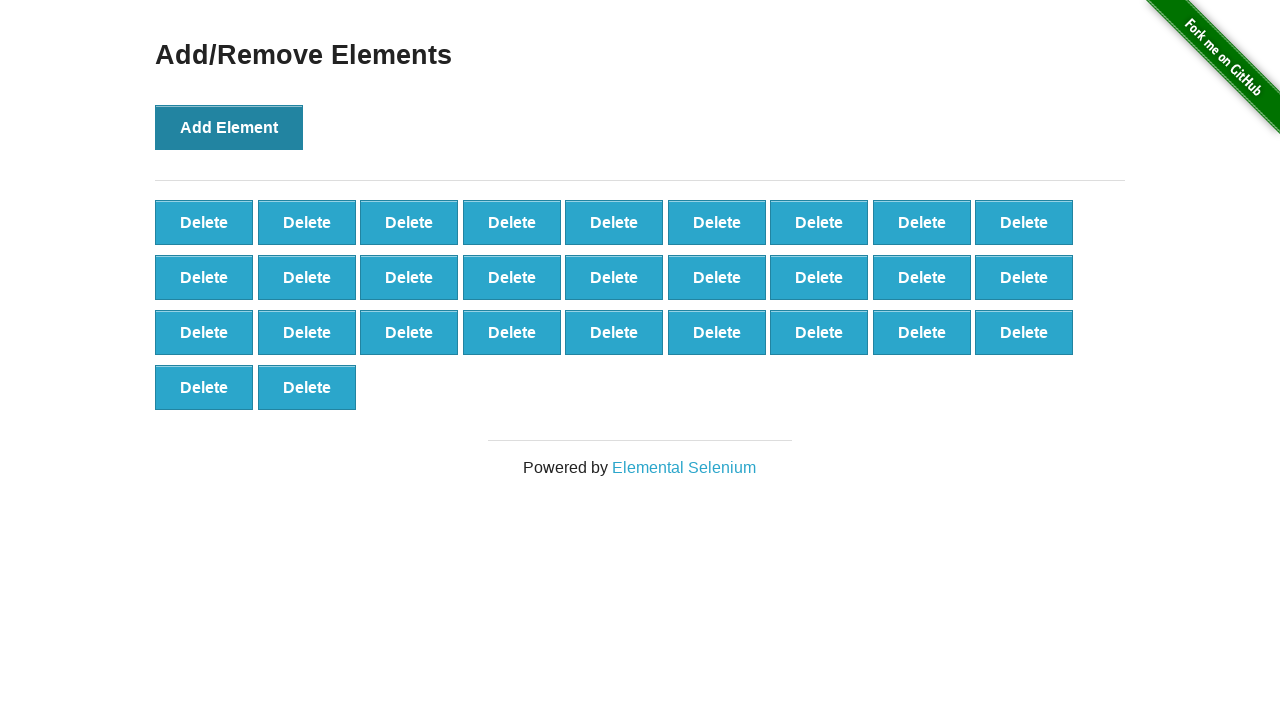

Clicked 'Add Element' button (iteration 30/100) at (229, 127) on button:has-text('Add Element')
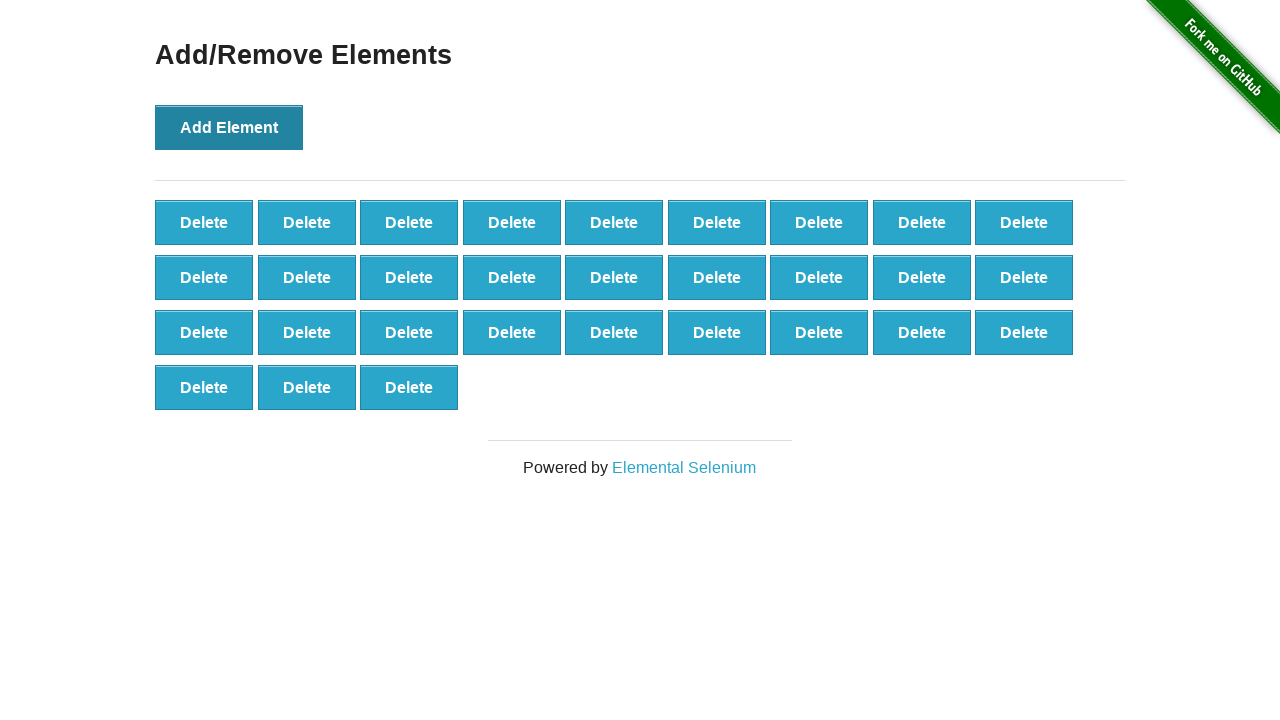

Clicked 'Add Element' button (iteration 31/100) at (229, 127) on button:has-text('Add Element')
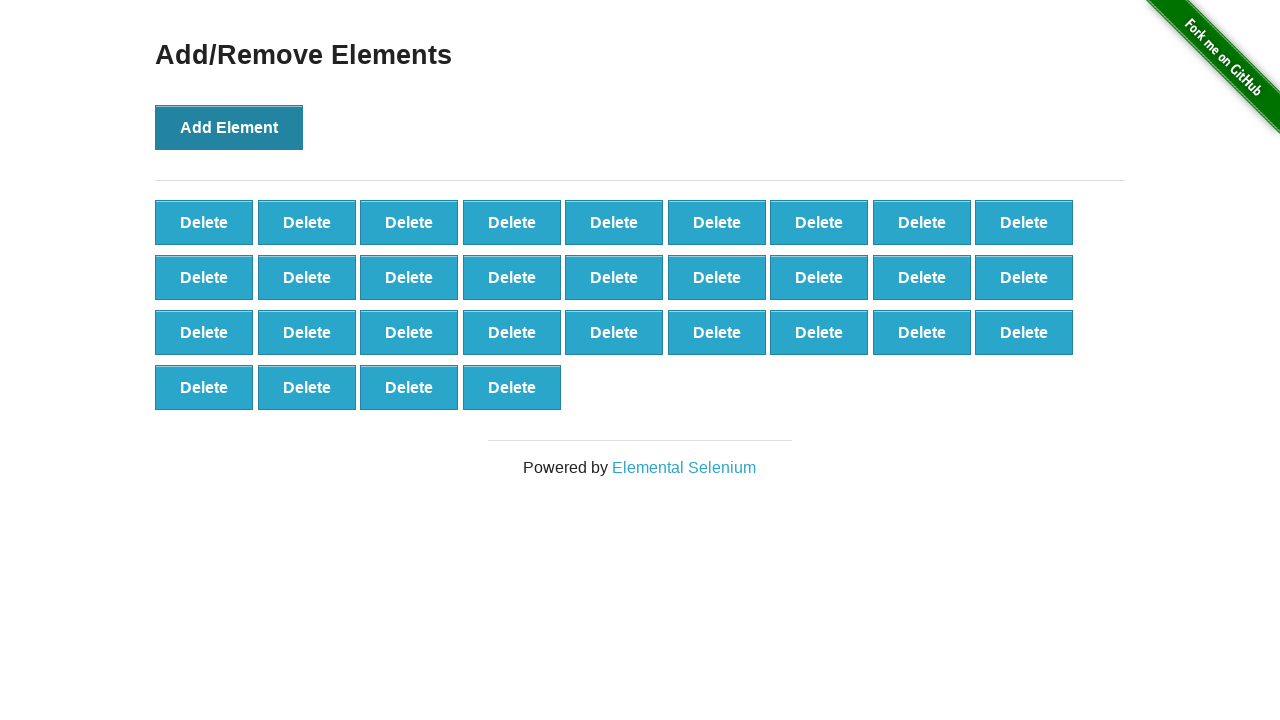

Clicked 'Add Element' button (iteration 32/100) at (229, 127) on button:has-text('Add Element')
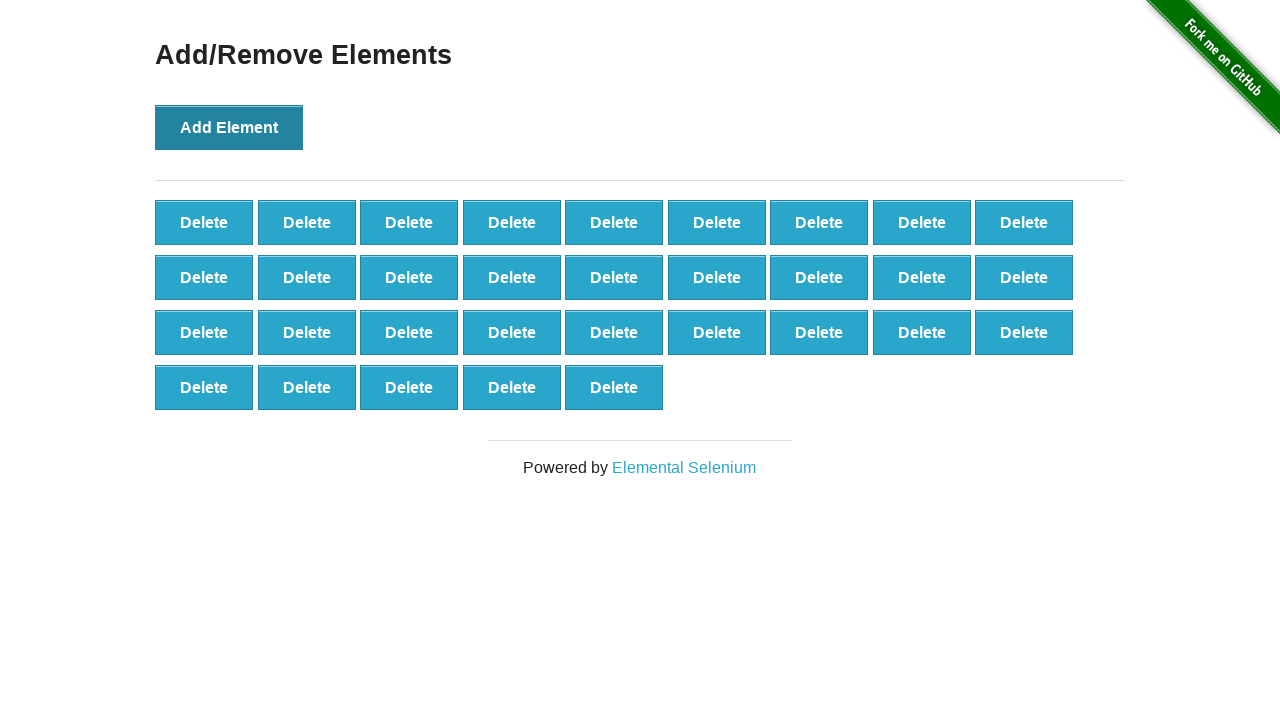

Clicked 'Add Element' button (iteration 33/100) at (229, 127) on button:has-text('Add Element')
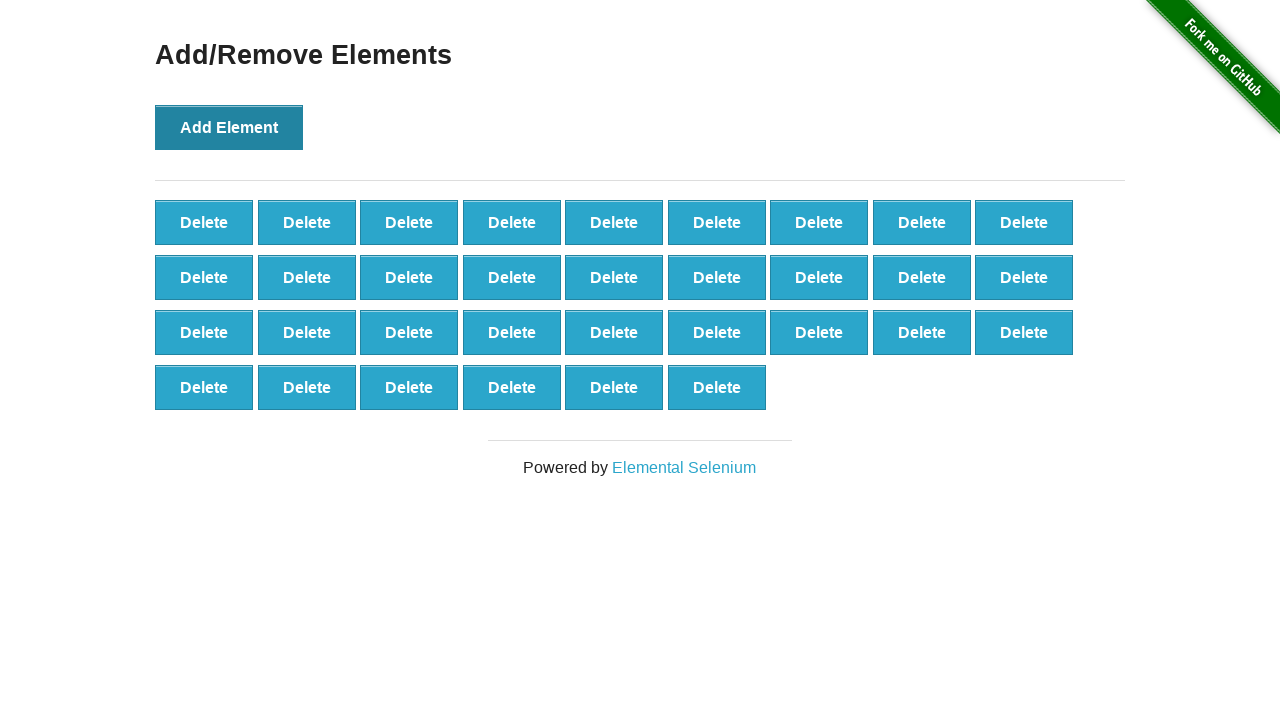

Clicked 'Add Element' button (iteration 34/100) at (229, 127) on button:has-text('Add Element')
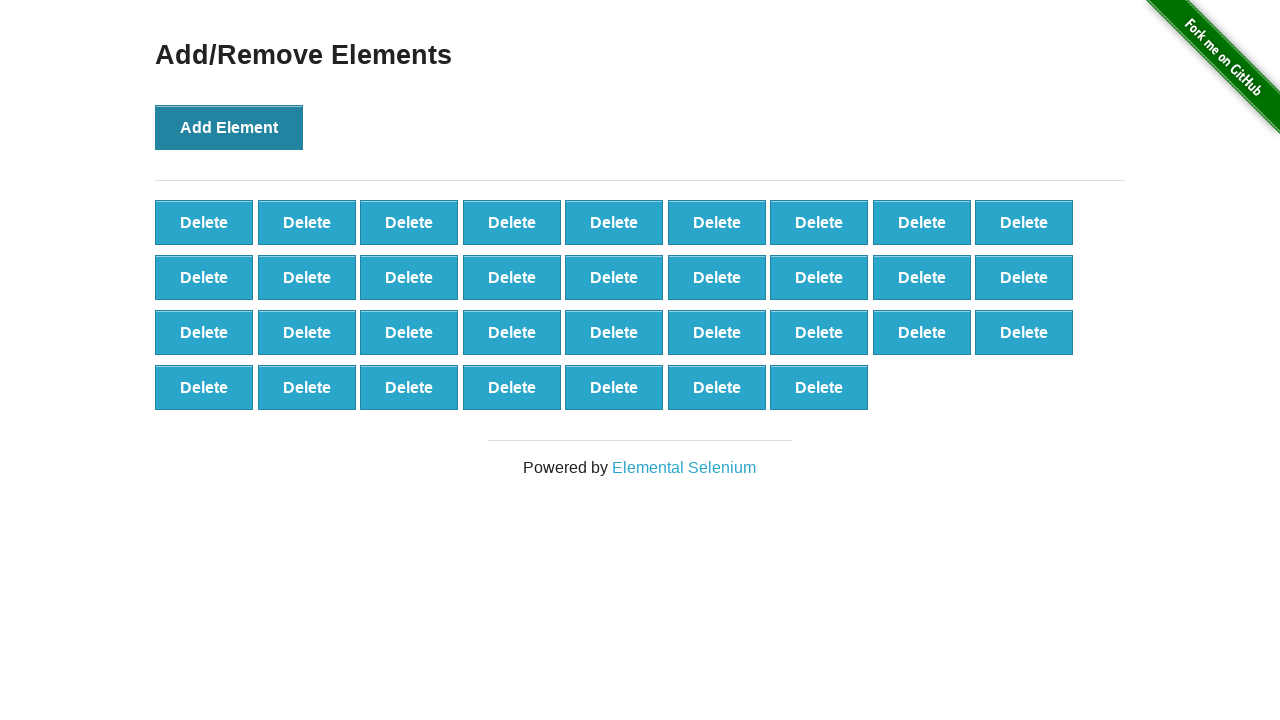

Clicked 'Add Element' button (iteration 35/100) at (229, 127) on button:has-text('Add Element')
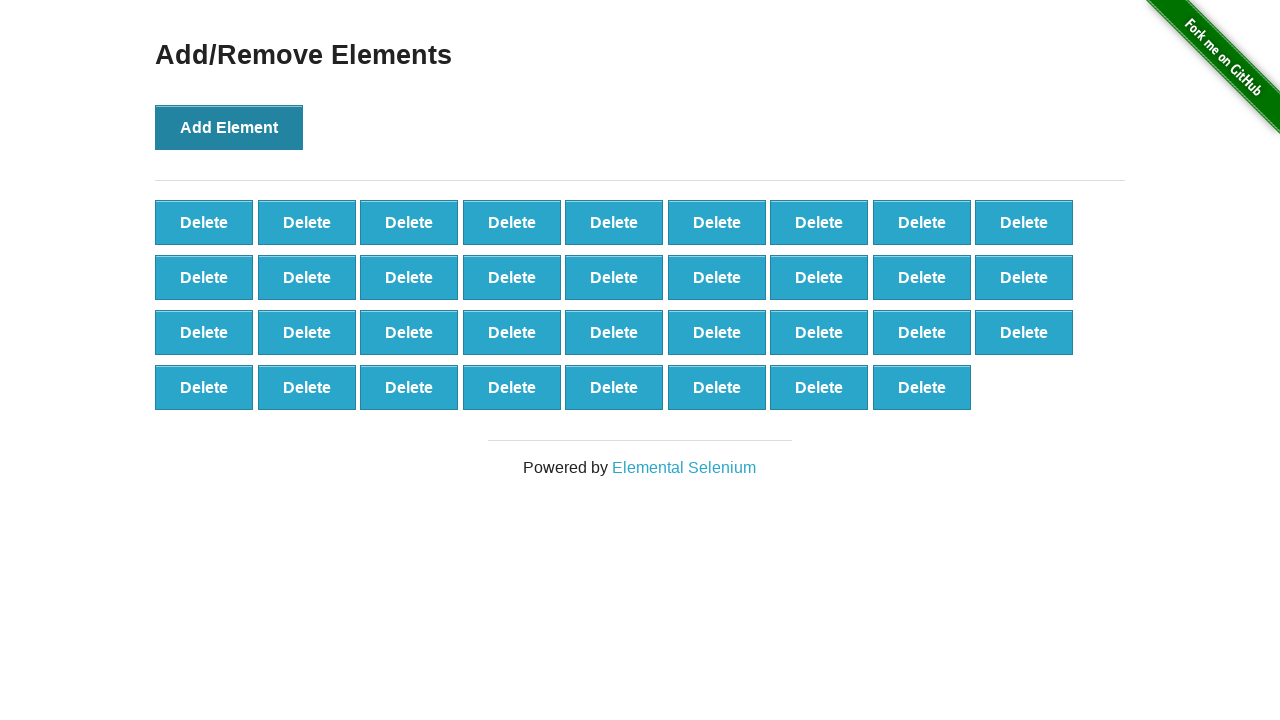

Clicked 'Add Element' button (iteration 36/100) at (229, 127) on button:has-text('Add Element')
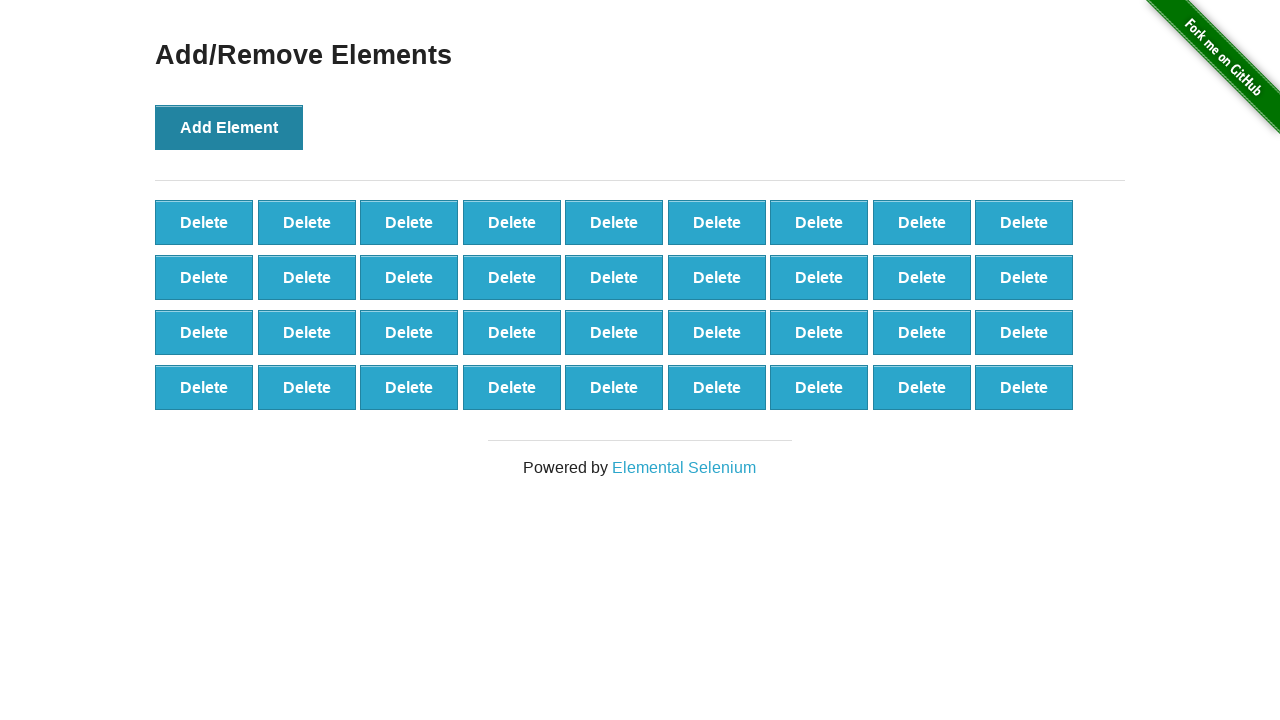

Clicked 'Add Element' button (iteration 37/100) at (229, 127) on button:has-text('Add Element')
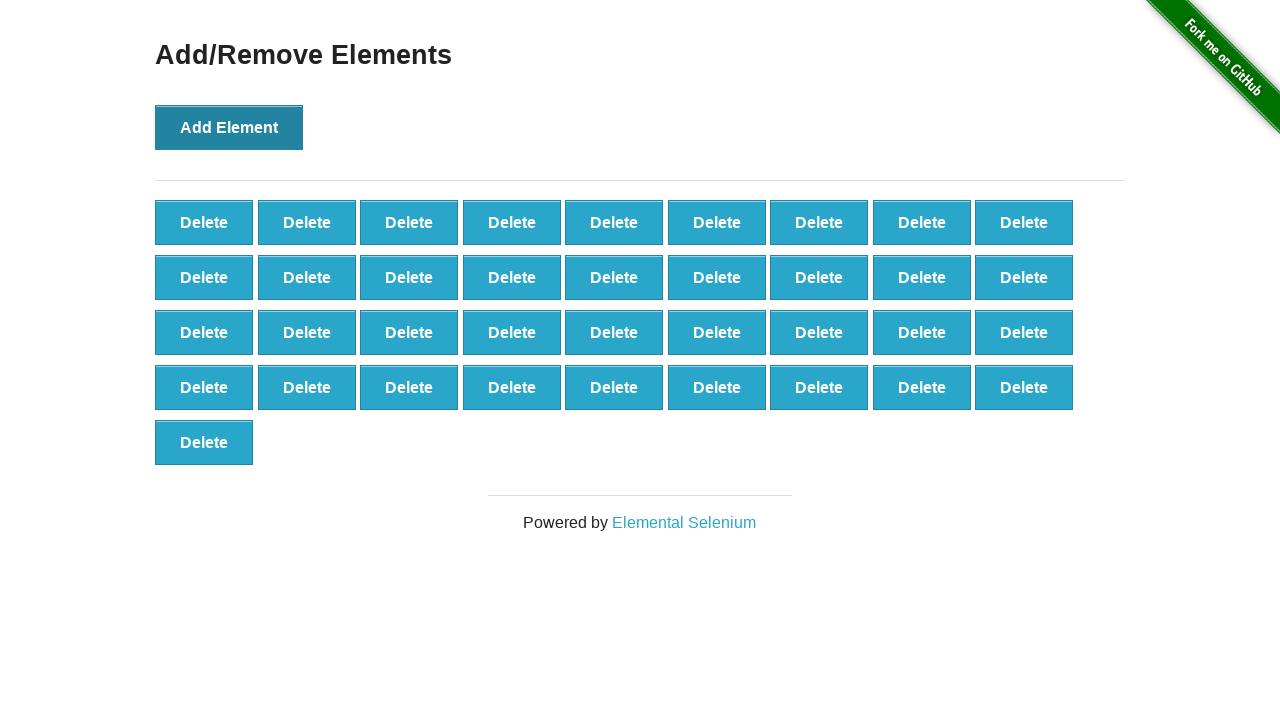

Clicked 'Add Element' button (iteration 38/100) at (229, 127) on button:has-text('Add Element')
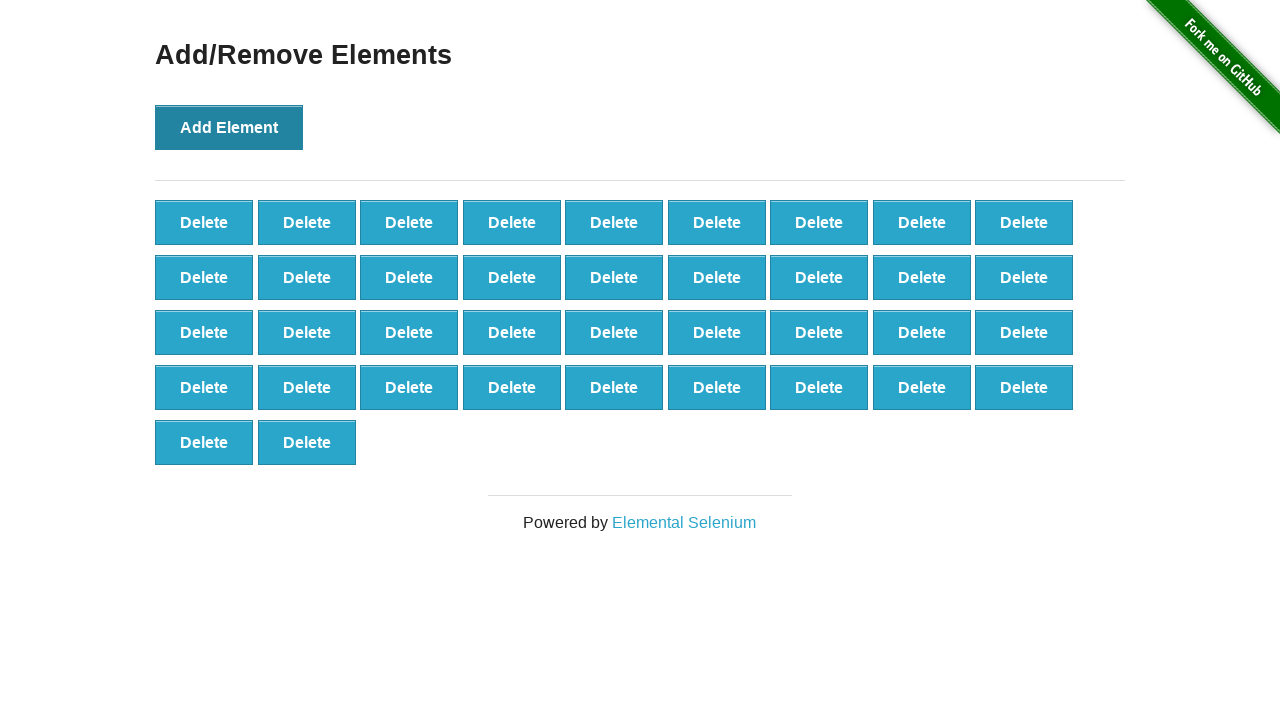

Clicked 'Add Element' button (iteration 39/100) at (229, 127) on button:has-text('Add Element')
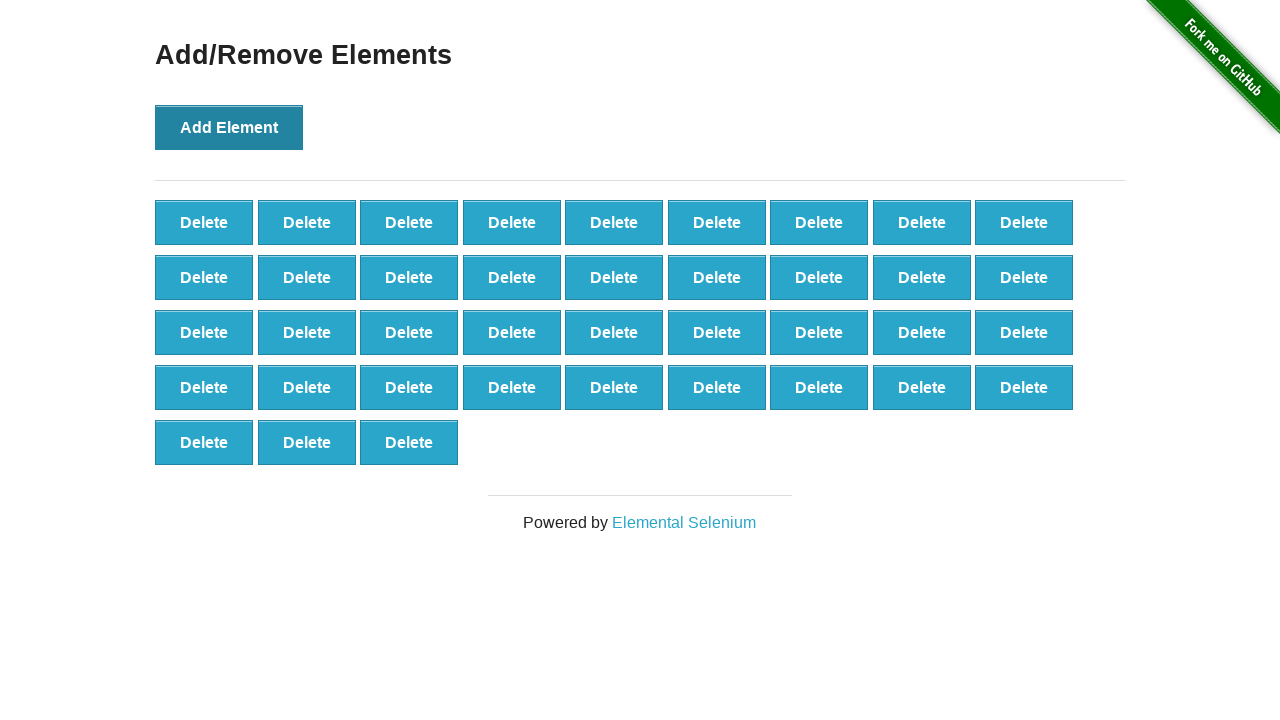

Clicked 'Add Element' button (iteration 40/100) at (229, 127) on button:has-text('Add Element')
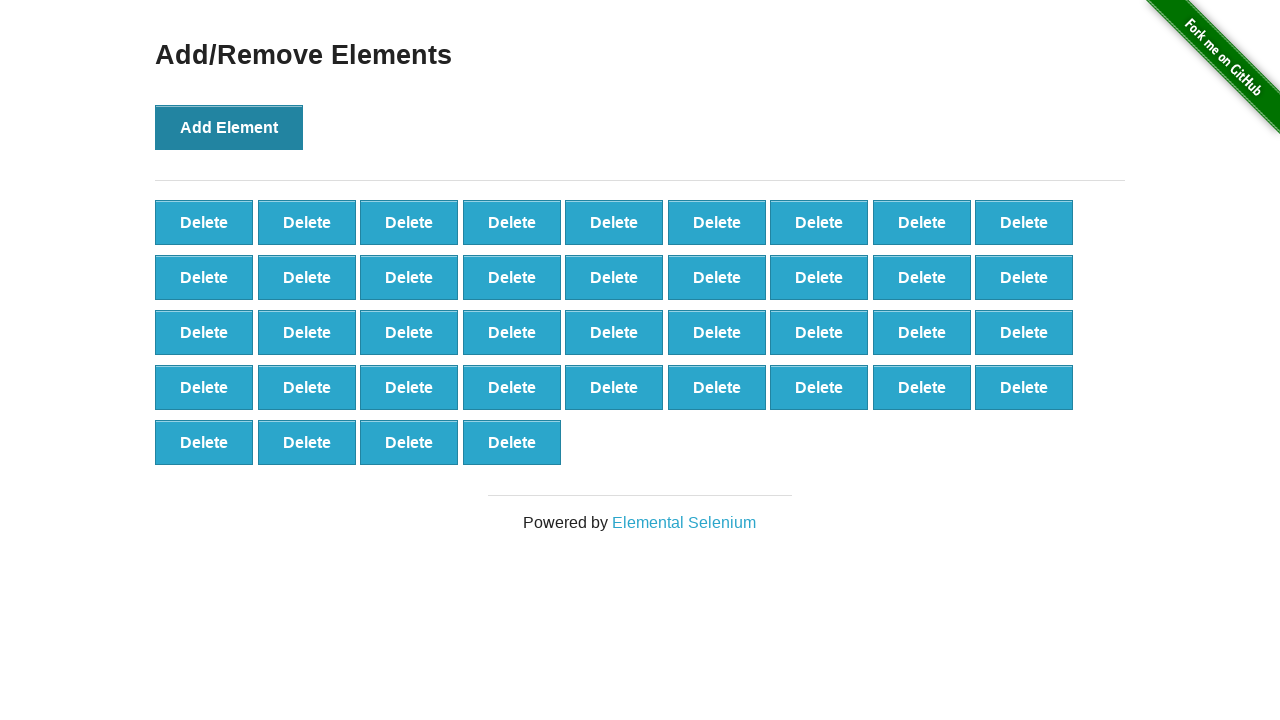

Clicked 'Add Element' button (iteration 41/100) at (229, 127) on button:has-text('Add Element')
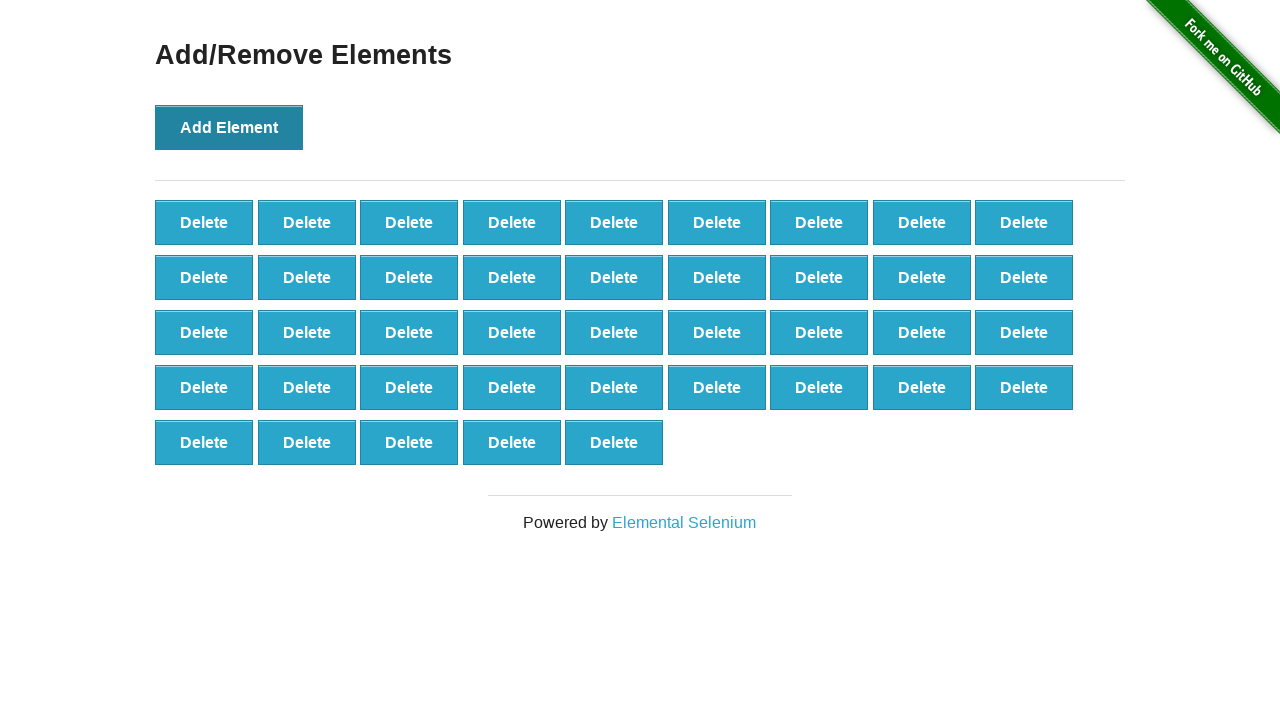

Clicked 'Add Element' button (iteration 42/100) at (229, 127) on button:has-text('Add Element')
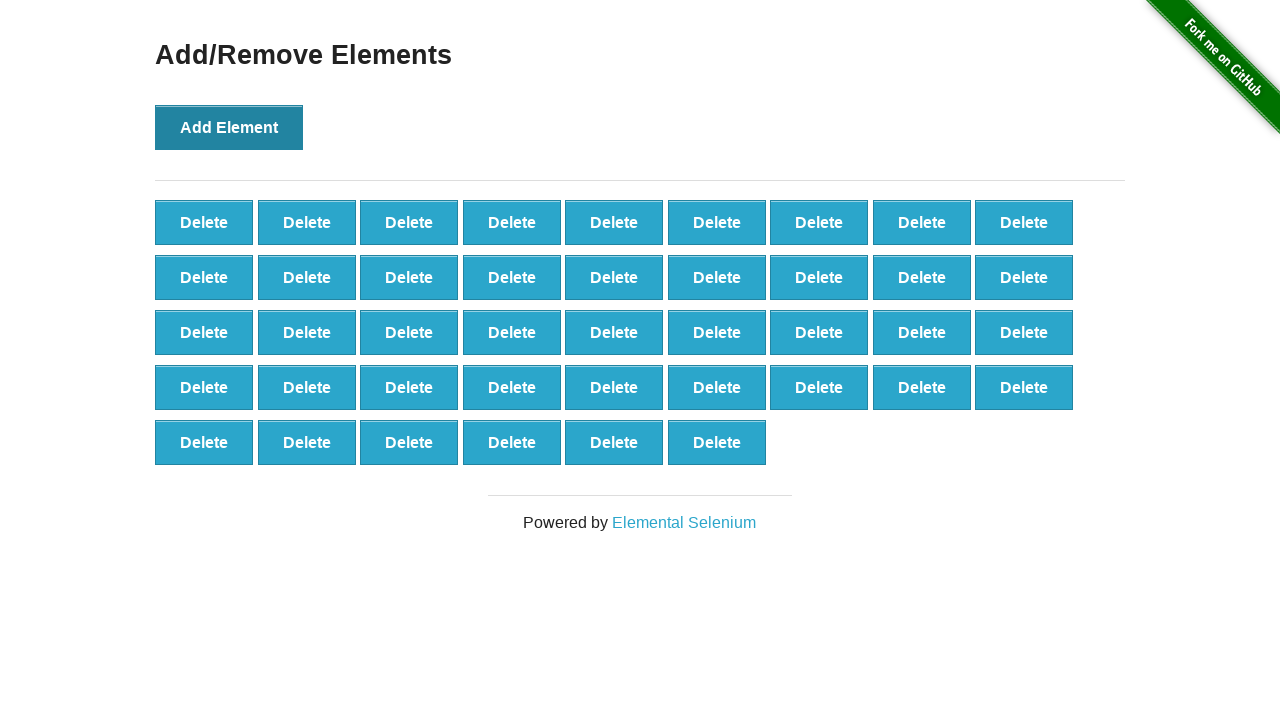

Clicked 'Add Element' button (iteration 43/100) at (229, 127) on button:has-text('Add Element')
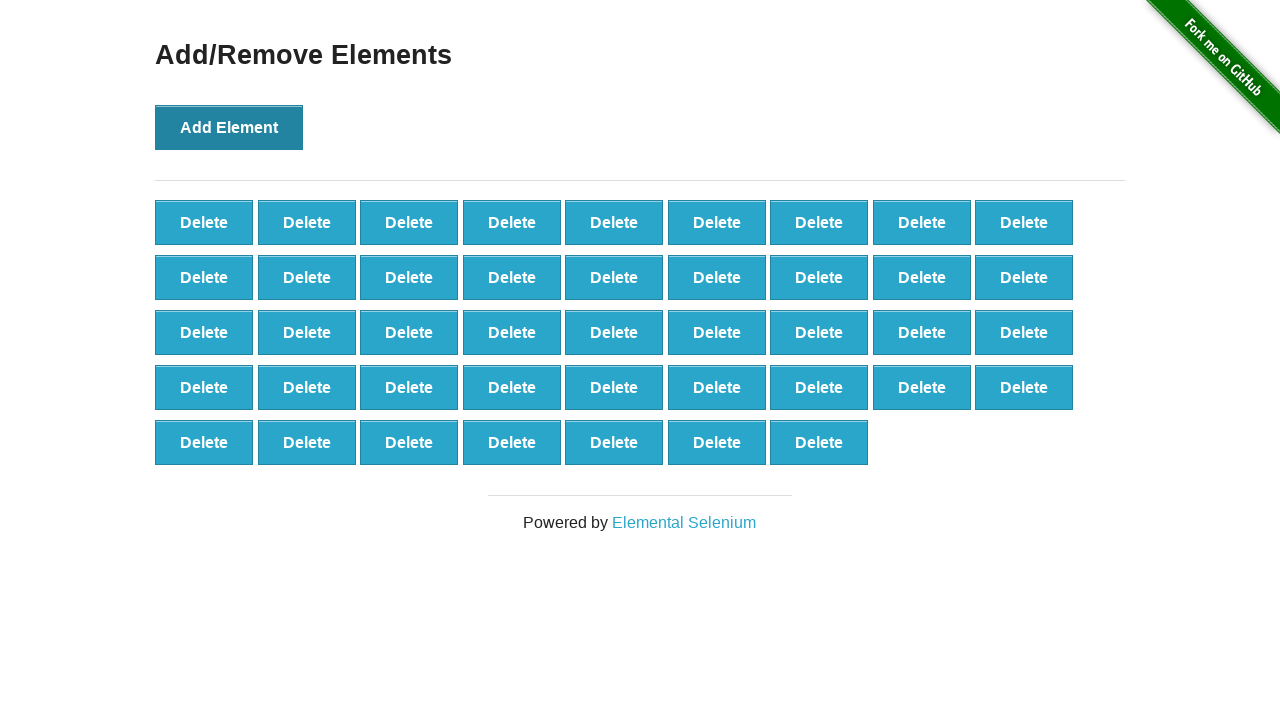

Clicked 'Add Element' button (iteration 44/100) at (229, 127) on button:has-text('Add Element')
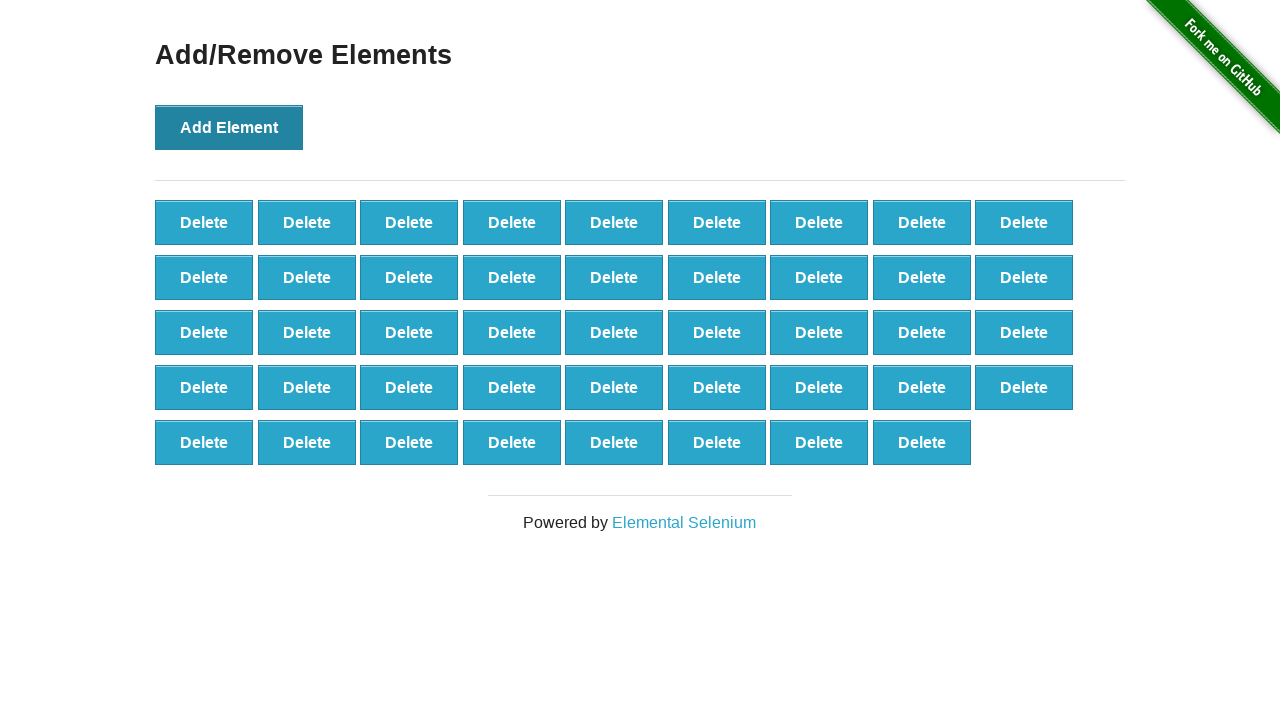

Clicked 'Add Element' button (iteration 45/100) at (229, 127) on button:has-text('Add Element')
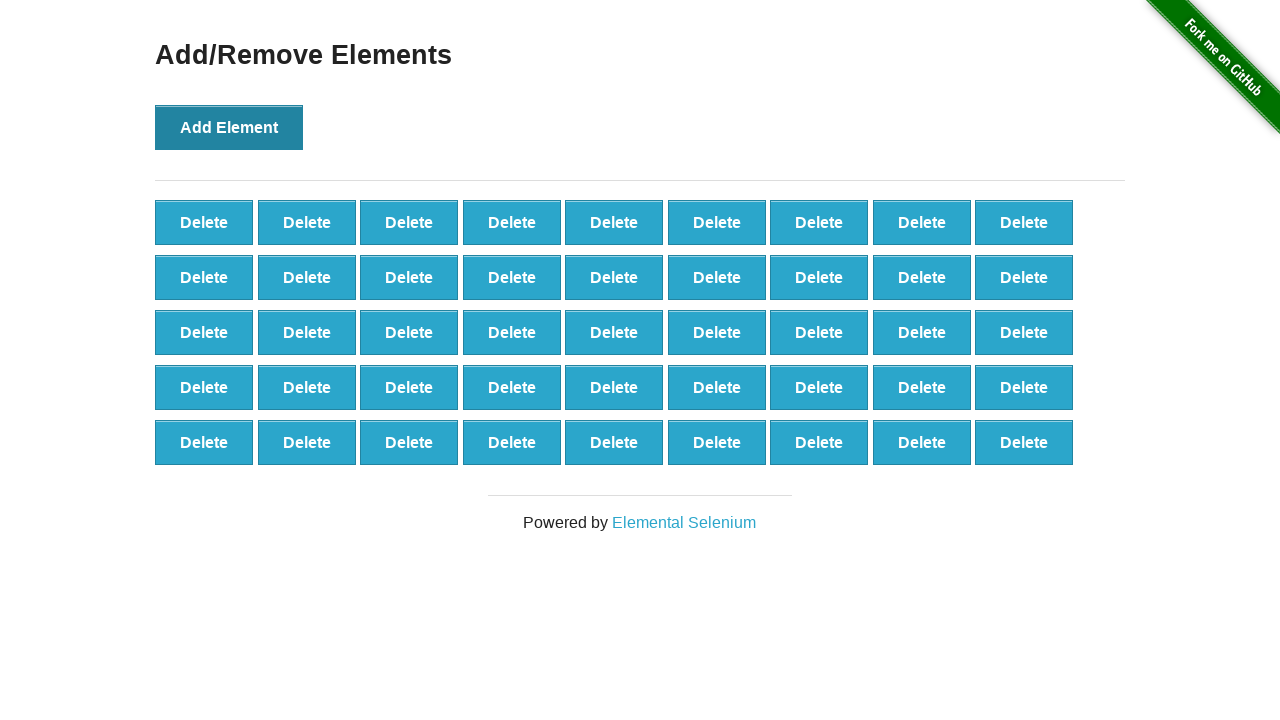

Clicked 'Add Element' button (iteration 46/100) at (229, 127) on button:has-text('Add Element')
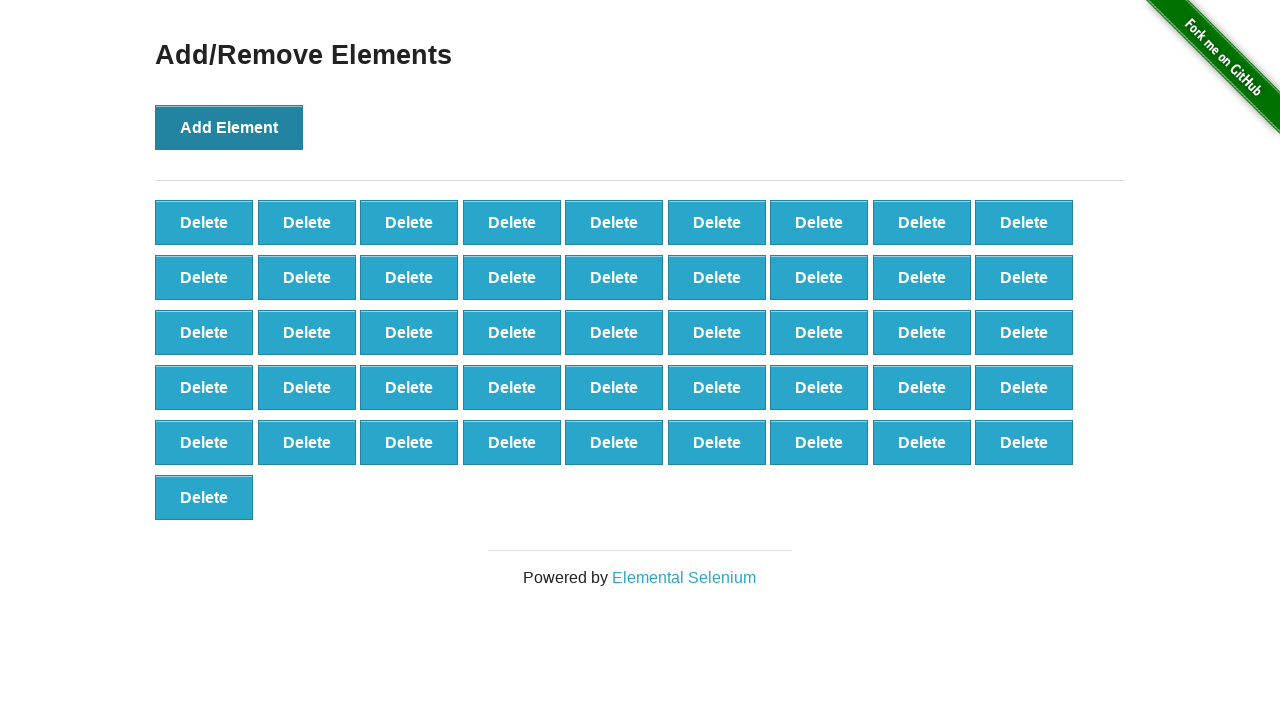

Clicked 'Add Element' button (iteration 47/100) at (229, 127) on button:has-text('Add Element')
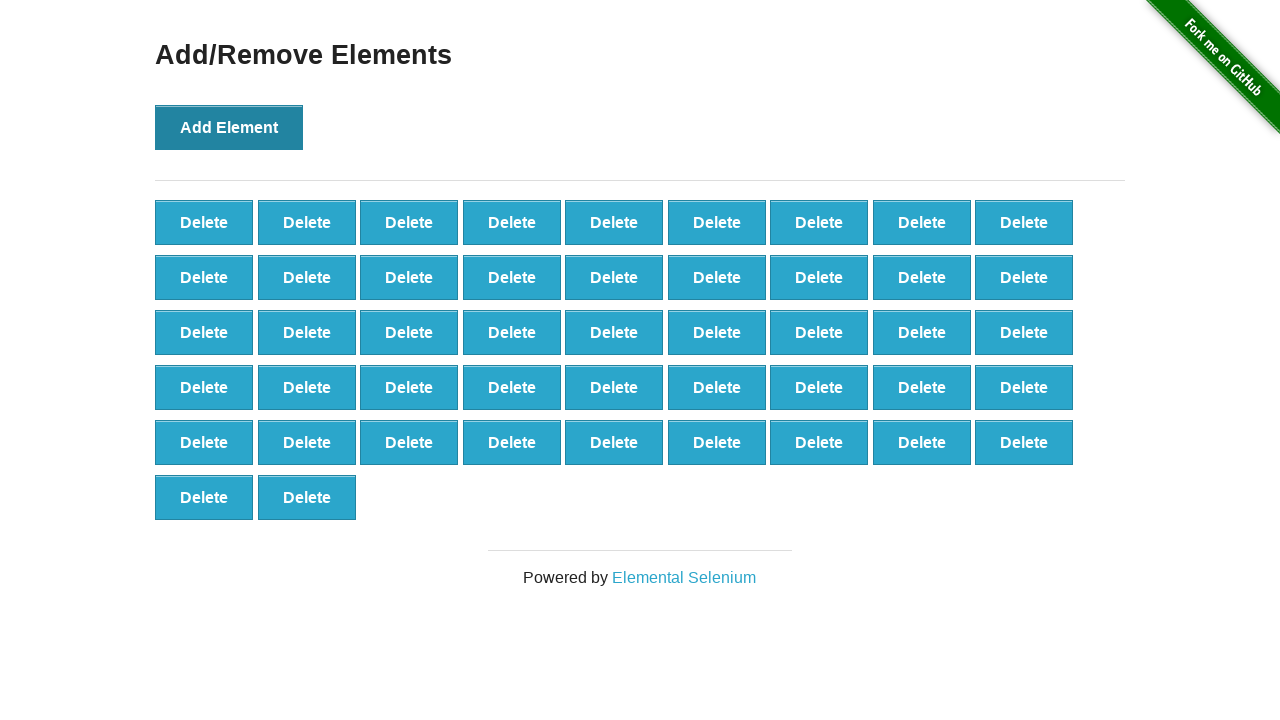

Clicked 'Add Element' button (iteration 48/100) at (229, 127) on button:has-text('Add Element')
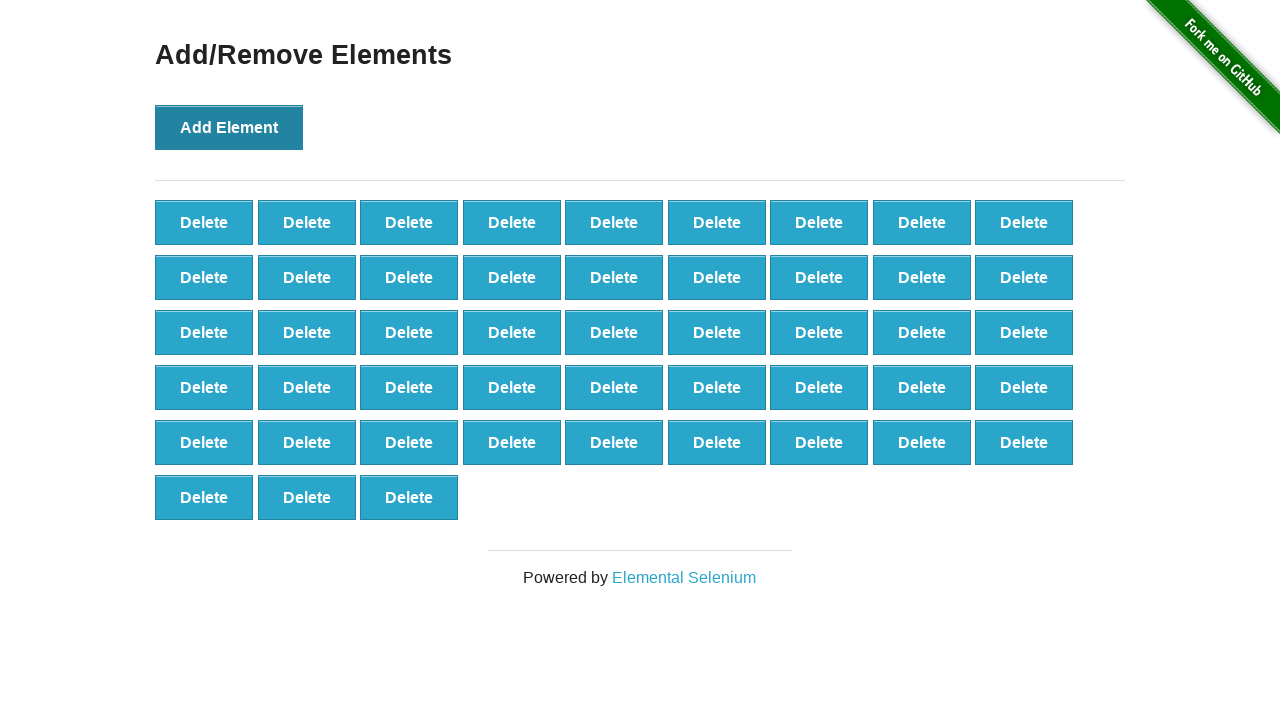

Clicked 'Add Element' button (iteration 49/100) at (229, 127) on button:has-text('Add Element')
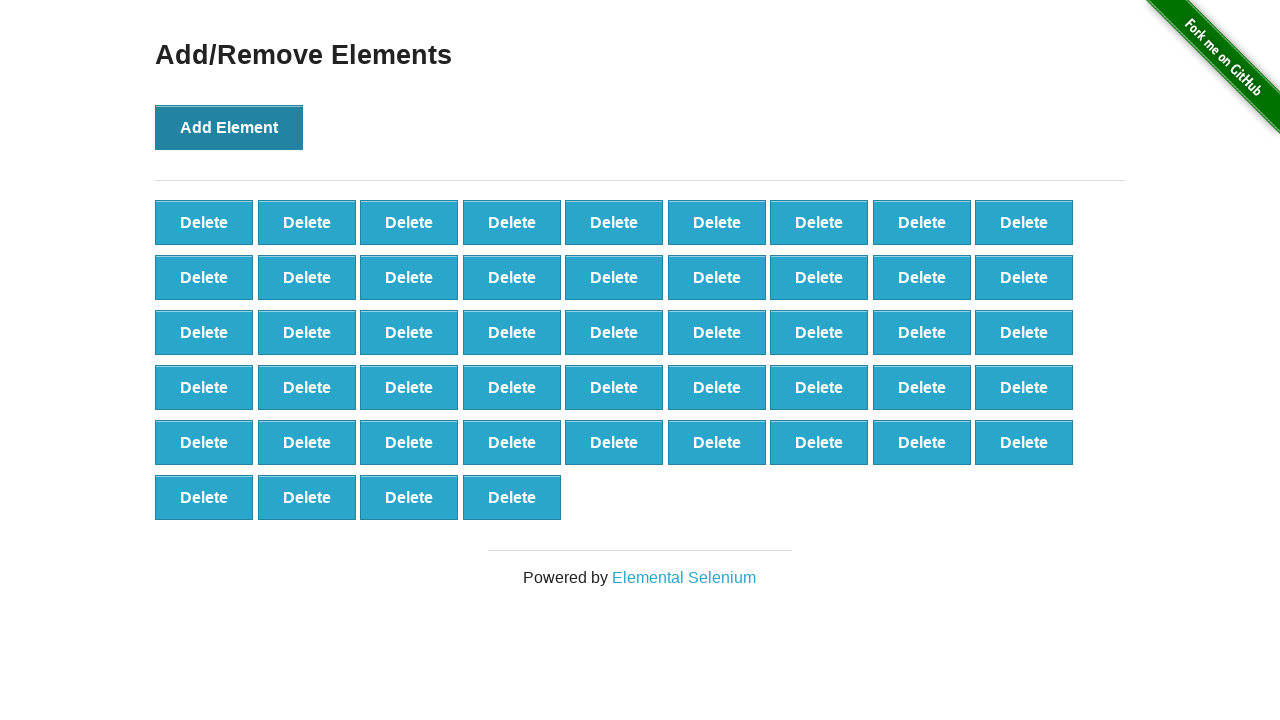

Clicked 'Add Element' button (iteration 50/100) at (229, 127) on button:has-text('Add Element')
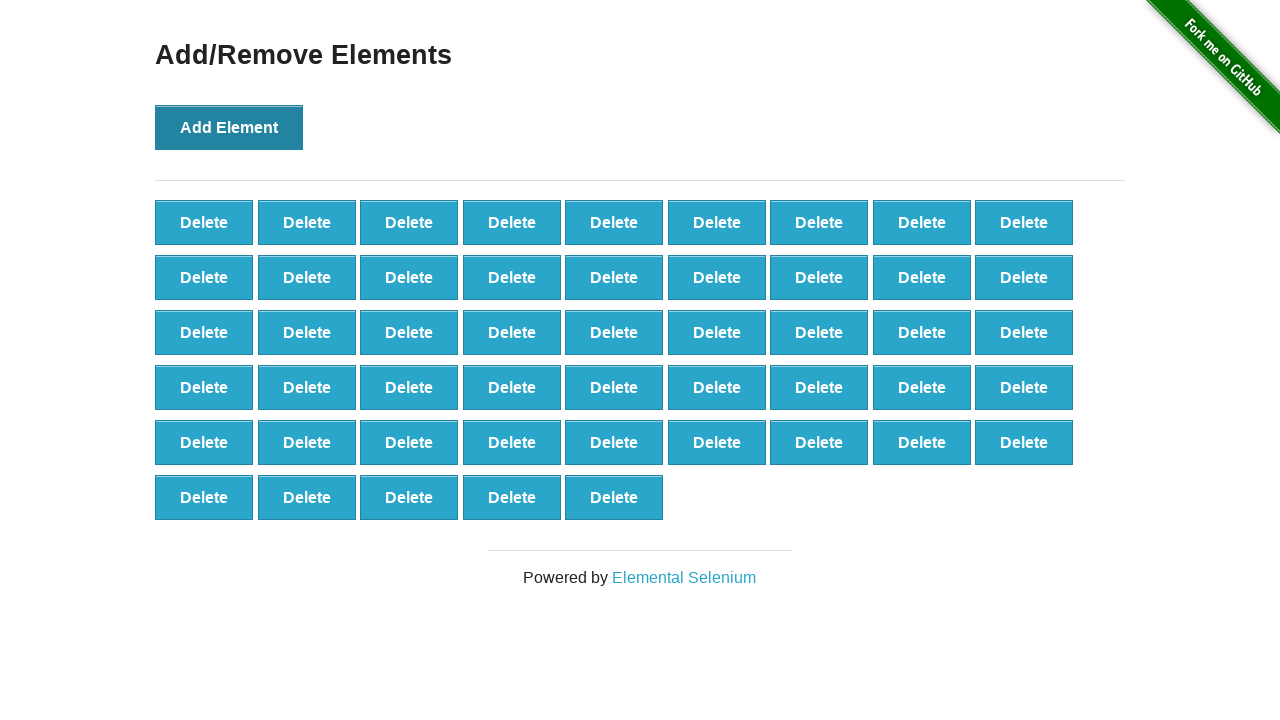

Clicked 'Add Element' button (iteration 51/100) at (229, 127) on button:has-text('Add Element')
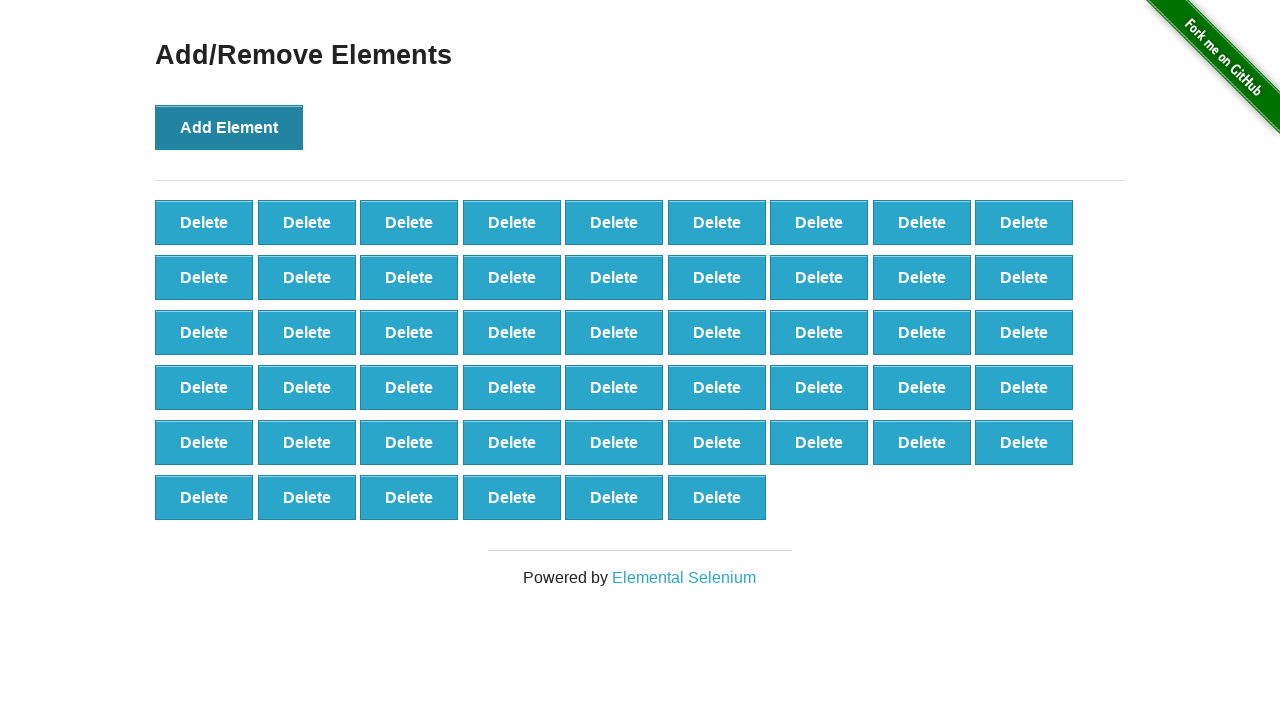

Clicked 'Add Element' button (iteration 52/100) at (229, 127) on button:has-text('Add Element')
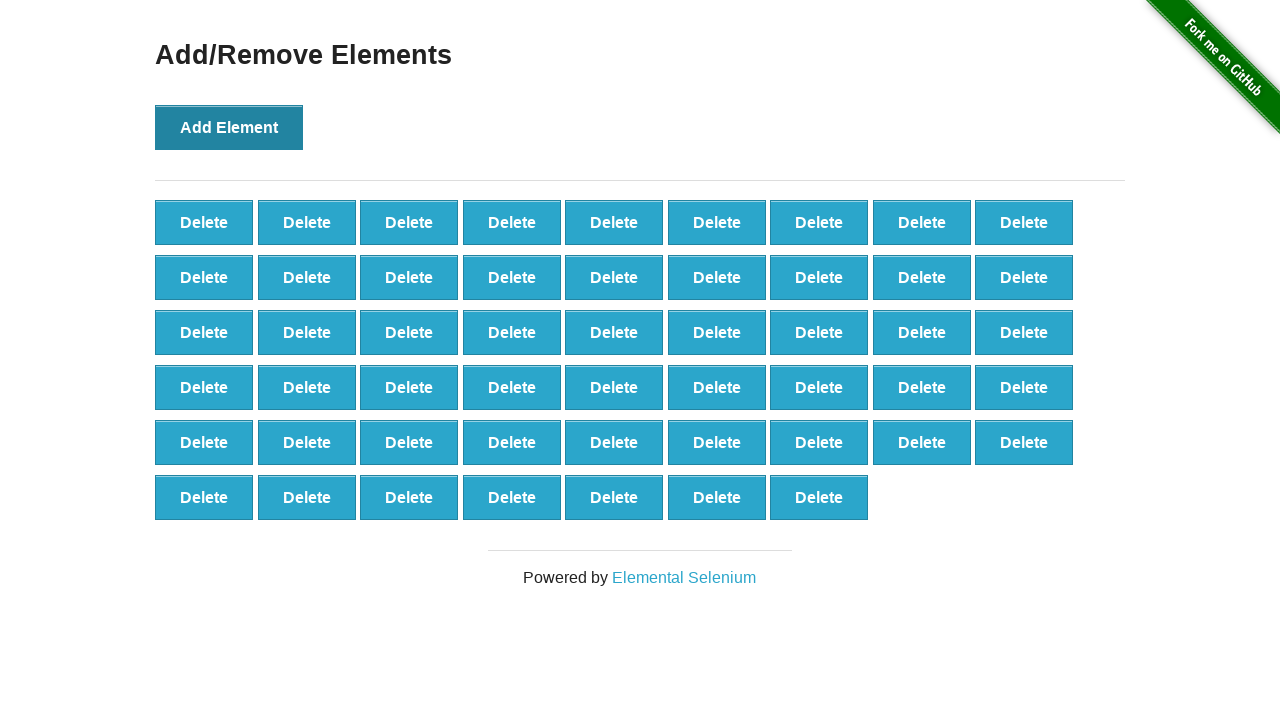

Clicked 'Add Element' button (iteration 53/100) at (229, 127) on button:has-text('Add Element')
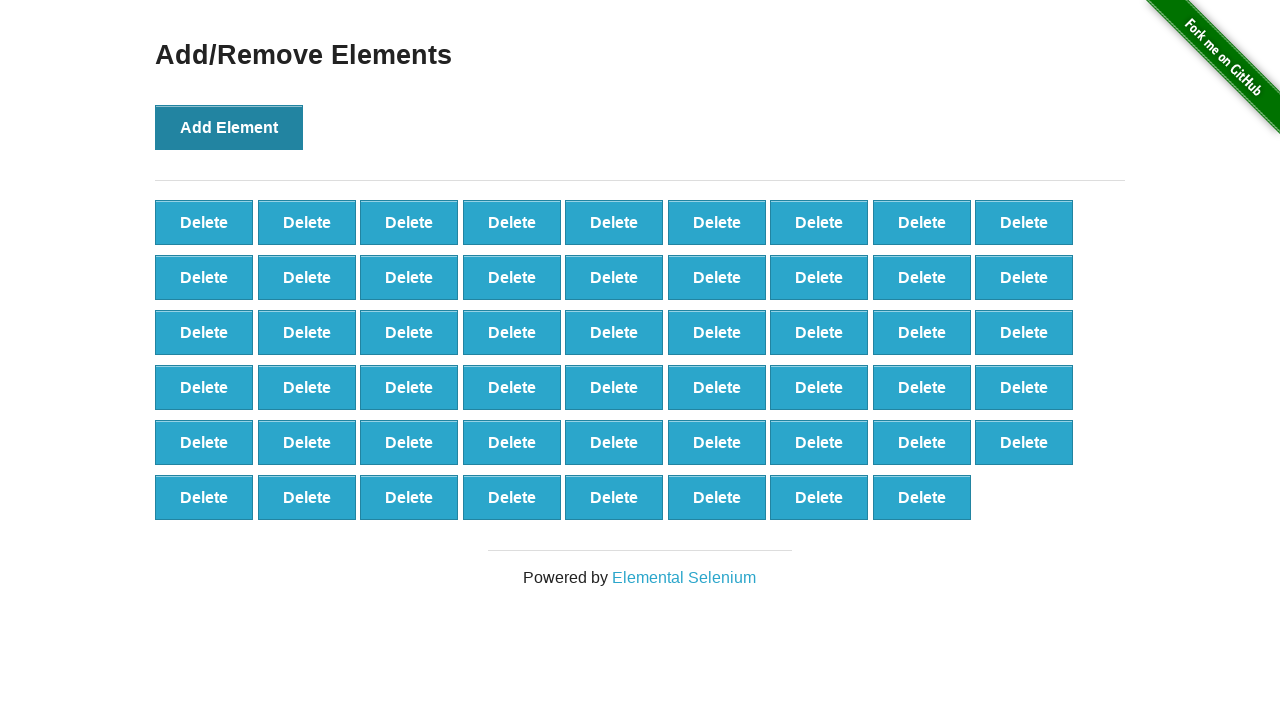

Clicked 'Add Element' button (iteration 54/100) at (229, 127) on button:has-text('Add Element')
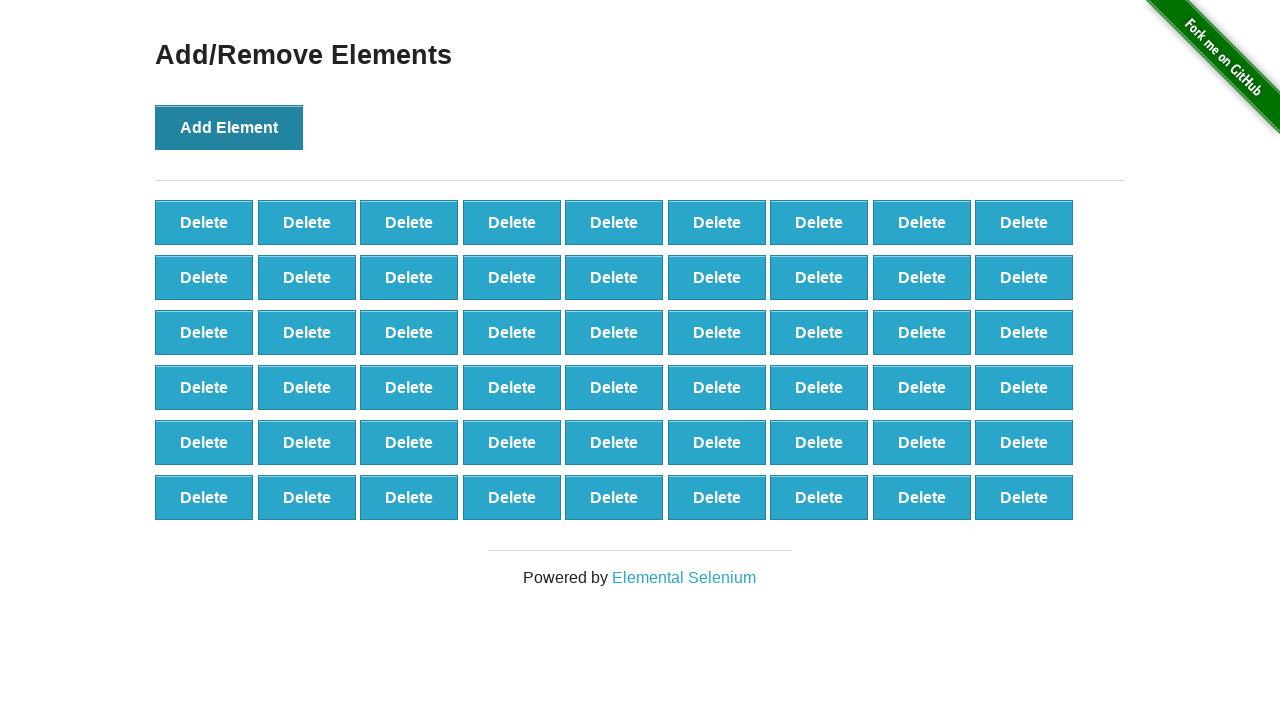

Clicked 'Add Element' button (iteration 55/100) at (229, 127) on button:has-text('Add Element')
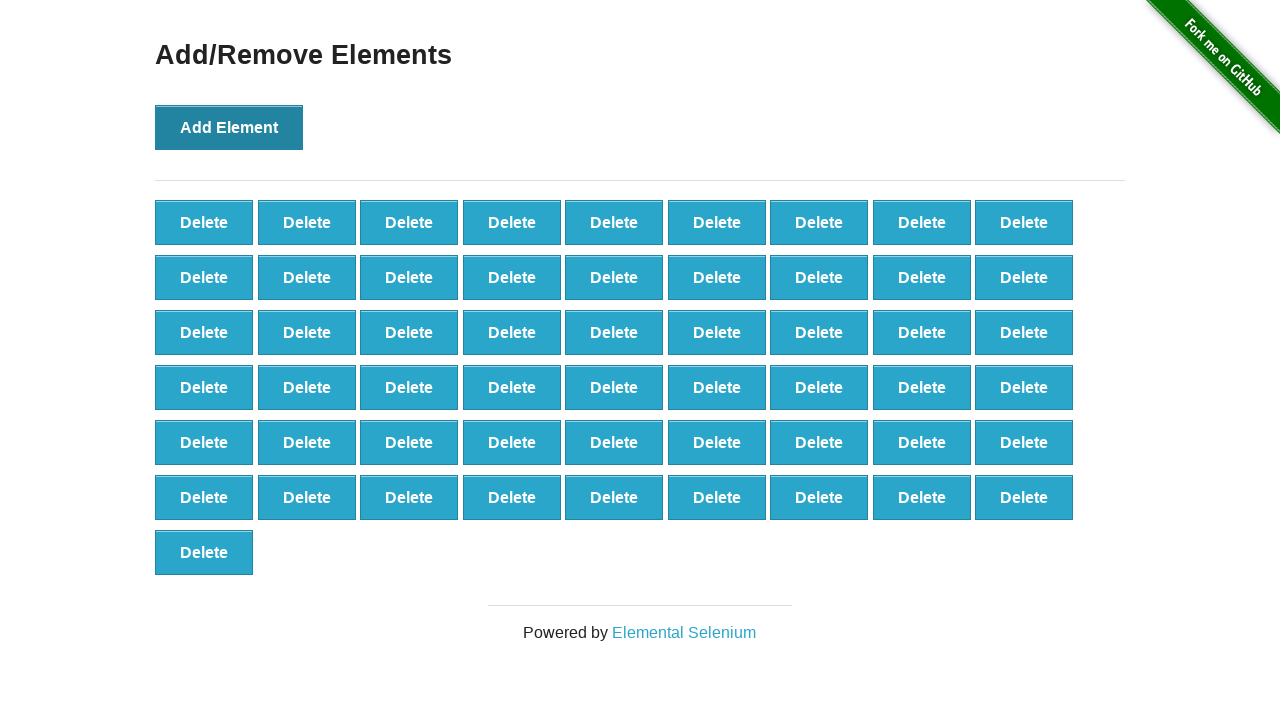

Clicked 'Add Element' button (iteration 56/100) at (229, 127) on button:has-text('Add Element')
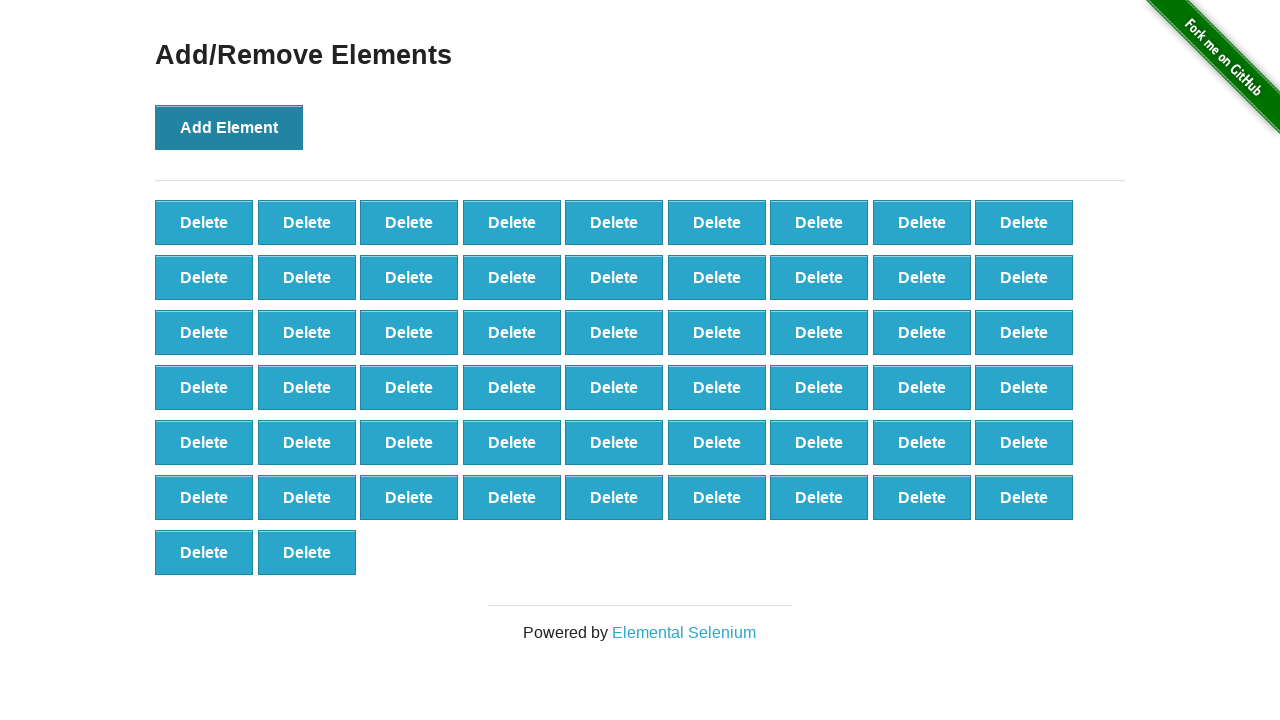

Clicked 'Add Element' button (iteration 57/100) at (229, 127) on button:has-text('Add Element')
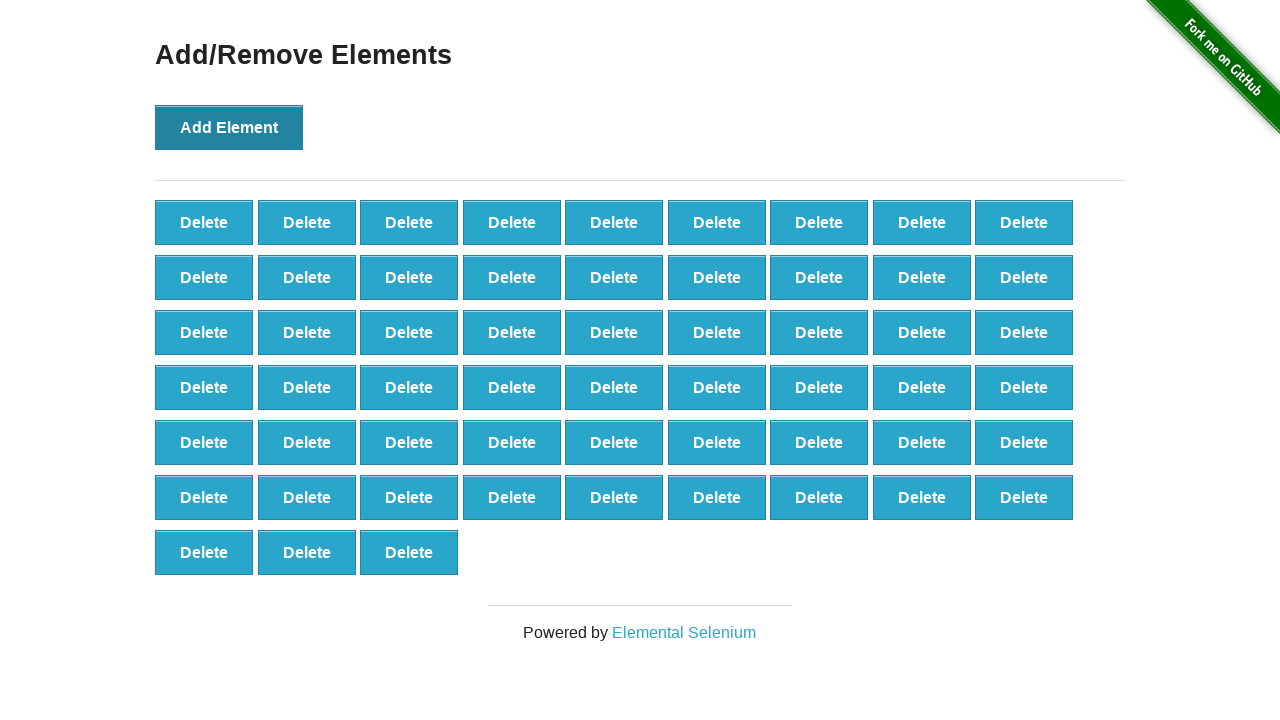

Clicked 'Add Element' button (iteration 58/100) at (229, 127) on button:has-text('Add Element')
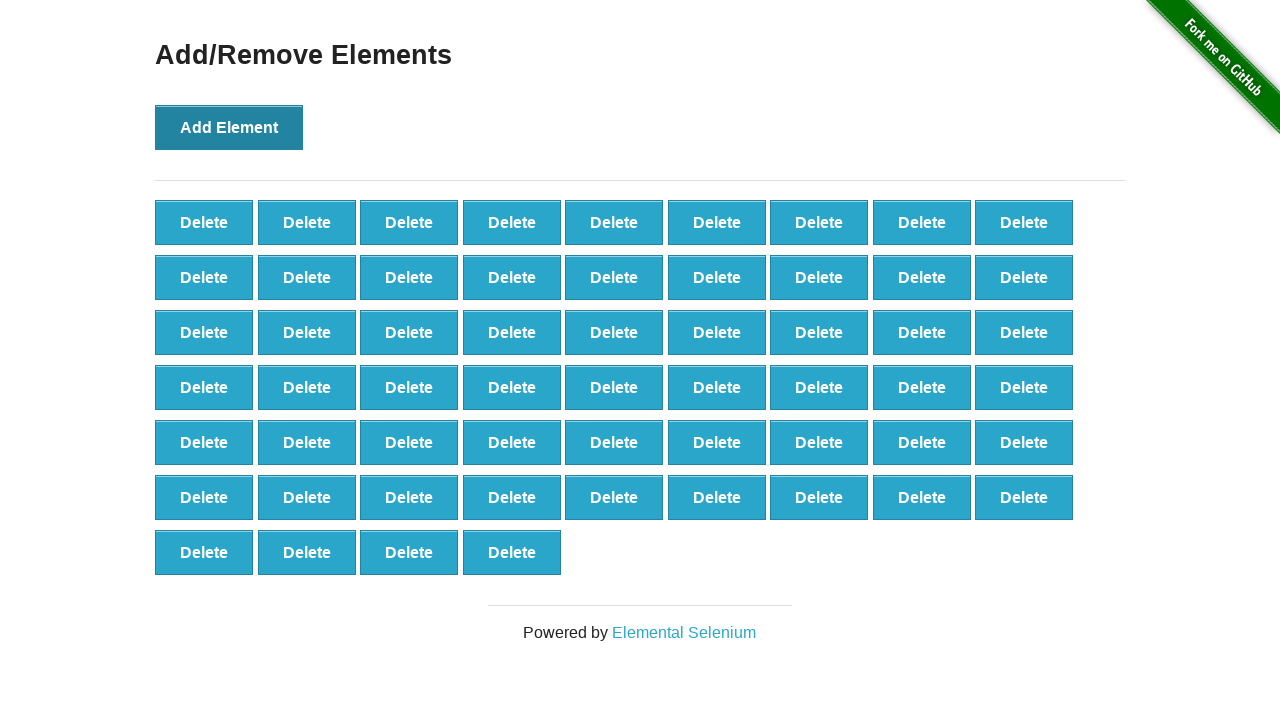

Clicked 'Add Element' button (iteration 59/100) at (229, 127) on button:has-text('Add Element')
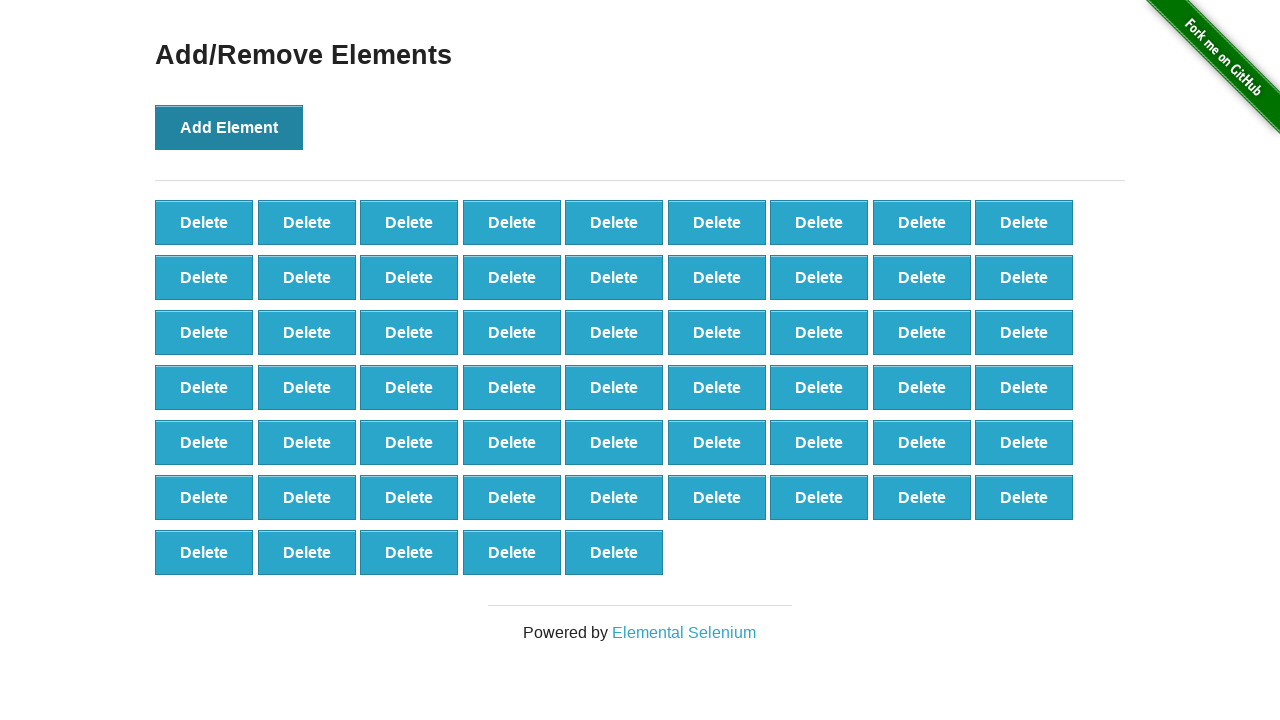

Clicked 'Add Element' button (iteration 60/100) at (229, 127) on button:has-text('Add Element')
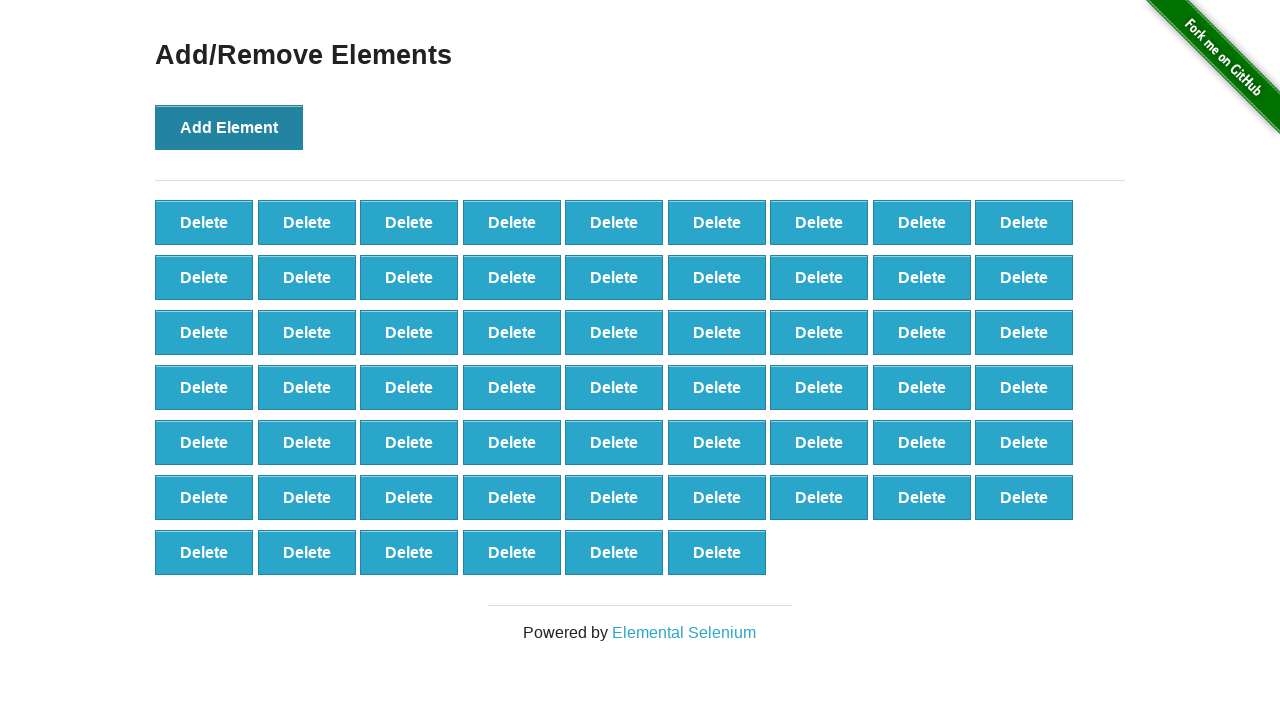

Clicked 'Add Element' button (iteration 61/100) at (229, 127) on button:has-text('Add Element')
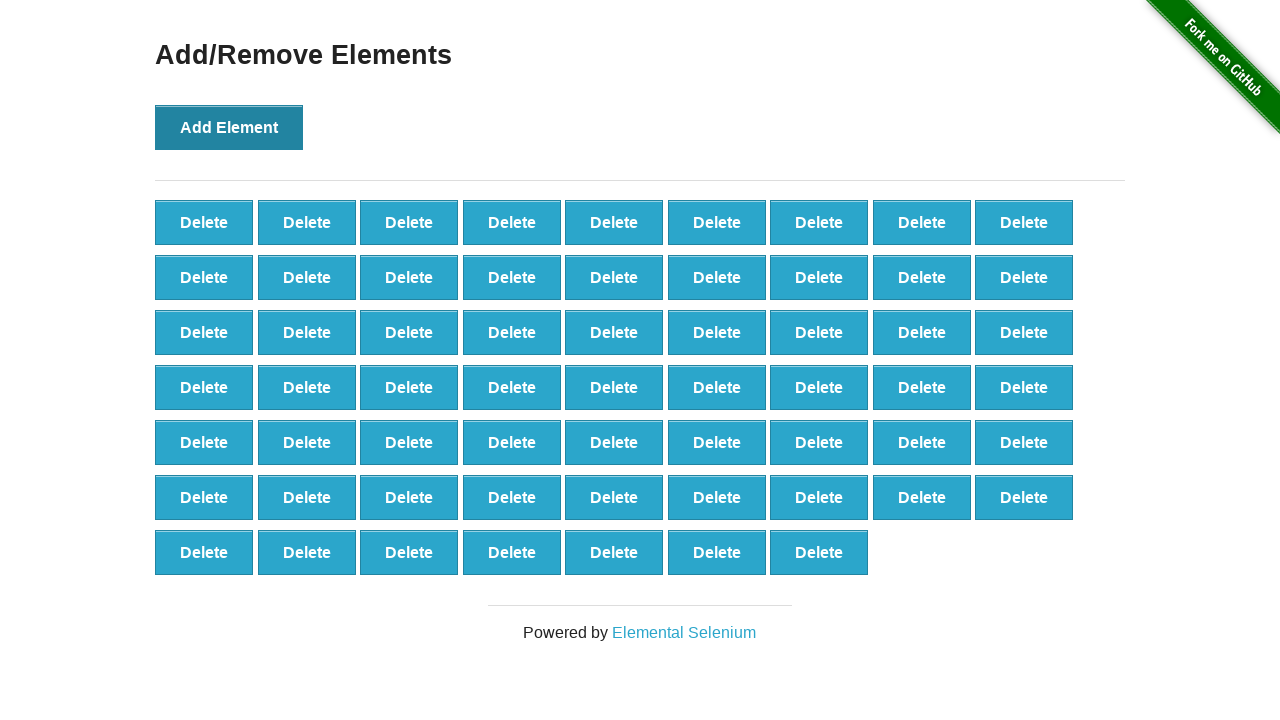

Clicked 'Add Element' button (iteration 62/100) at (229, 127) on button:has-text('Add Element')
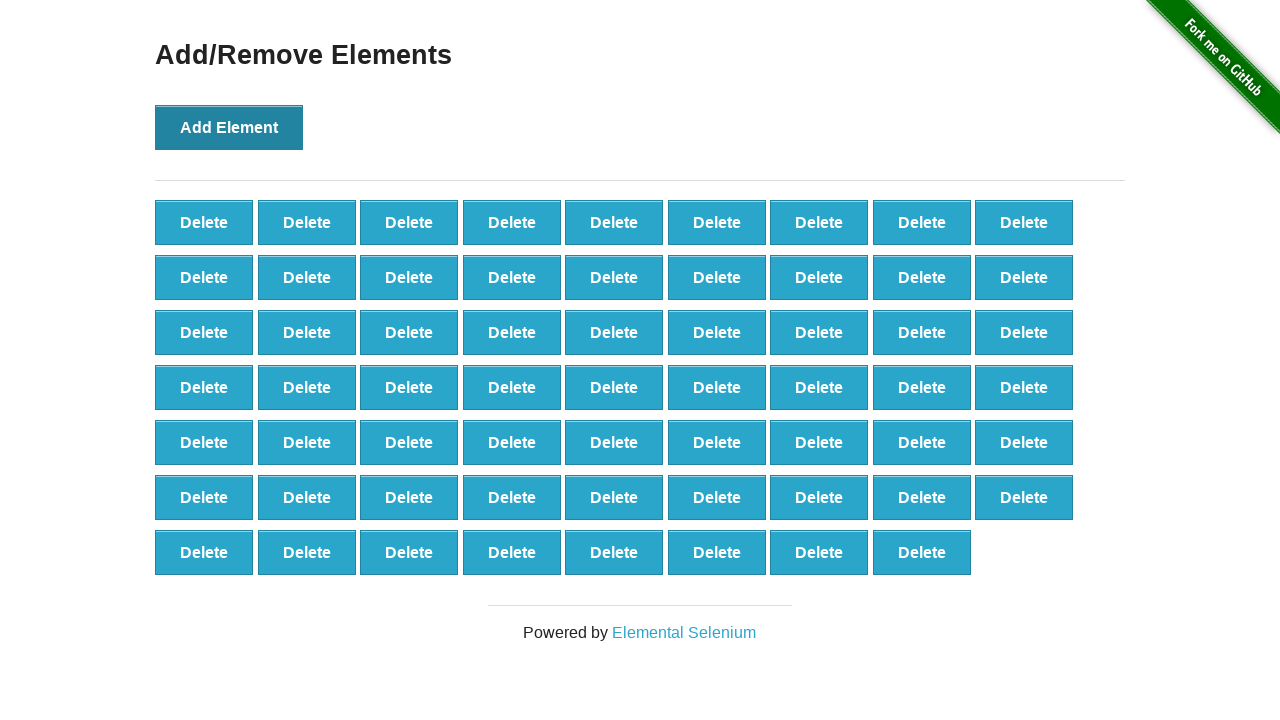

Clicked 'Add Element' button (iteration 63/100) at (229, 127) on button:has-text('Add Element')
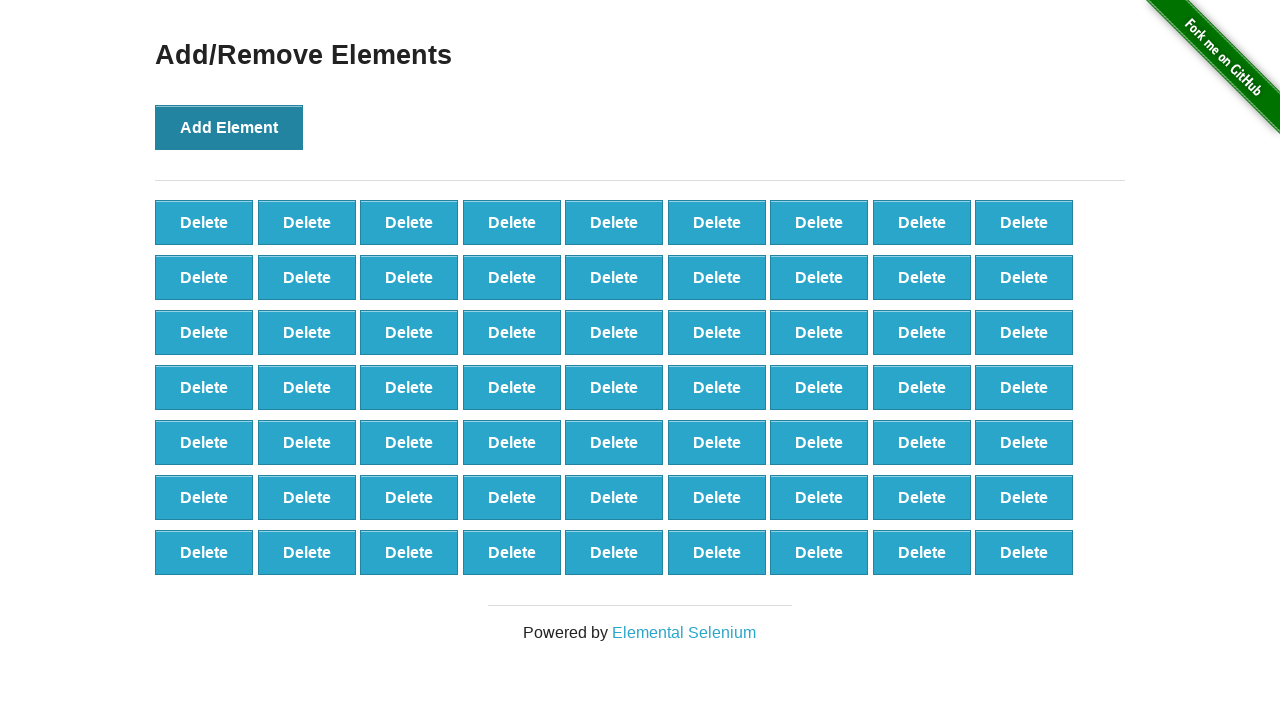

Clicked 'Add Element' button (iteration 64/100) at (229, 127) on button:has-text('Add Element')
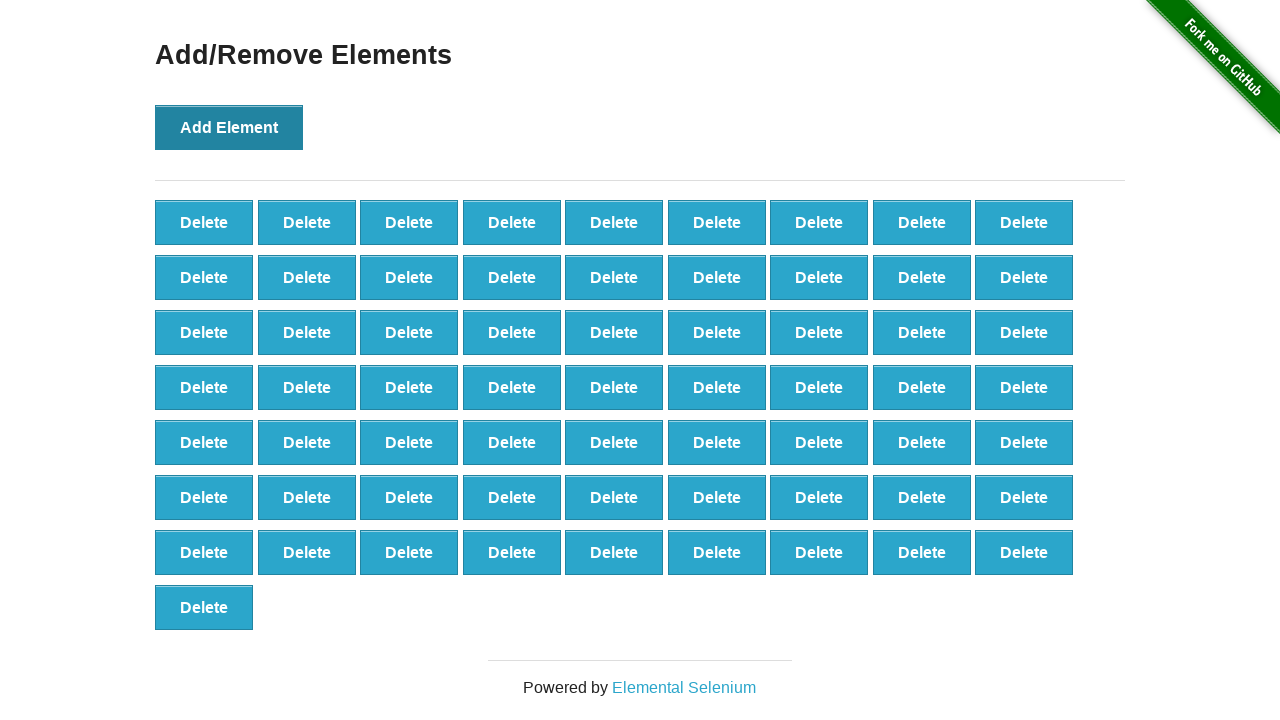

Clicked 'Add Element' button (iteration 65/100) at (229, 127) on button:has-text('Add Element')
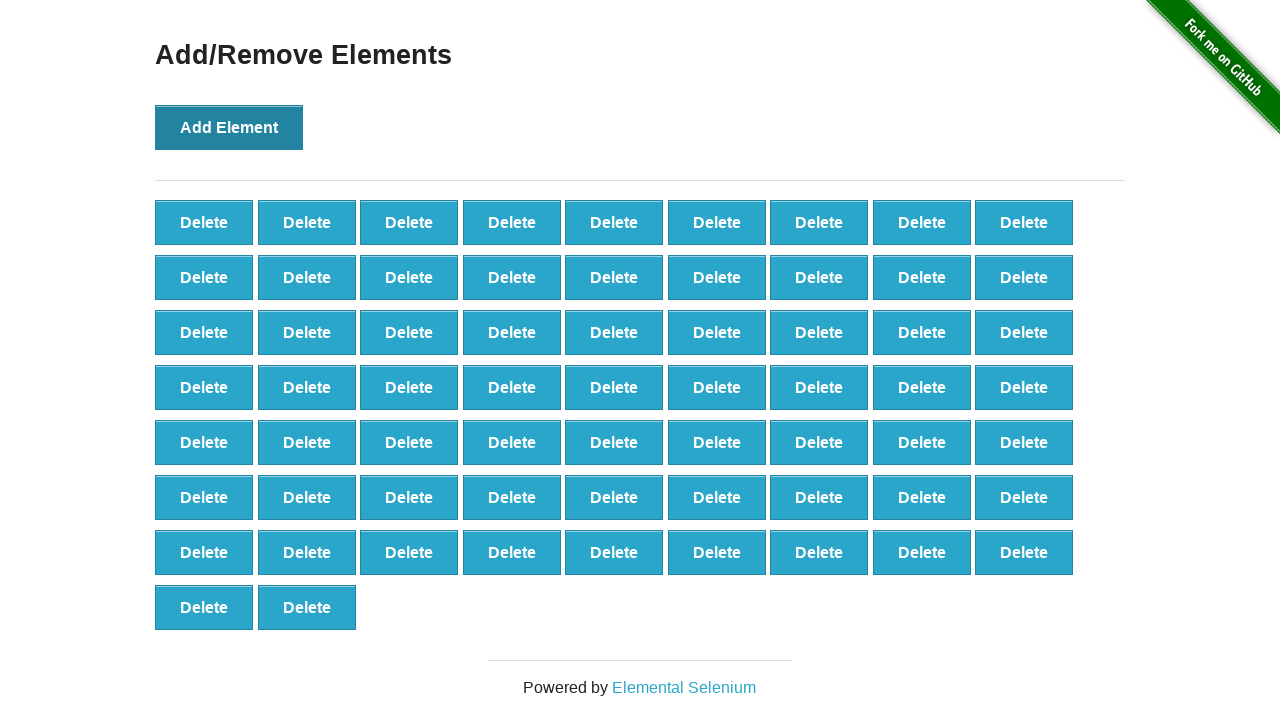

Clicked 'Add Element' button (iteration 66/100) at (229, 127) on button:has-text('Add Element')
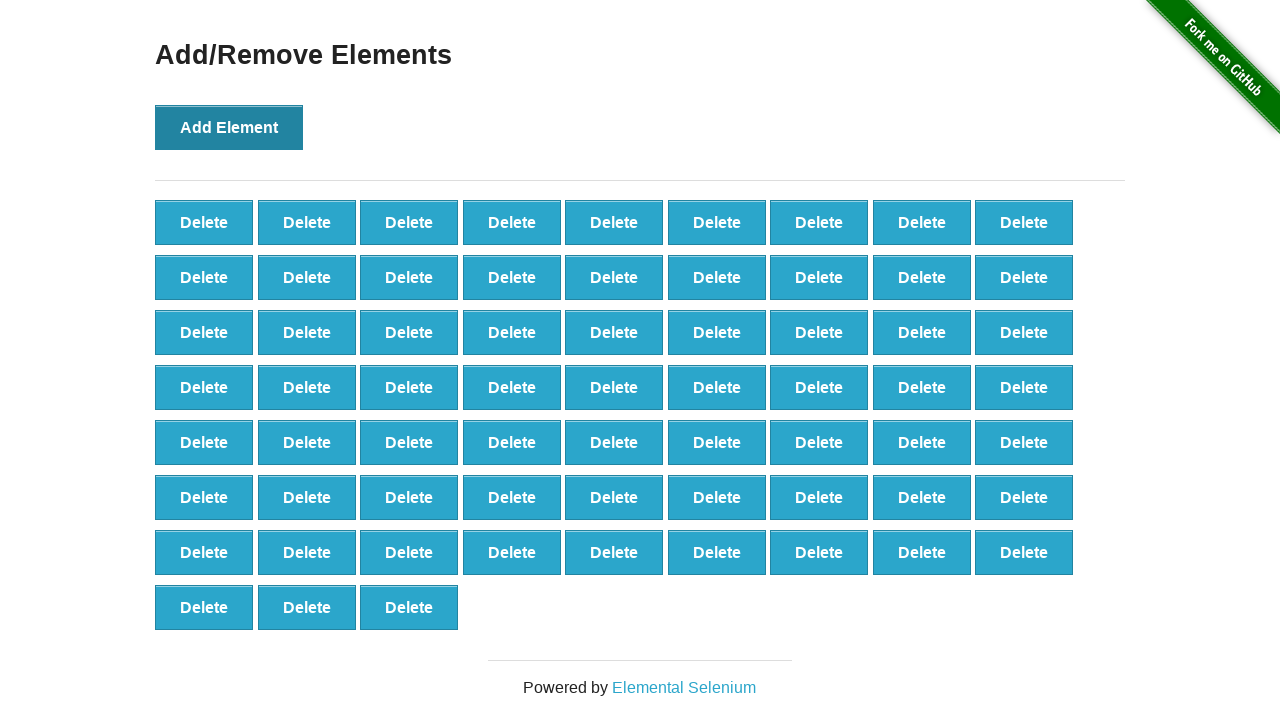

Clicked 'Add Element' button (iteration 67/100) at (229, 127) on button:has-text('Add Element')
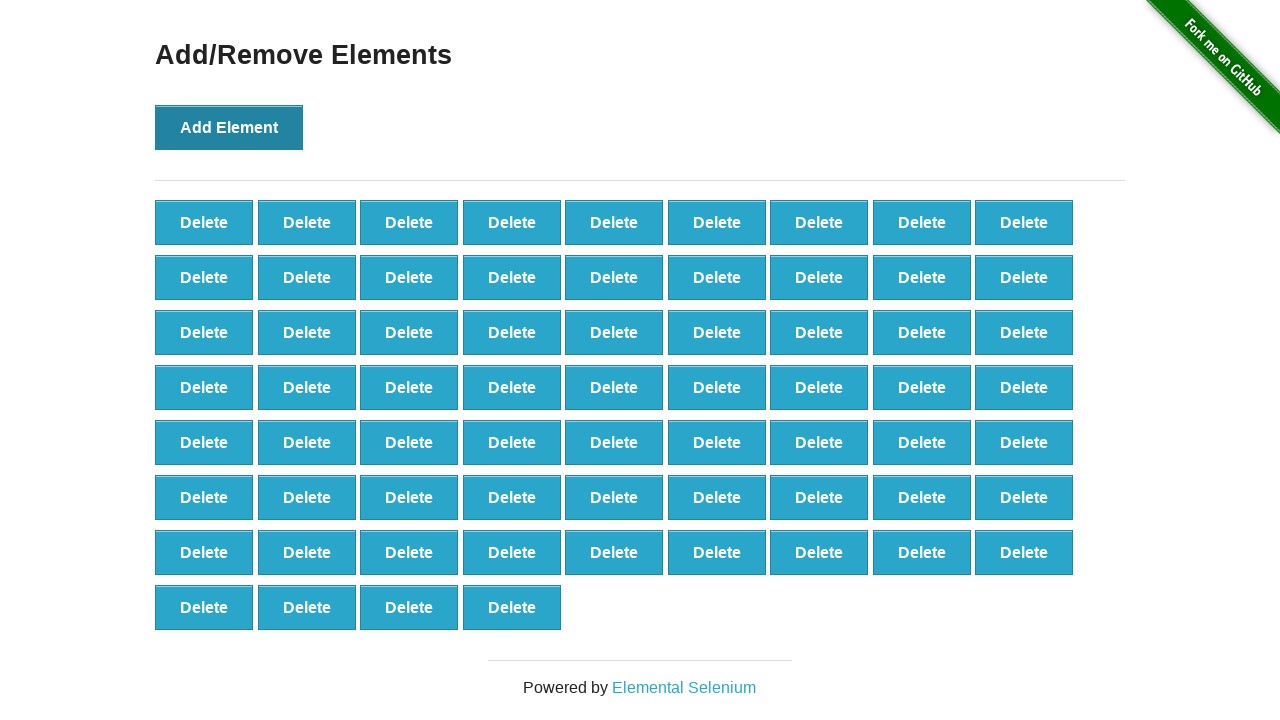

Clicked 'Add Element' button (iteration 68/100) at (229, 127) on button:has-text('Add Element')
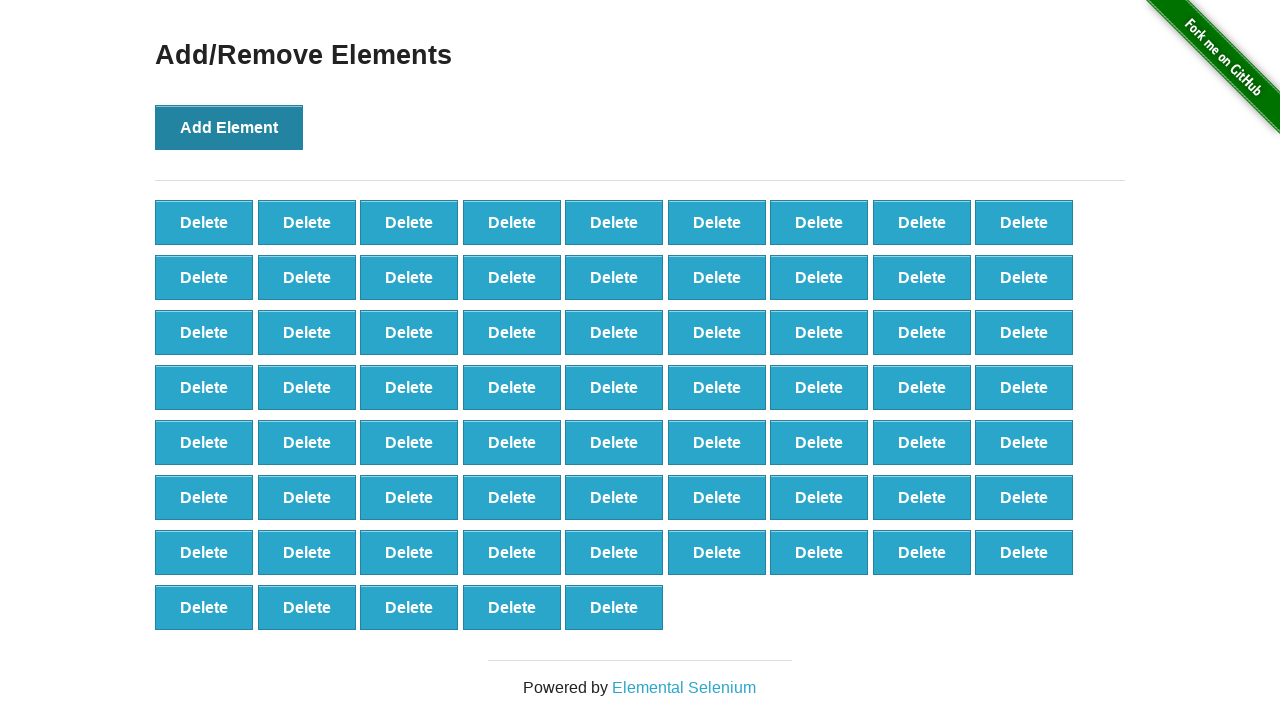

Clicked 'Add Element' button (iteration 69/100) at (229, 127) on button:has-text('Add Element')
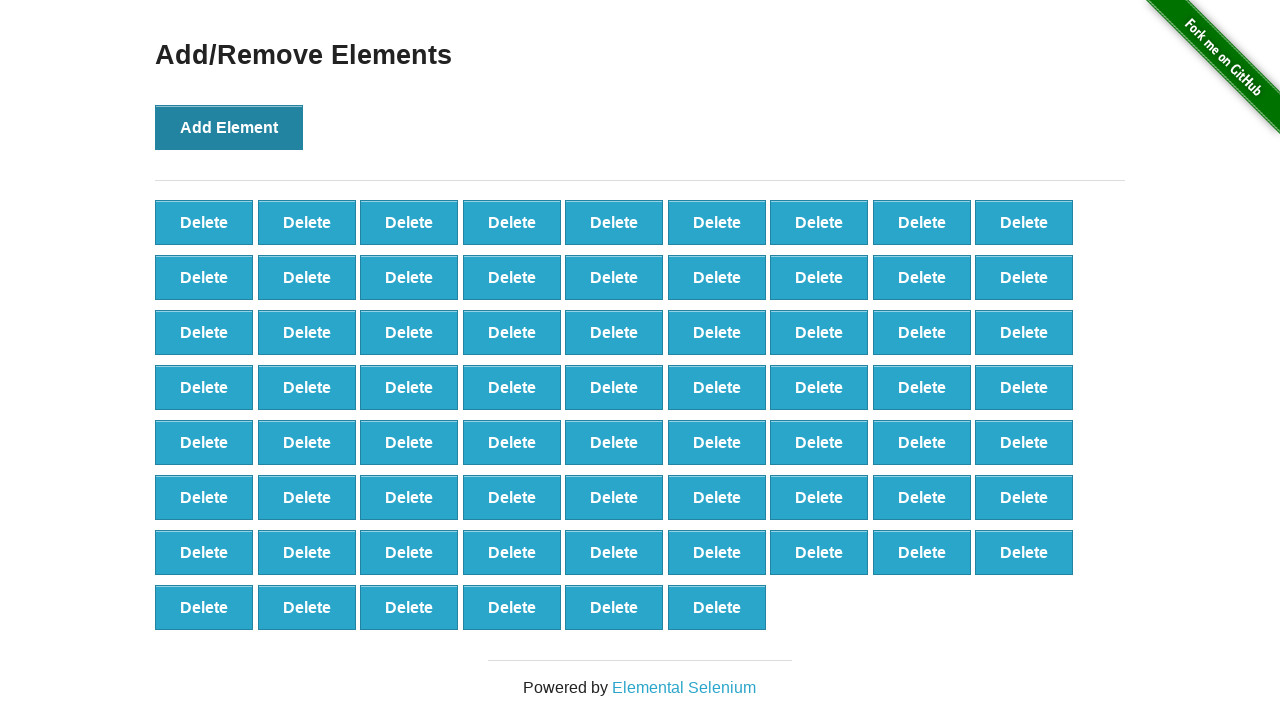

Clicked 'Add Element' button (iteration 70/100) at (229, 127) on button:has-text('Add Element')
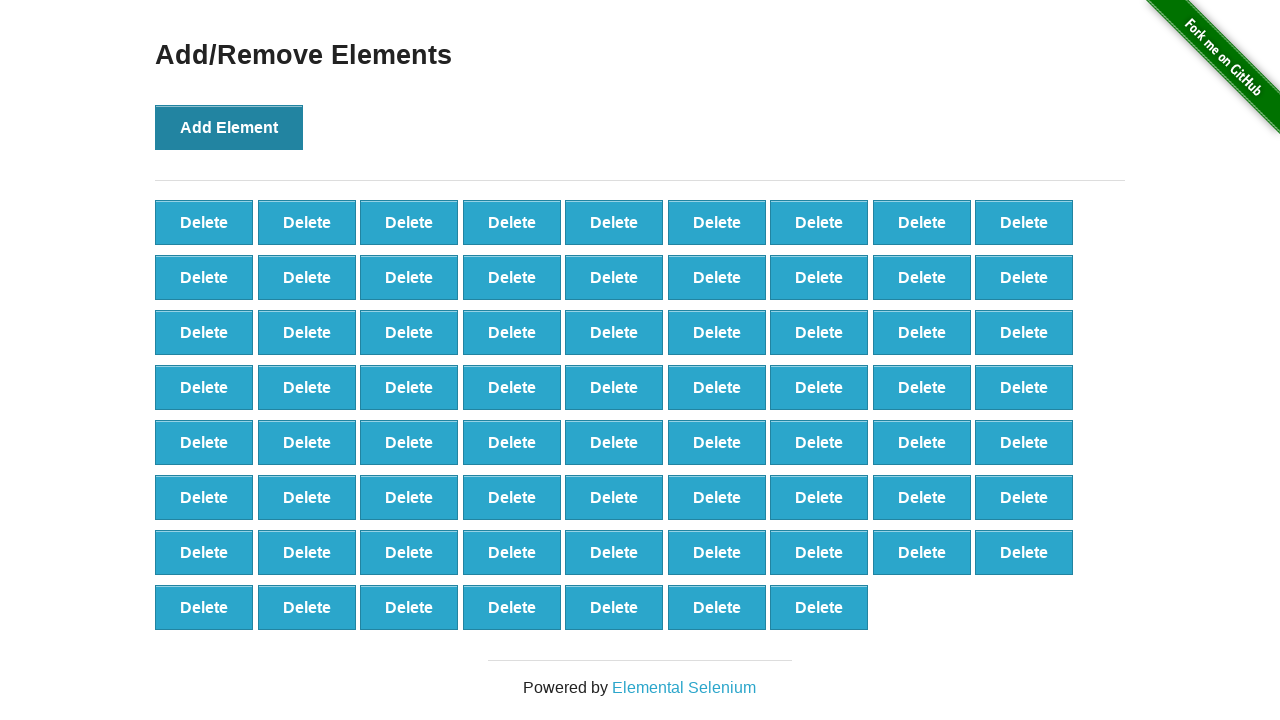

Clicked 'Add Element' button (iteration 71/100) at (229, 127) on button:has-text('Add Element')
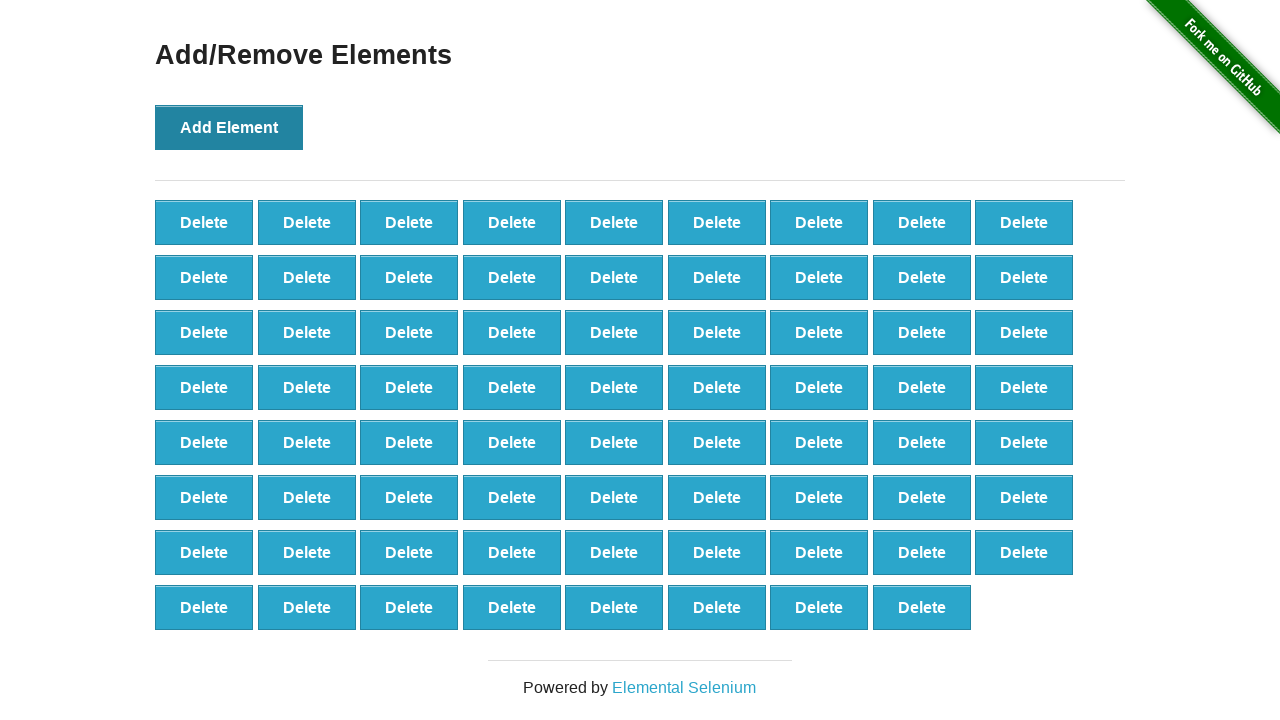

Clicked 'Add Element' button (iteration 72/100) at (229, 127) on button:has-text('Add Element')
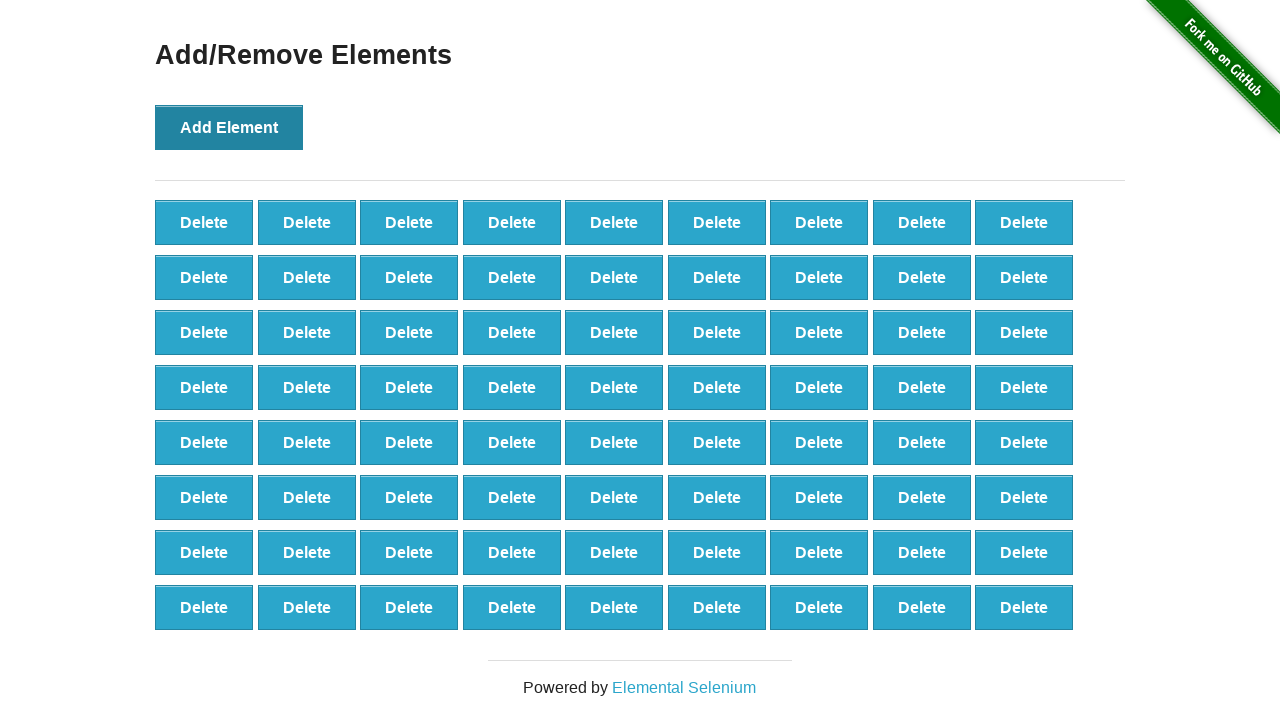

Clicked 'Add Element' button (iteration 73/100) at (229, 127) on button:has-text('Add Element')
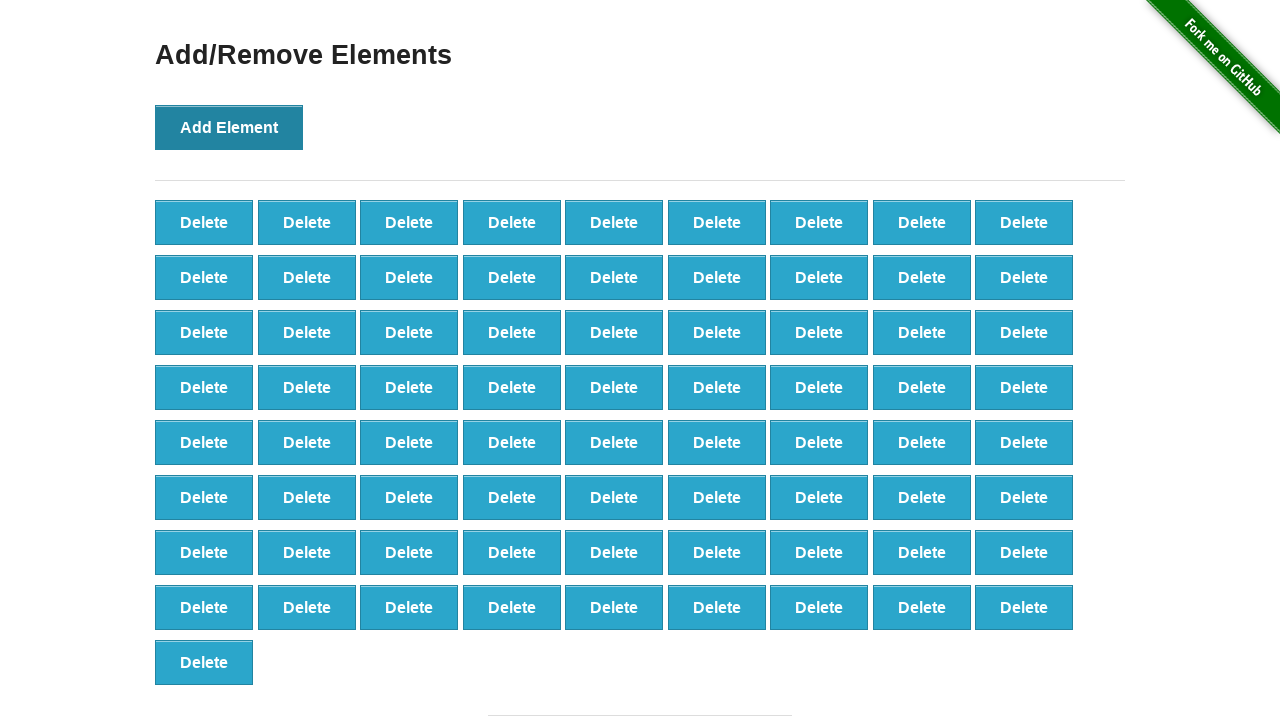

Clicked 'Add Element' button (iteration 74/100) at (229, 127) on button:has-text('Add Element')
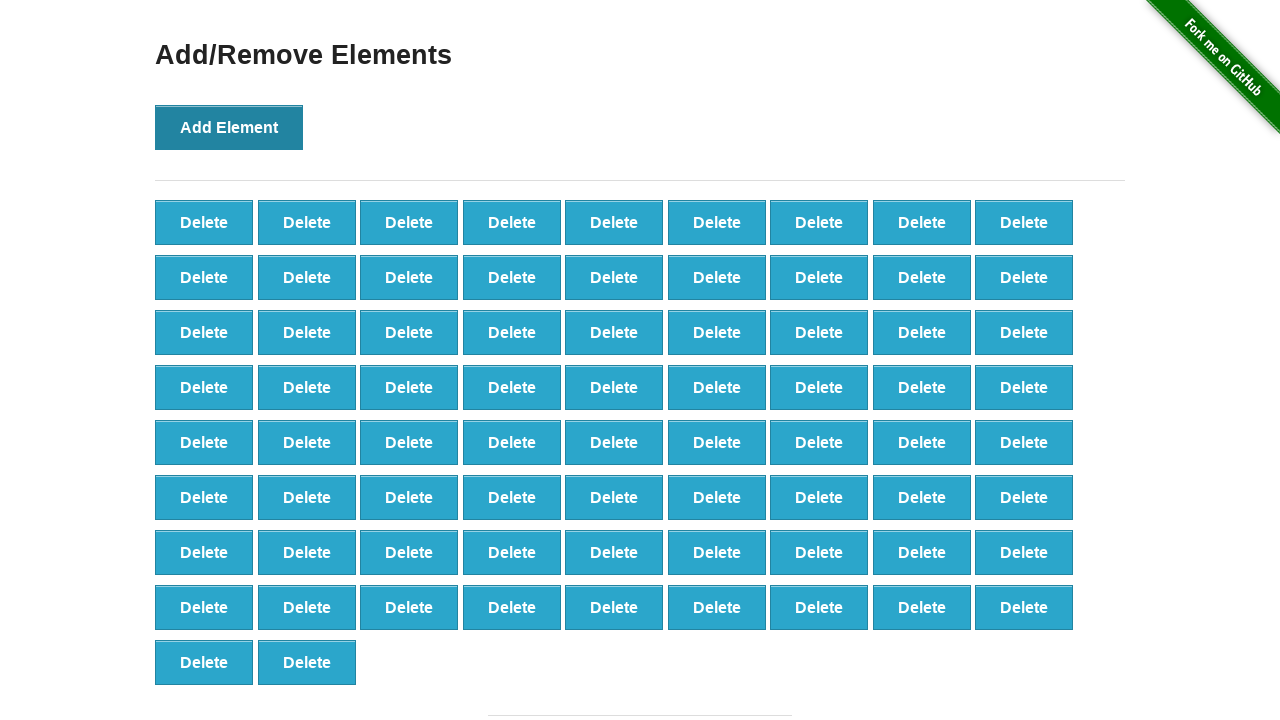

Clicked 'Add Element' button (iteration 75/100) at (229, 127) on button:has-text('Add Element')
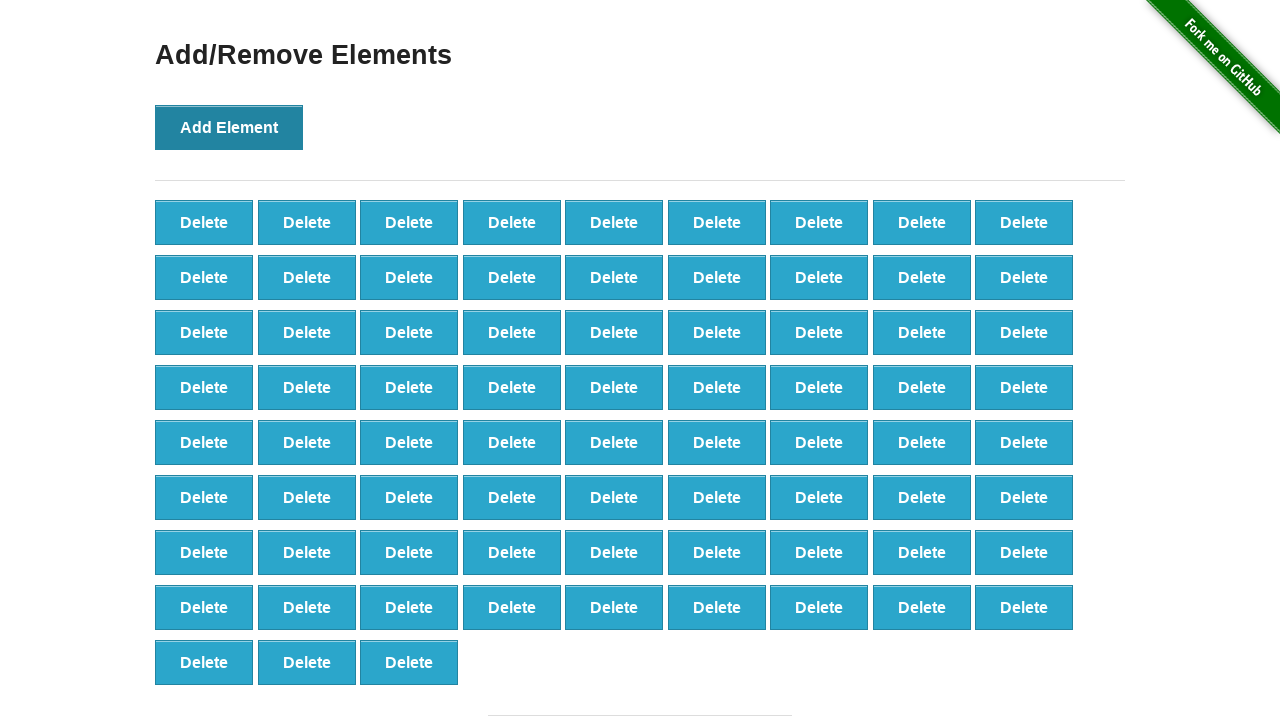

Clicked 'Add Element' button (iteration 76/100) at (229, 127) on button:has-text('Add Element')
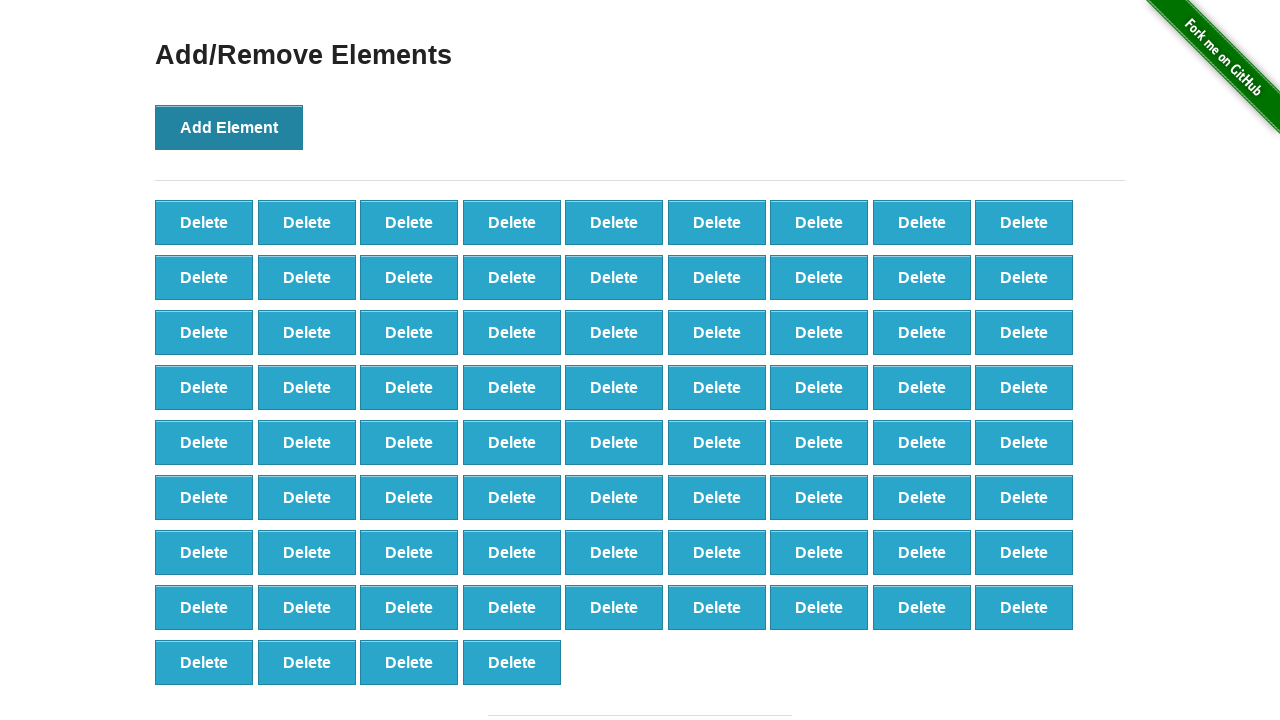

Clicked 'Add Element' button (iteration 77/100) at (229, 127) on button:has-text('Add Element')
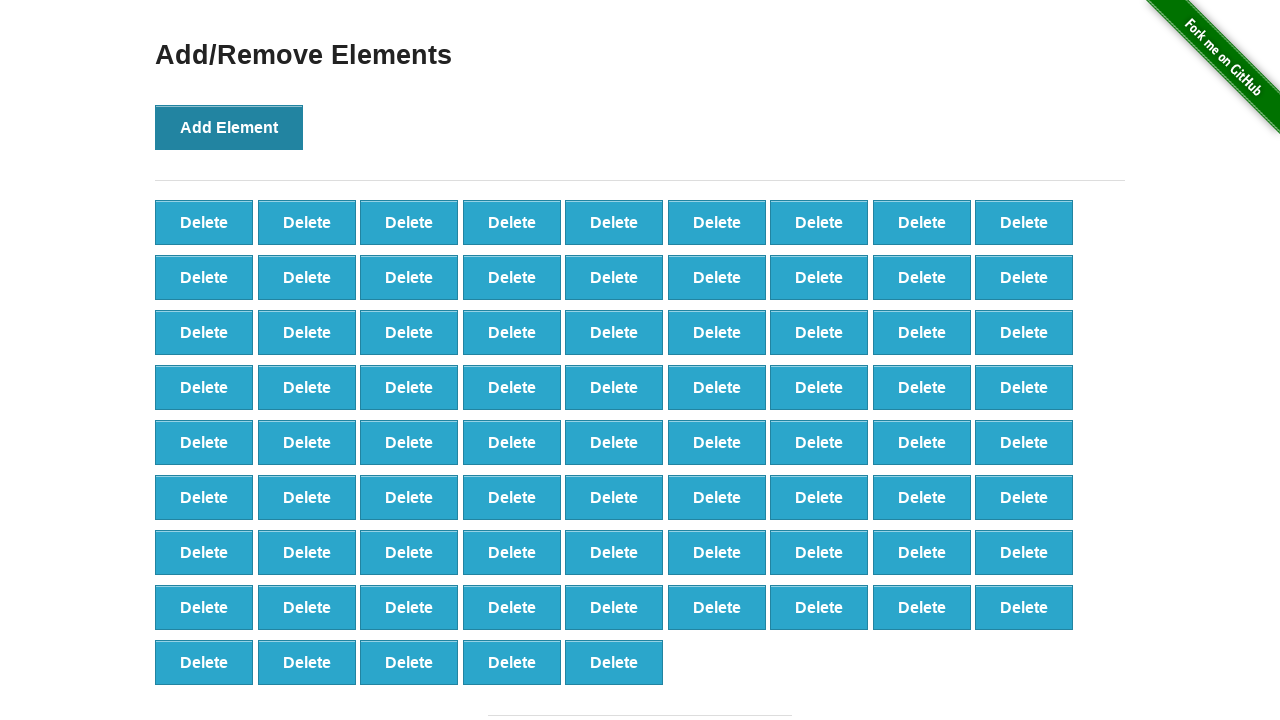

Clicked 'Add Element' button (iteration 78/100) at (229, 127) on button:has-text('Add Element')
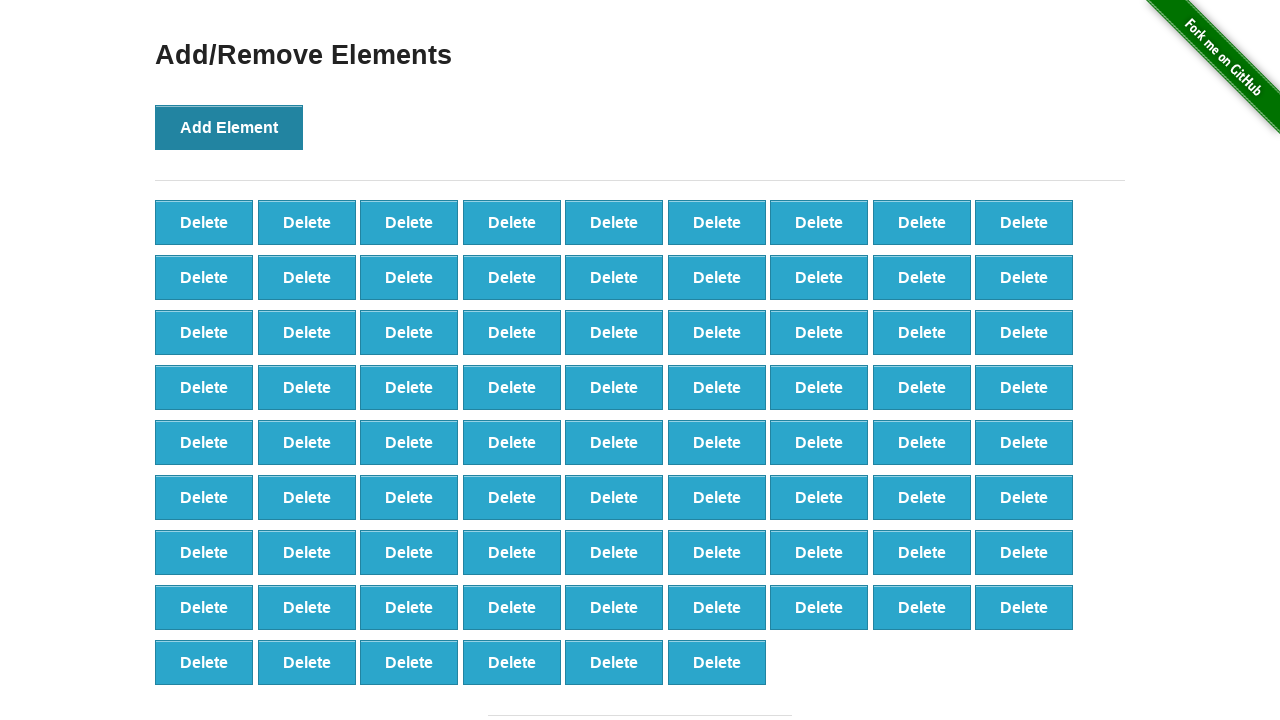

Clicked 'Add Element' button (iteration 79/100) at (229, 127) on button:has-text('Add Element')
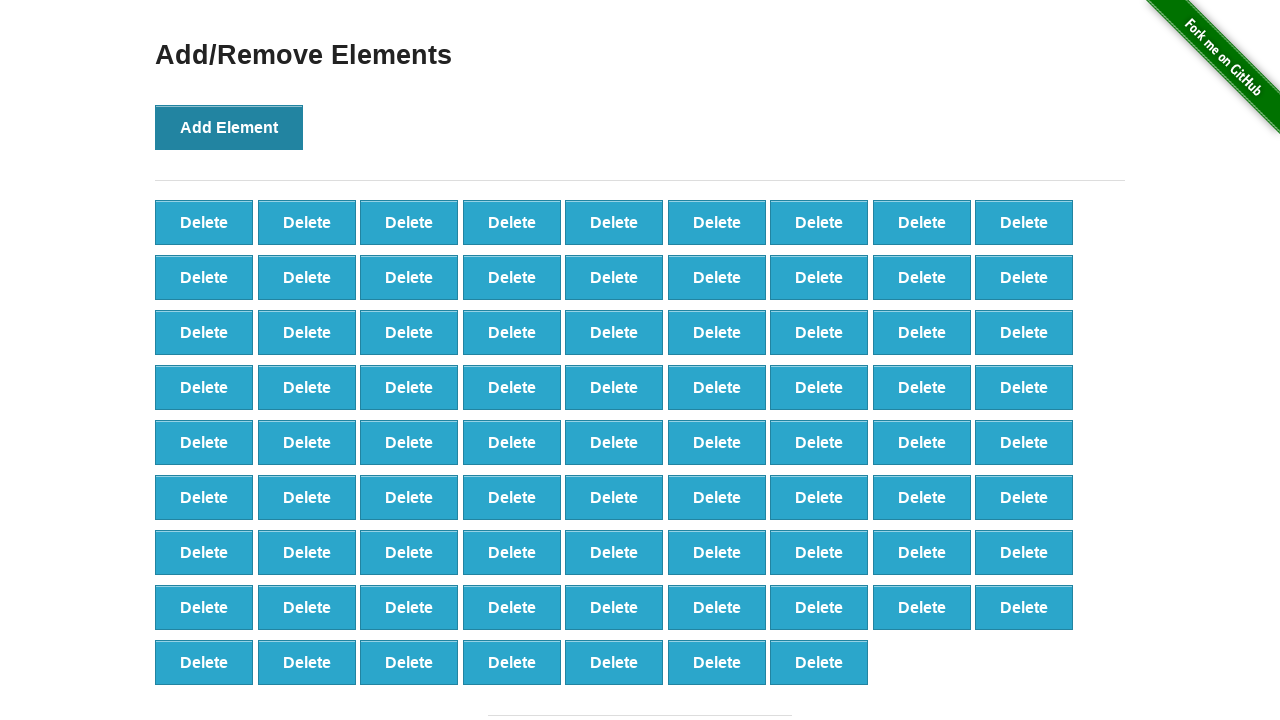

Clicked 'Add Element' button (iteration 80/100) at (229, 127) on button:has-text('Add Element')
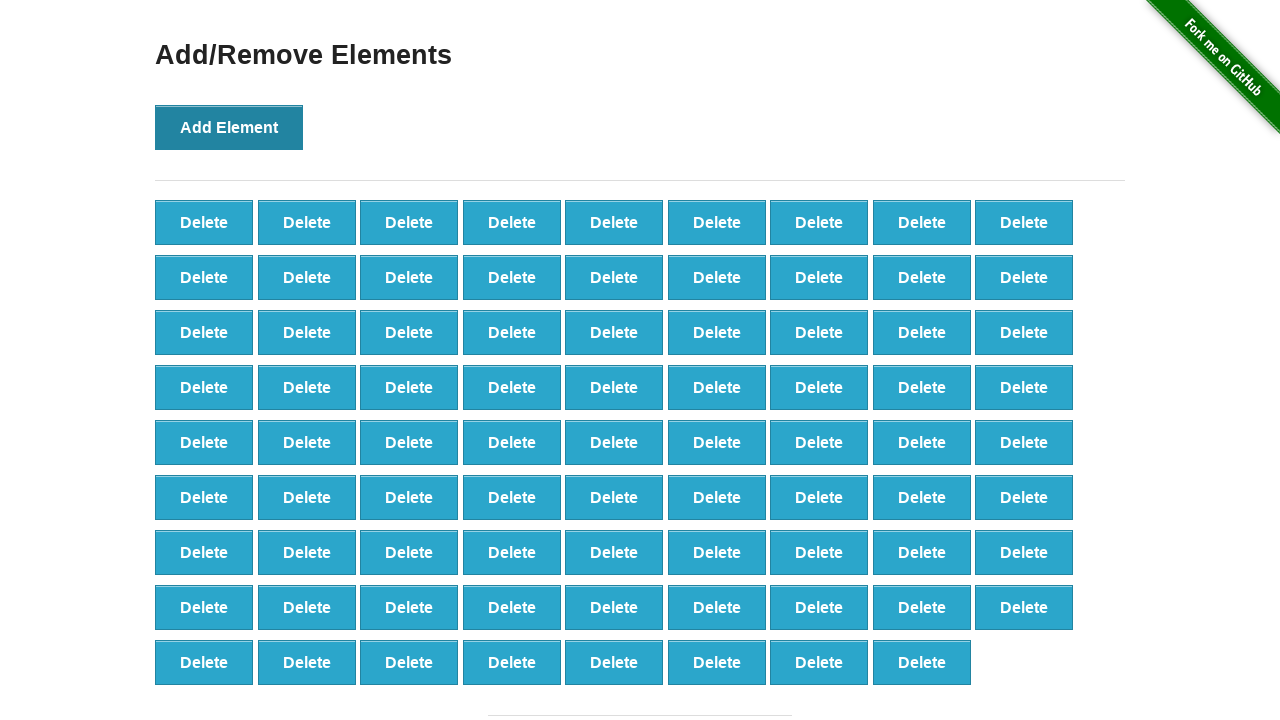

Clicked 'Add Element' button (iteration 81/100) at (229, 127) on button:has-text('Add Element')
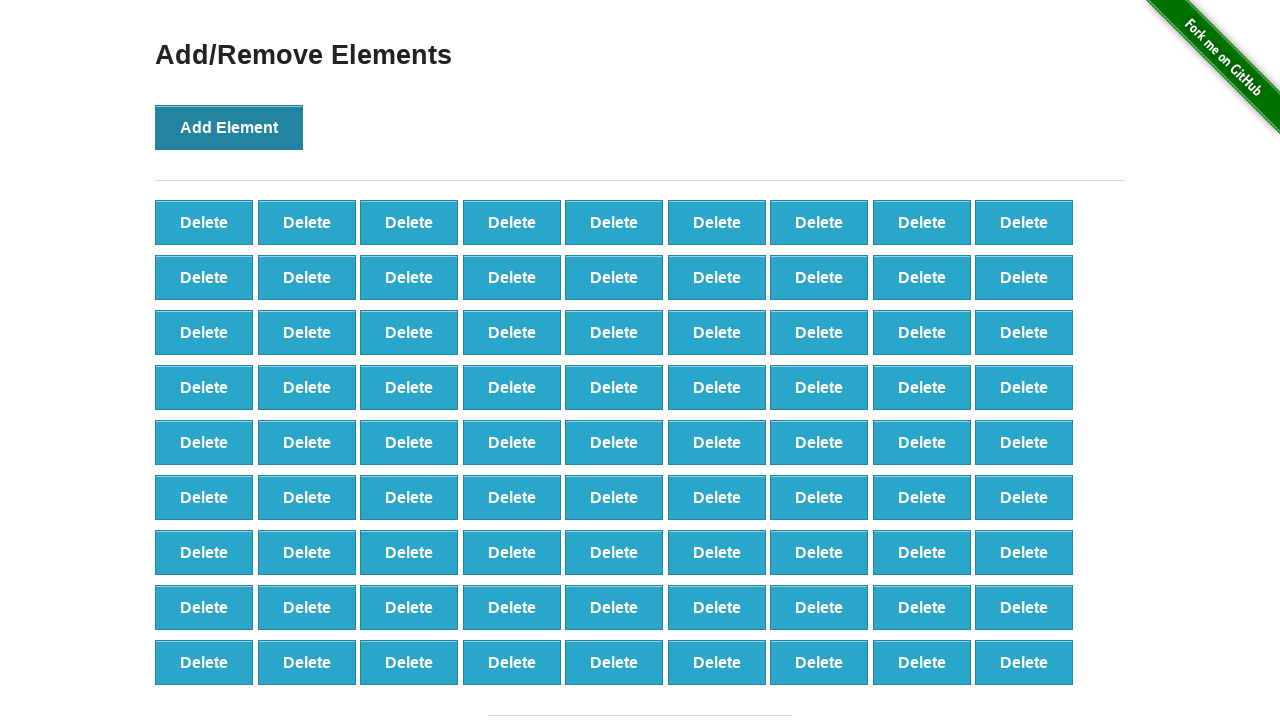

Clicked 'Add Element' button (iteration 82/100) at (229, 127) on button:has-text('Add Element')
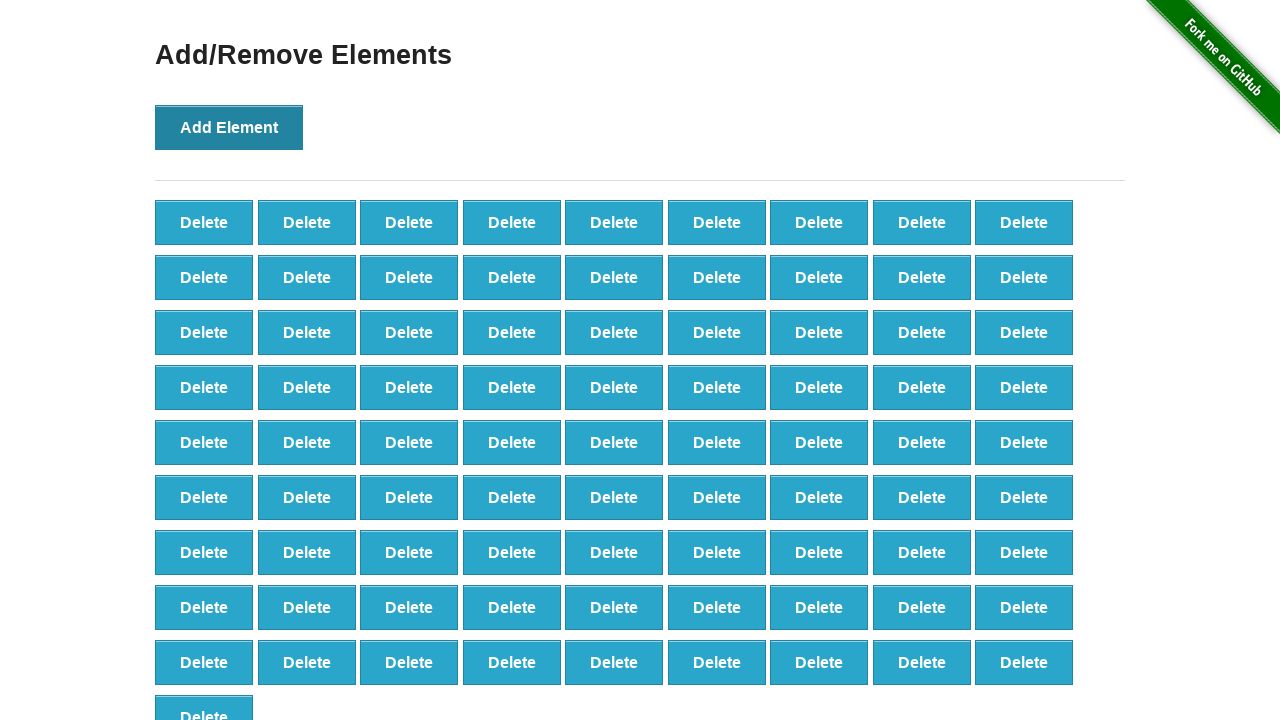

Clicked 'Add Element' button (iteration 83/100) at (229, 127) on button:has-text('Add Element')
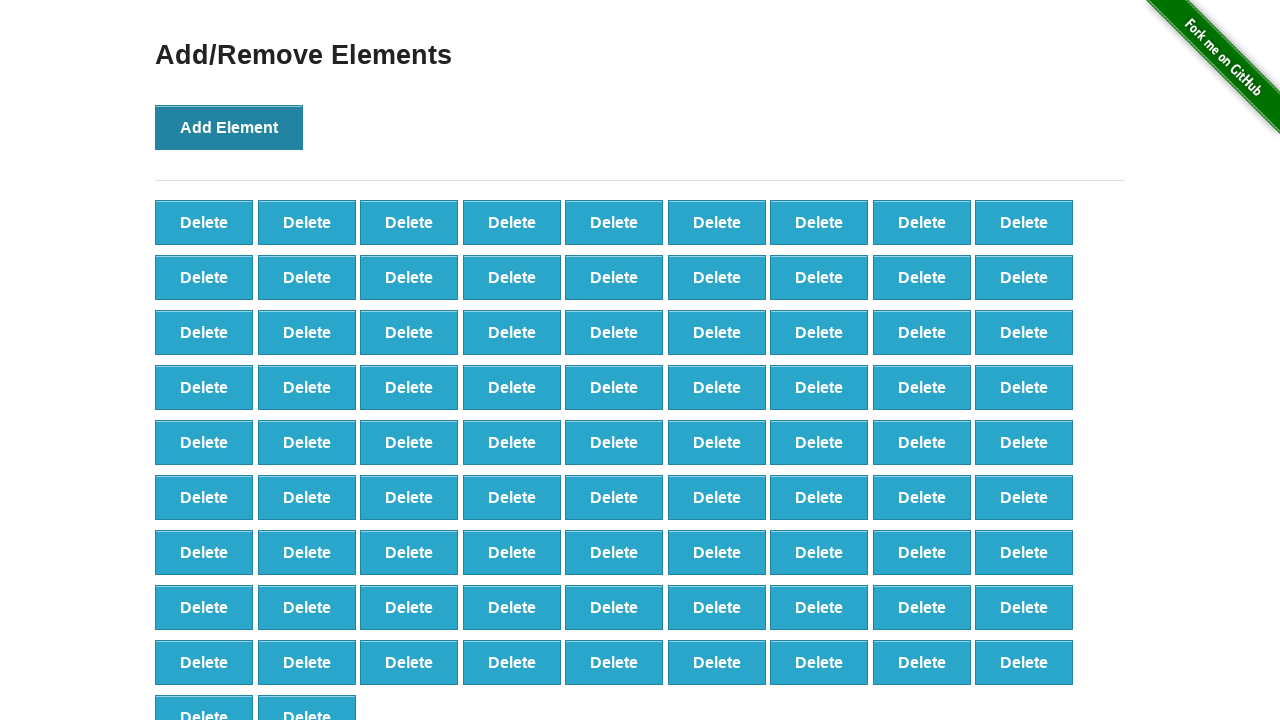

Clicked 'Add Element' button (iteration 84/100) at (229, 127) on button:has-text('Add Element')
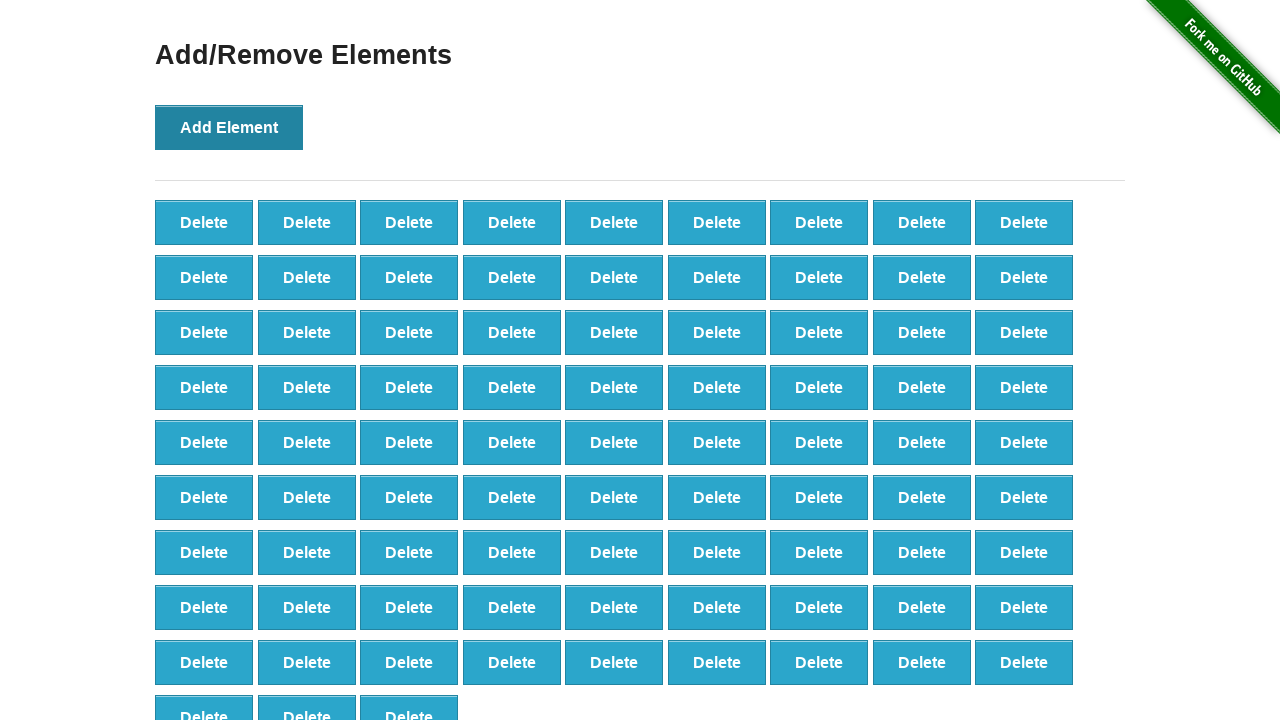

Clicked 'Add Element' button (iteration 85/100) at (229, 127) on button:has-text('Add Element')
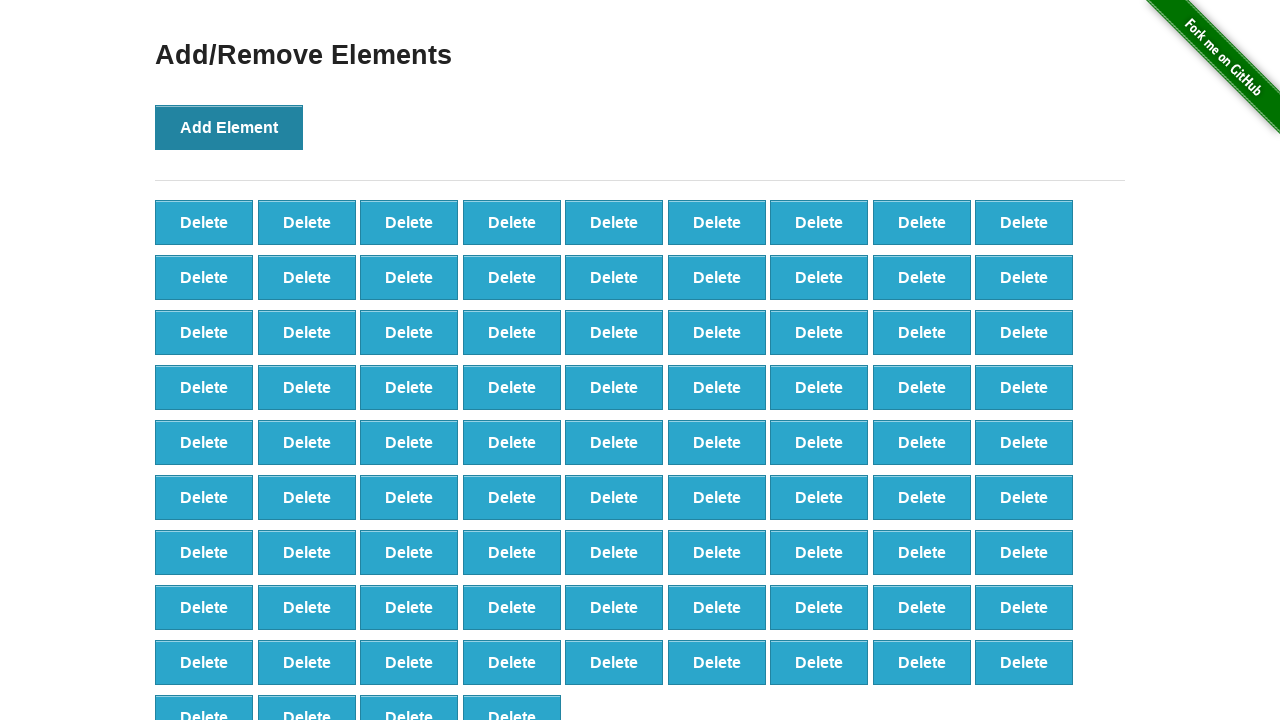

Clicked 'Add Element' button (iteration 86/100) at (229, 127) on button:has-text('Add Element')
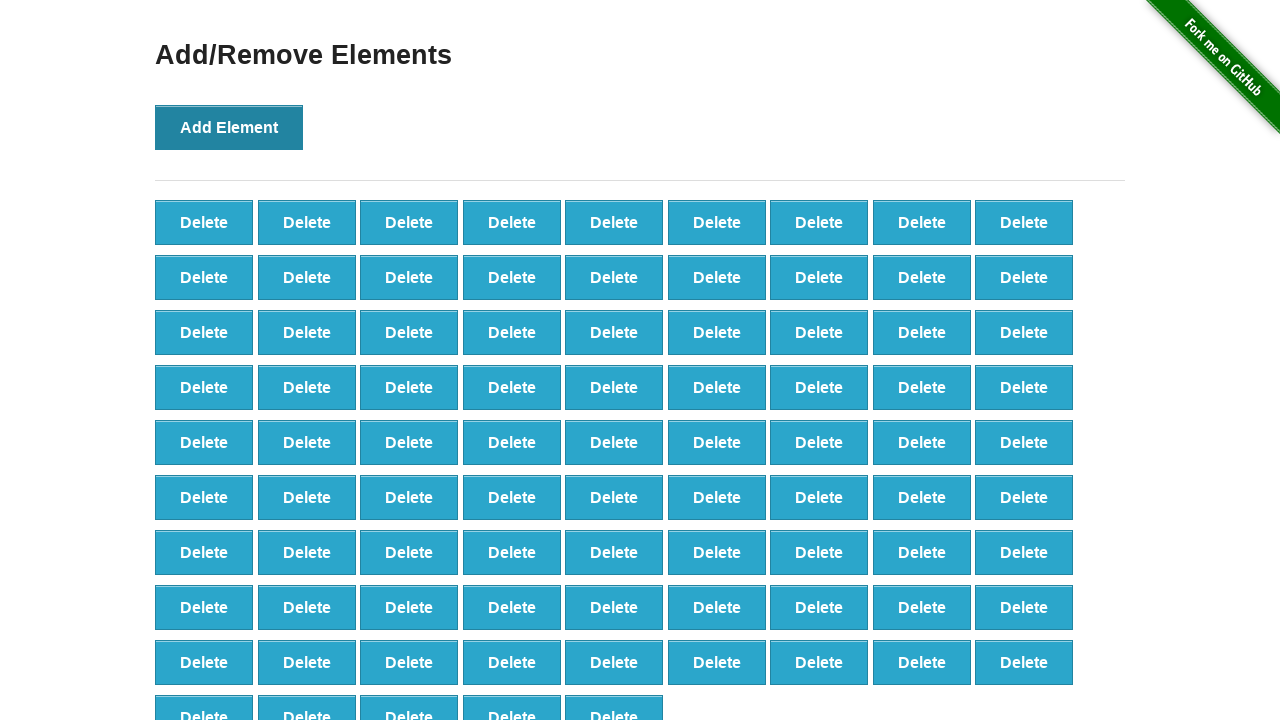

Clicked 'Add Element' button (iteration 87/100) at (229, 127) on button:has-text('Add Element')
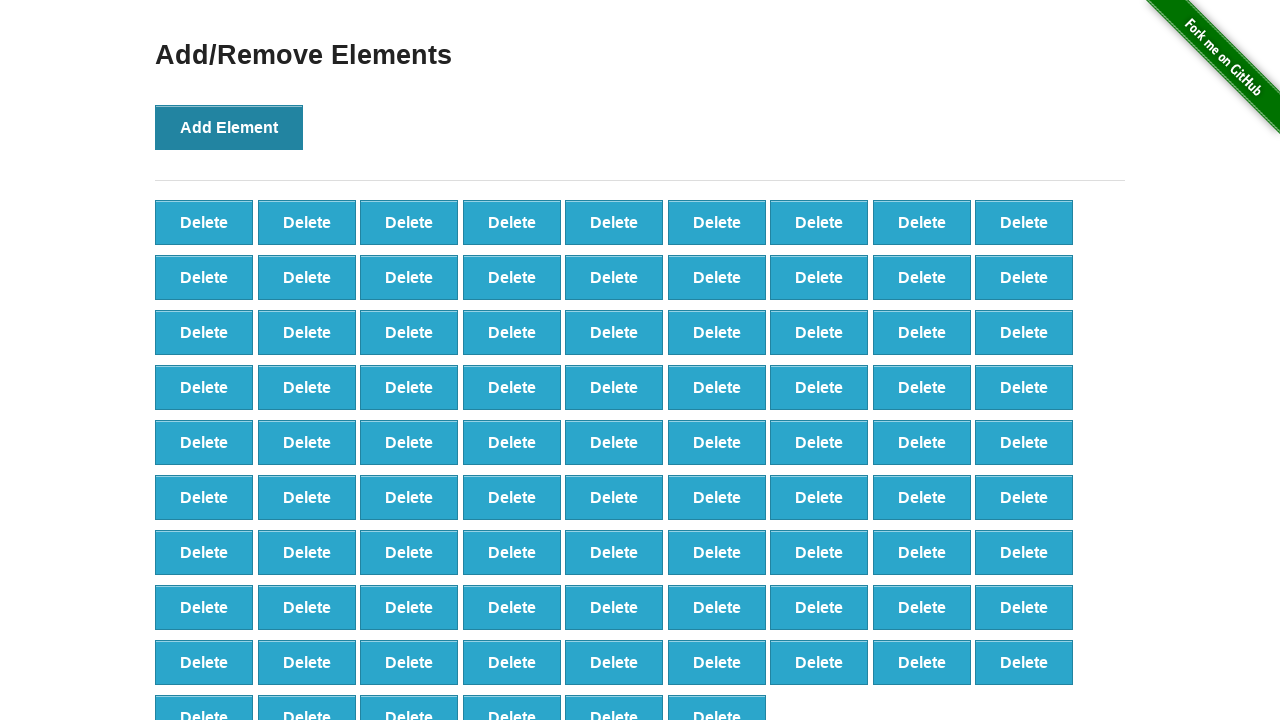

Clicked 'Add Element' button (iteration 88/100) at (229, 127) on button:has-text('Add Element')
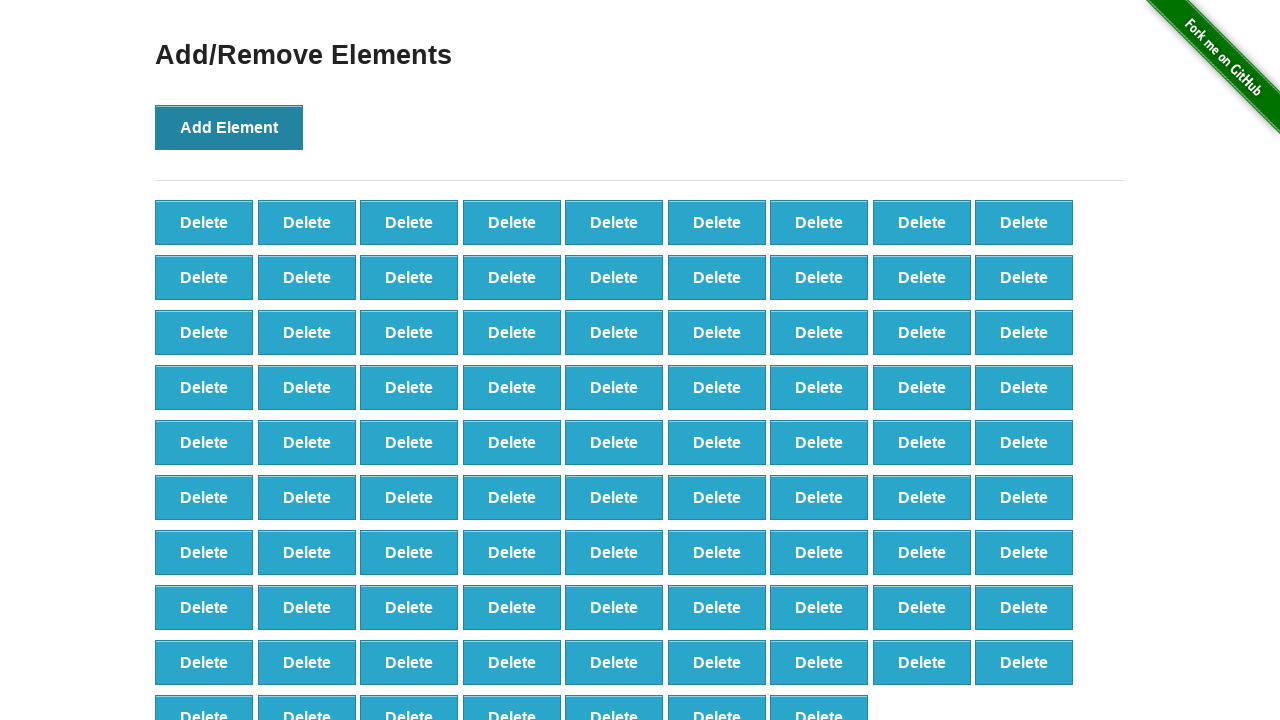

Clicked 'Add Element' button (iteration 89/100) at (229, 127) on button:has-text('Add Element')
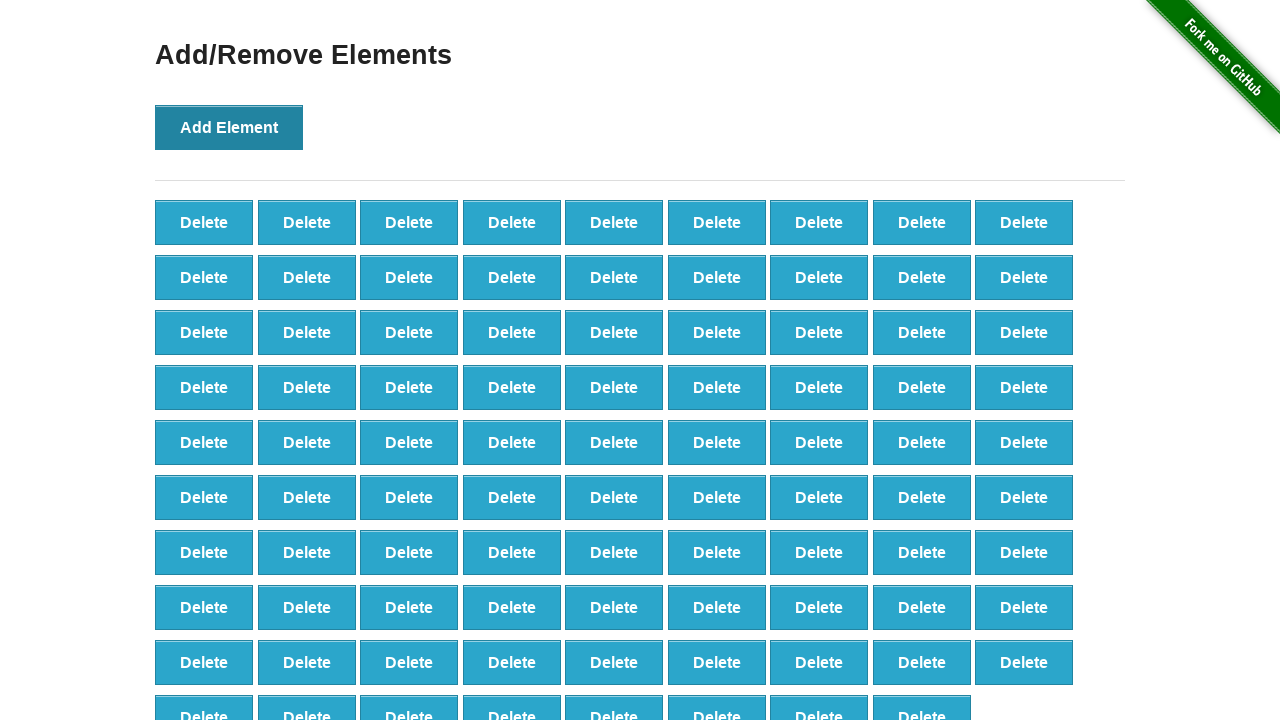

Clicked 'Add Element' button (iteration 90/100) at (229, 127) on button:has-text('Add Element')
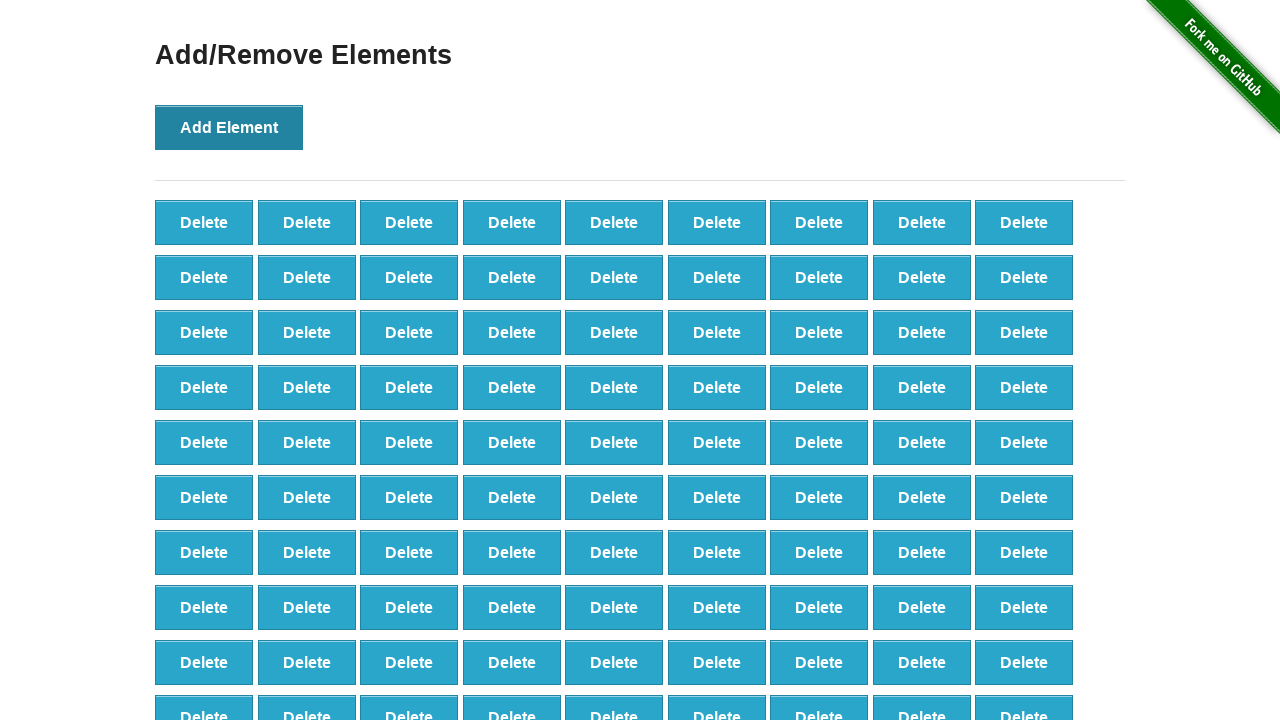

Clicked 'Add Element' button (iteration 91/100) at (229, 127) on button:has-text('Add Element')
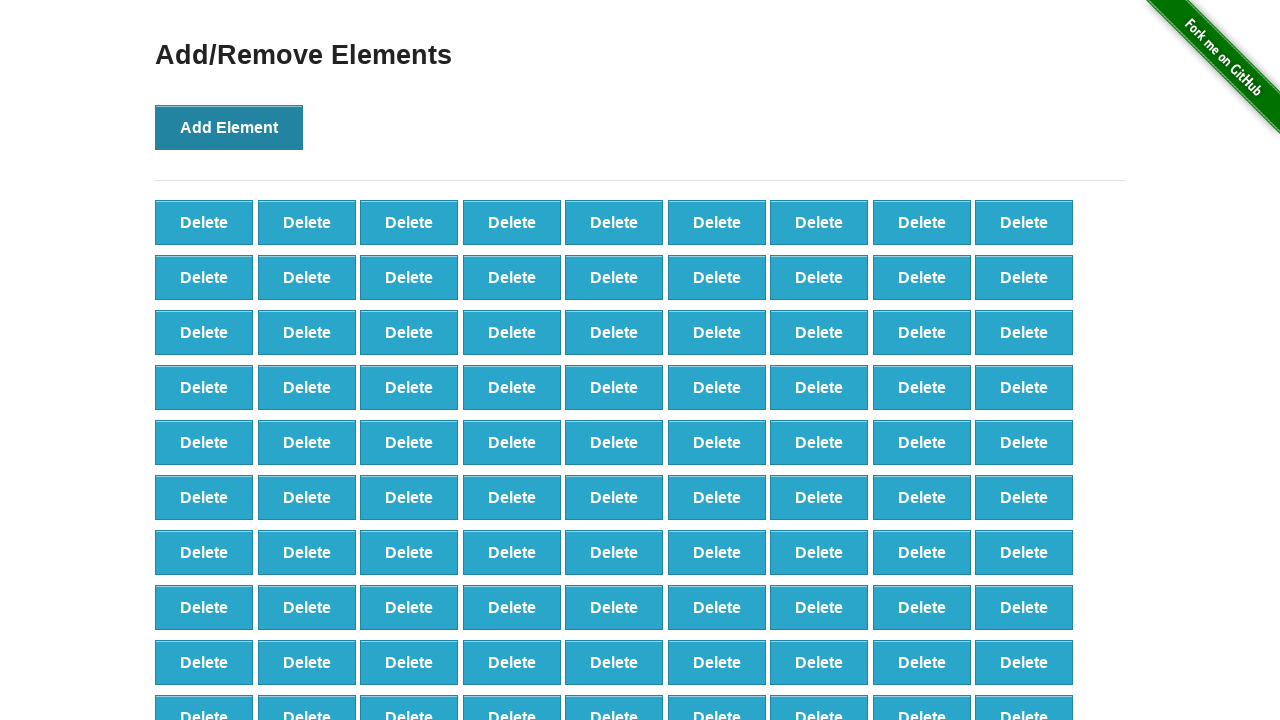

Clicked 'Add Element' button (iteration 92/100) at (229, 127) on button:has-text('Add Element')
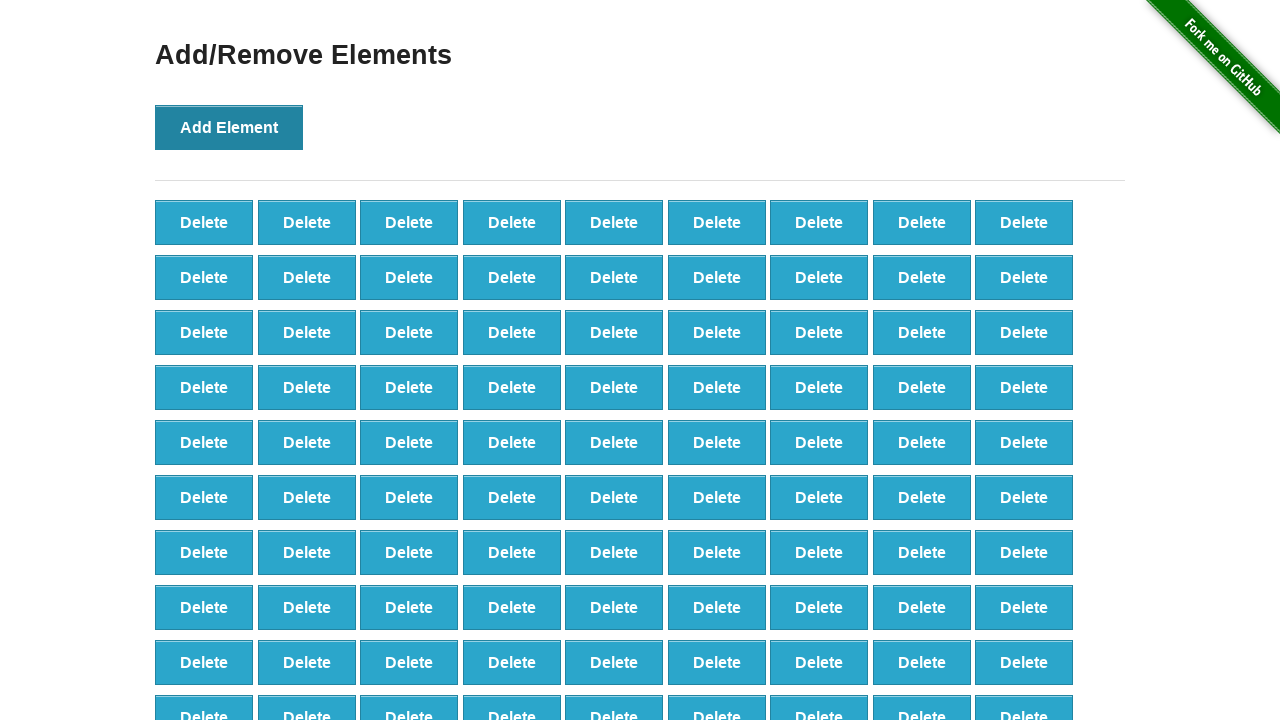

Clicked 'Add Element' button (iteration 93/100) at (229, 127) on button:has-text('Add Element')
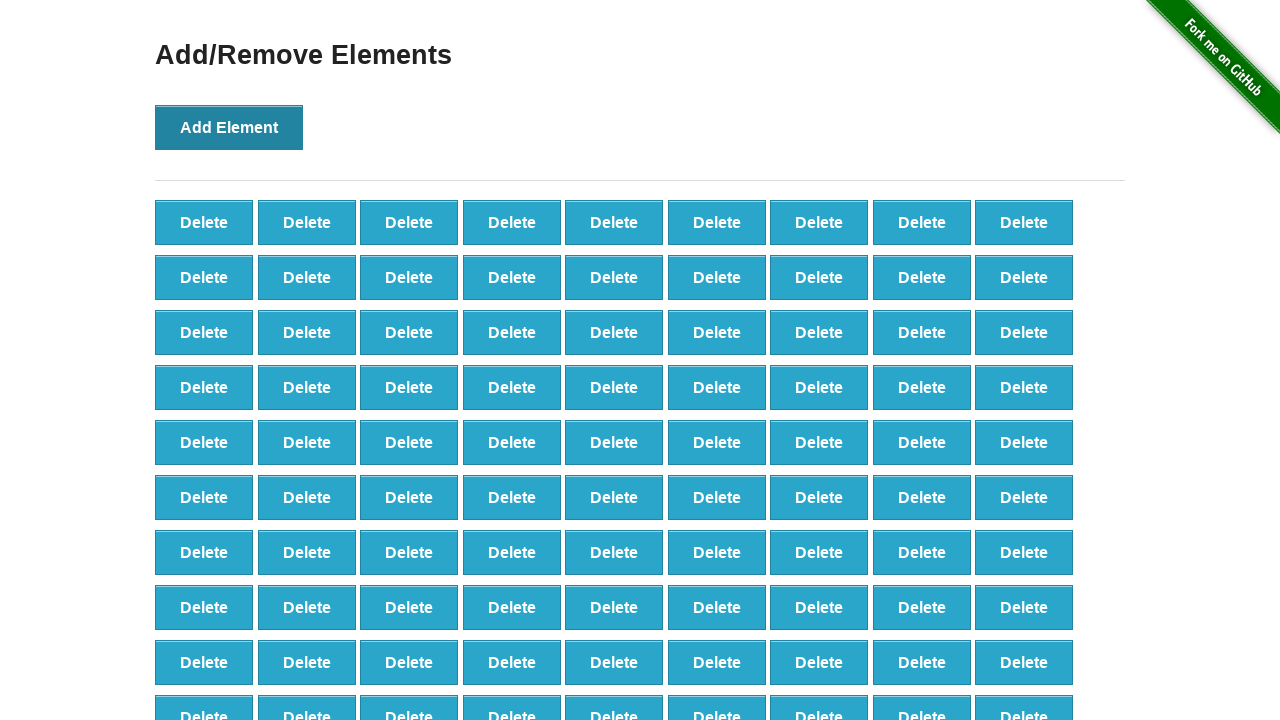

Clicked 'Add Element' button (iteration 94/100) at (229, 127) on button:has-text('Add Element')
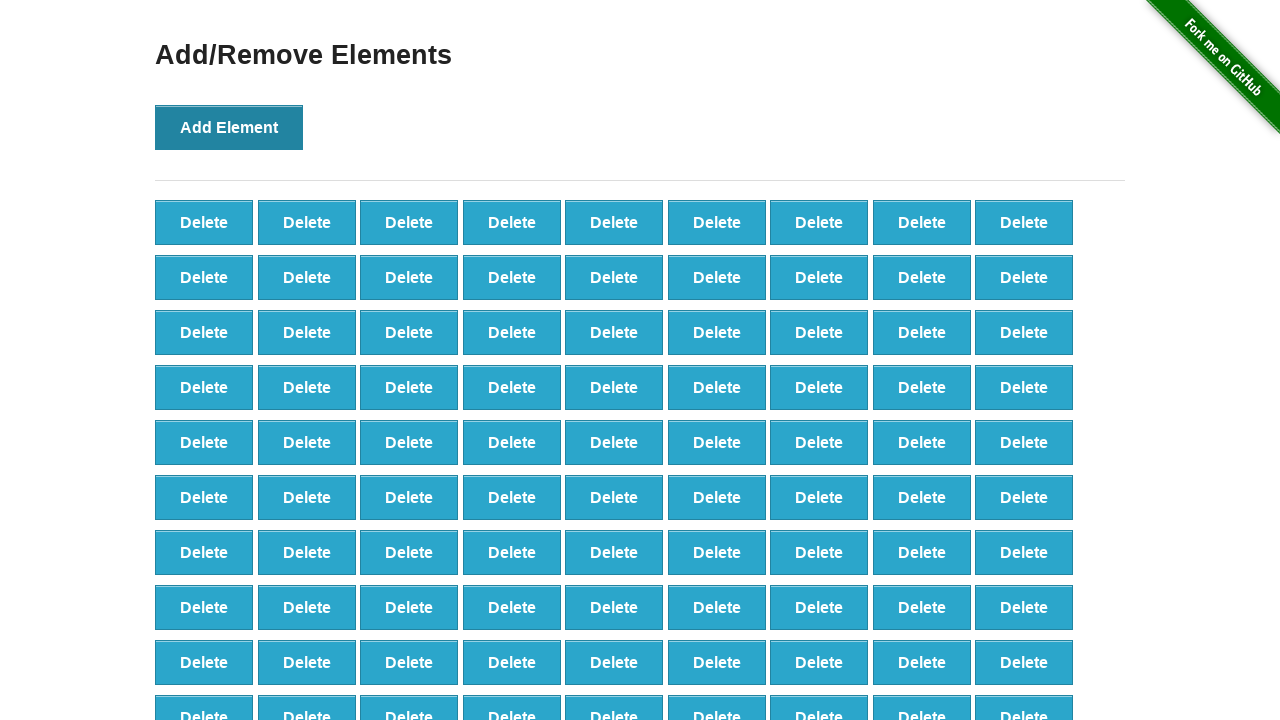

Clicked 'Add Element' button (iteration 95/100) at (229, 127) on button:has-text('Add Element')
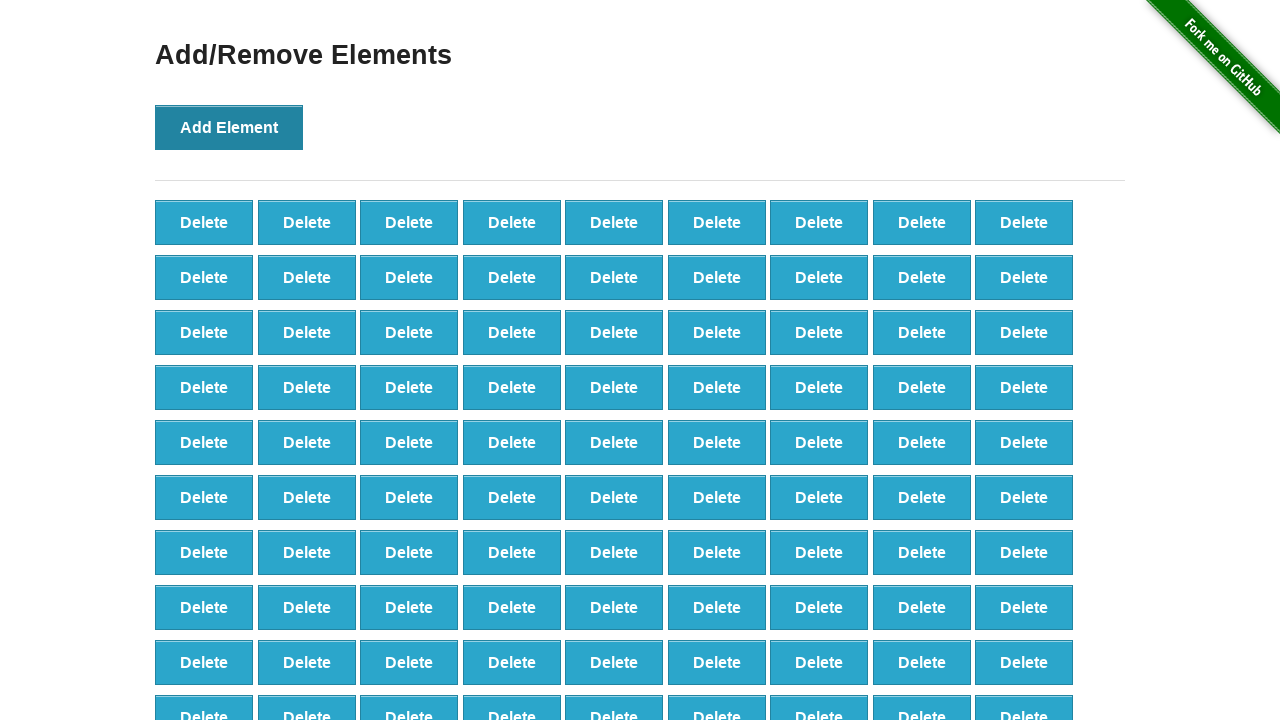

Clicked 'Add Element' button (iteration 96/100) at (229, 127) on button:has-text('Add Element')
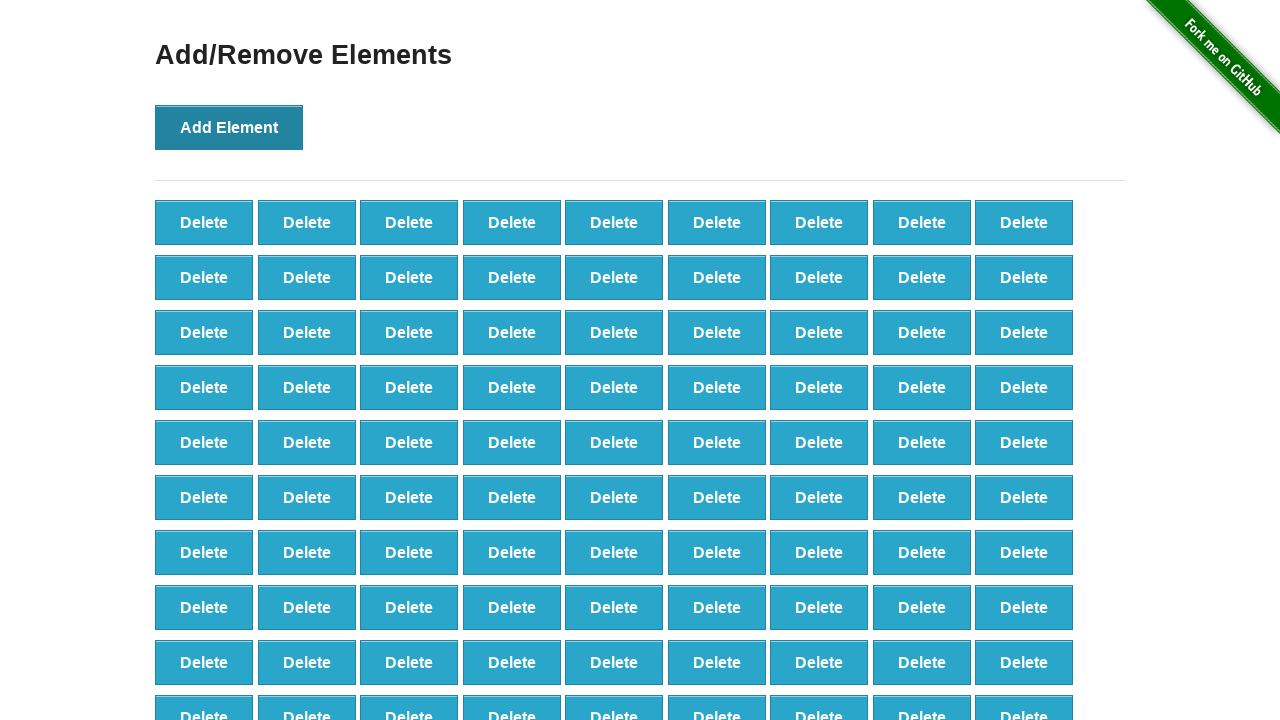

Clicked 'Add Element' button (iteration 97/100) at (229, 127) on button:has-text('Add Element')
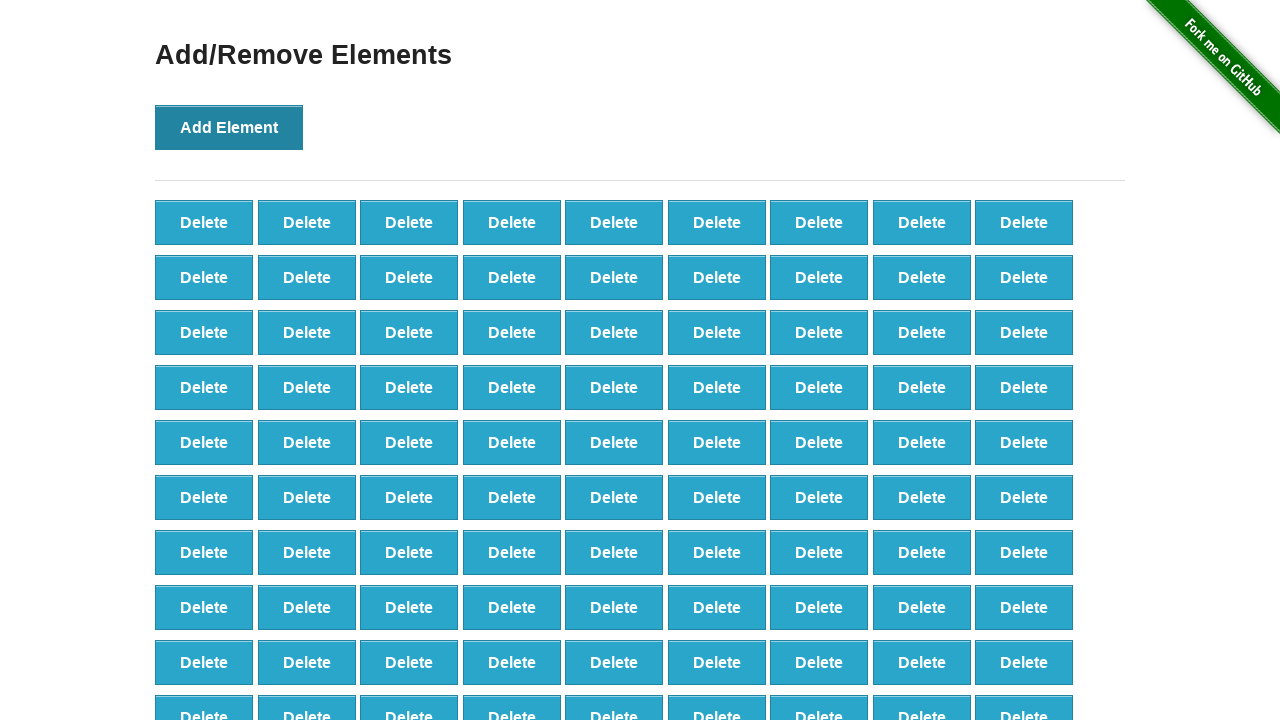

Clicked 'Add Element' button (iteration 98/100) at (229, 127) on button:has-text('Add Element')
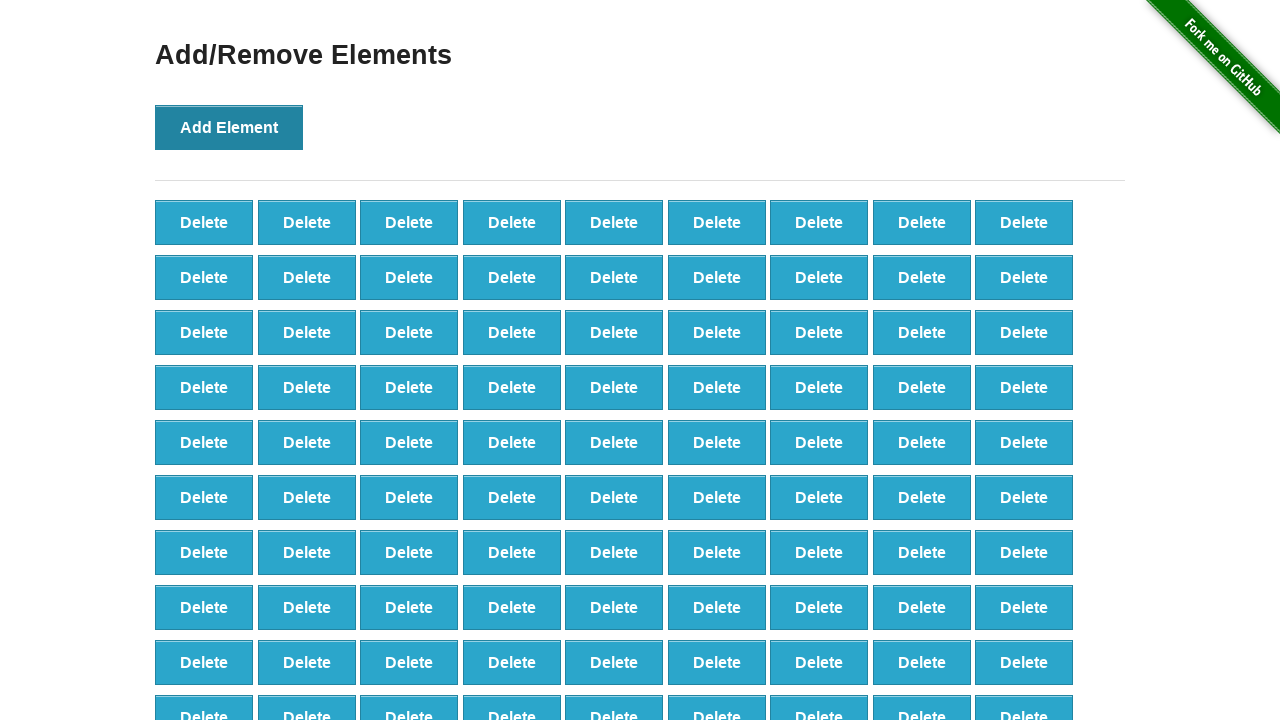

Clicked 'Add Element' button (iteration 99/100) at (229, 127) on button:has-text('Add Element')
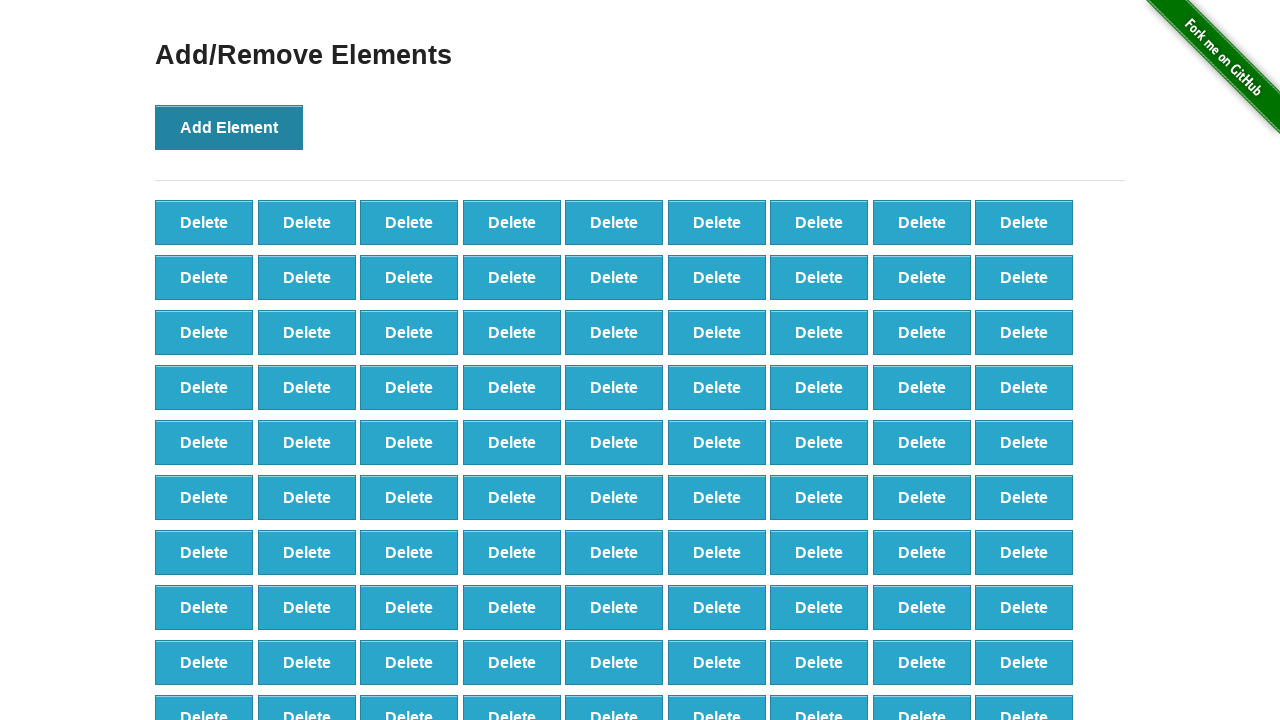

Clicked 'Add Element' button (iteration 100/100) at (229, 127) on button:has-text('Add Element')
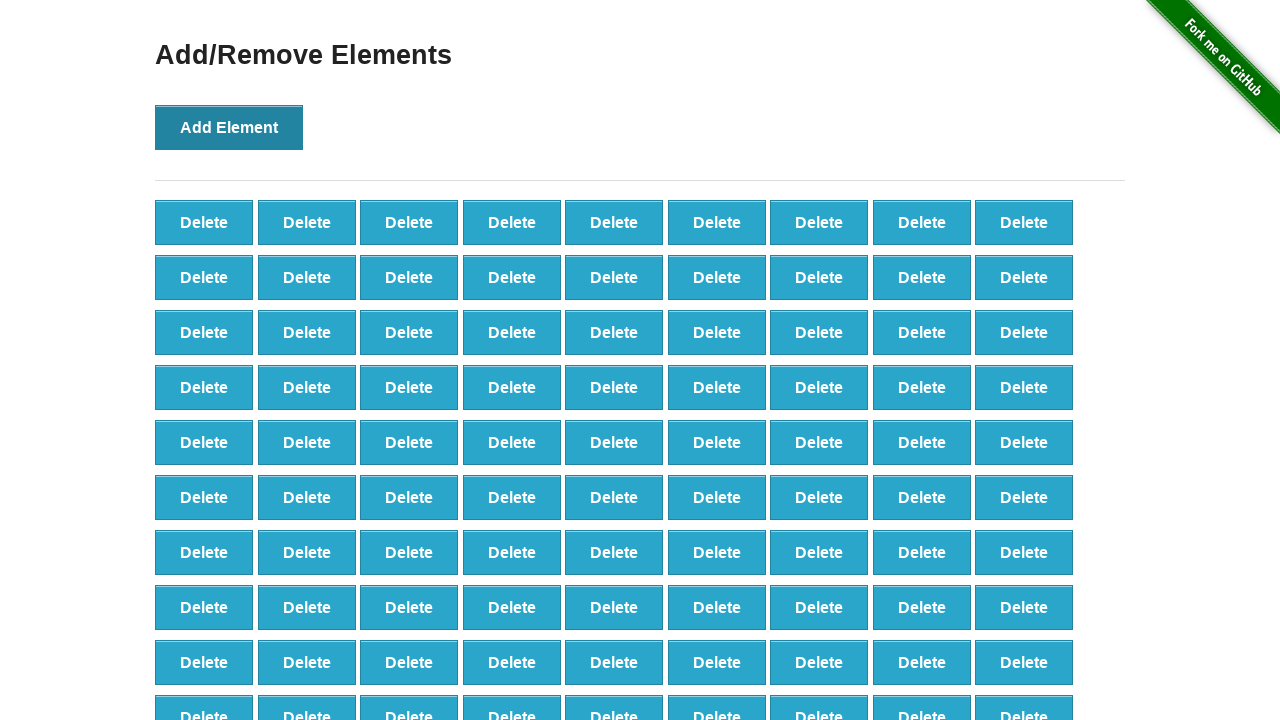

Clicked delete button (iteration 1/20) at (204, 222) on button.added-manually >> nth=0
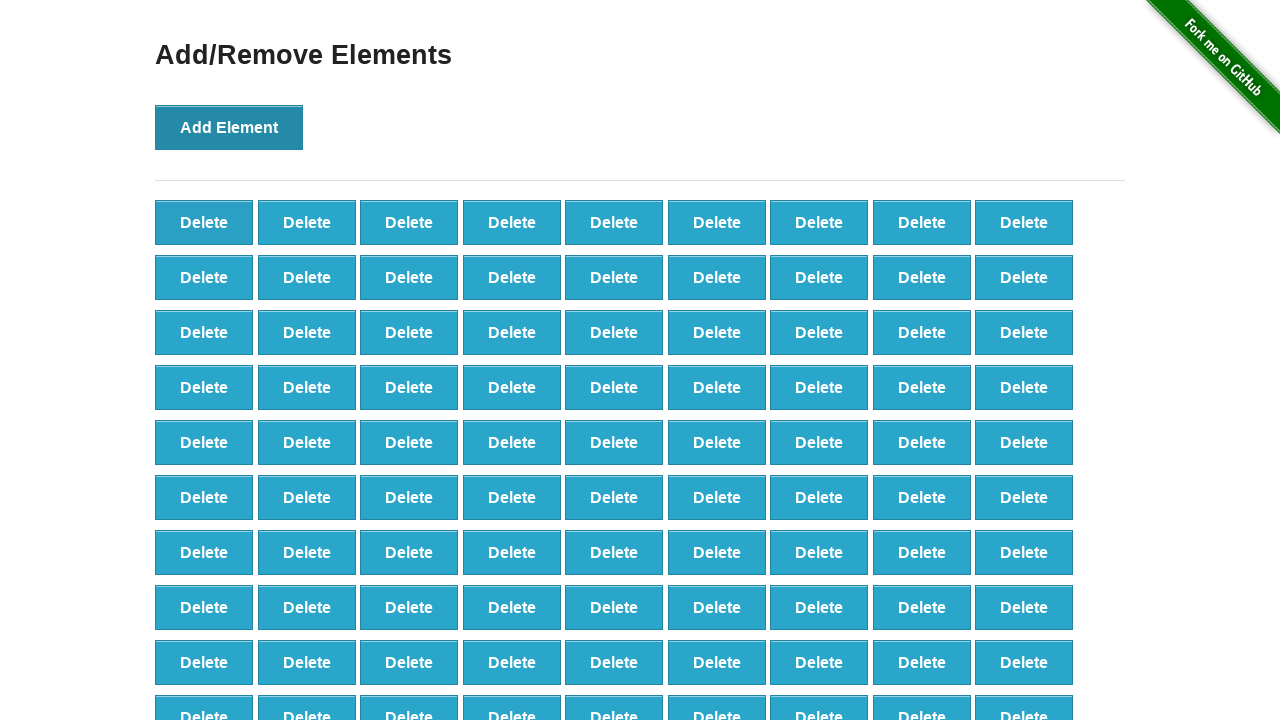

Clicked delete button (iteration 2/20) at (307, 222) on button.added-manually >> nth=1
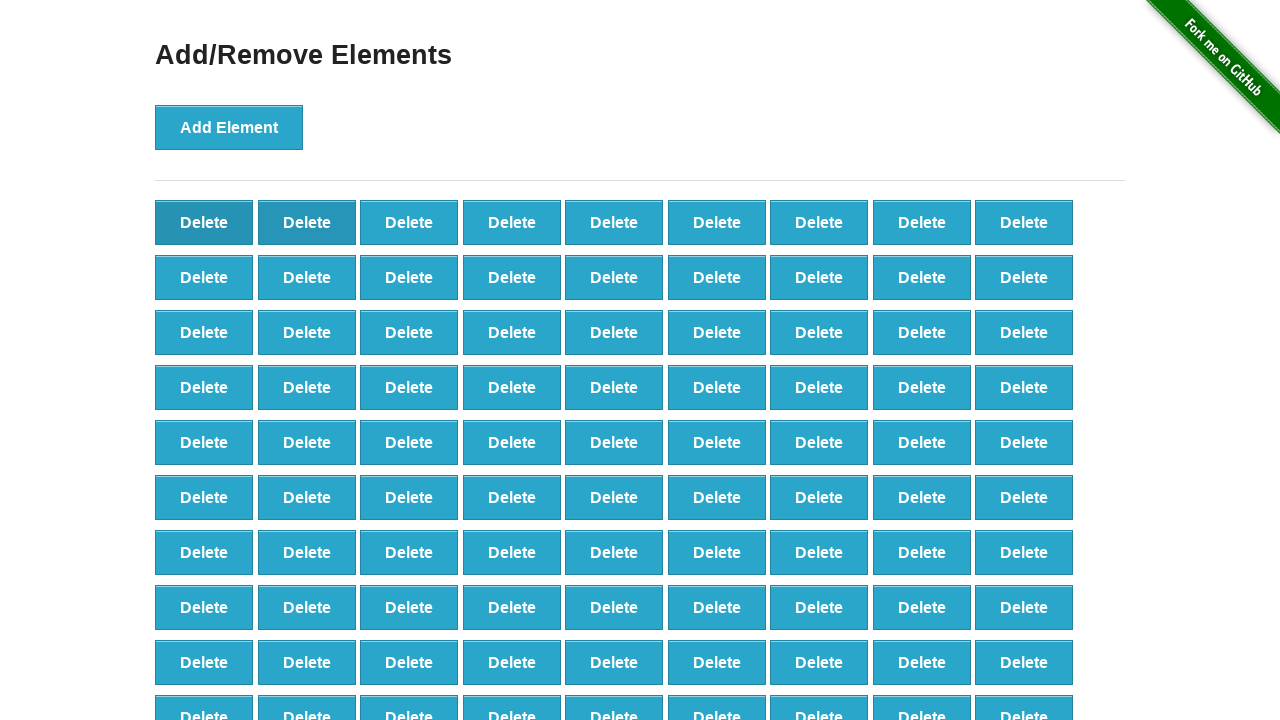

Clicked delete button (iteration 3/20) at (409, 222) on button.added-manually >> nth=2
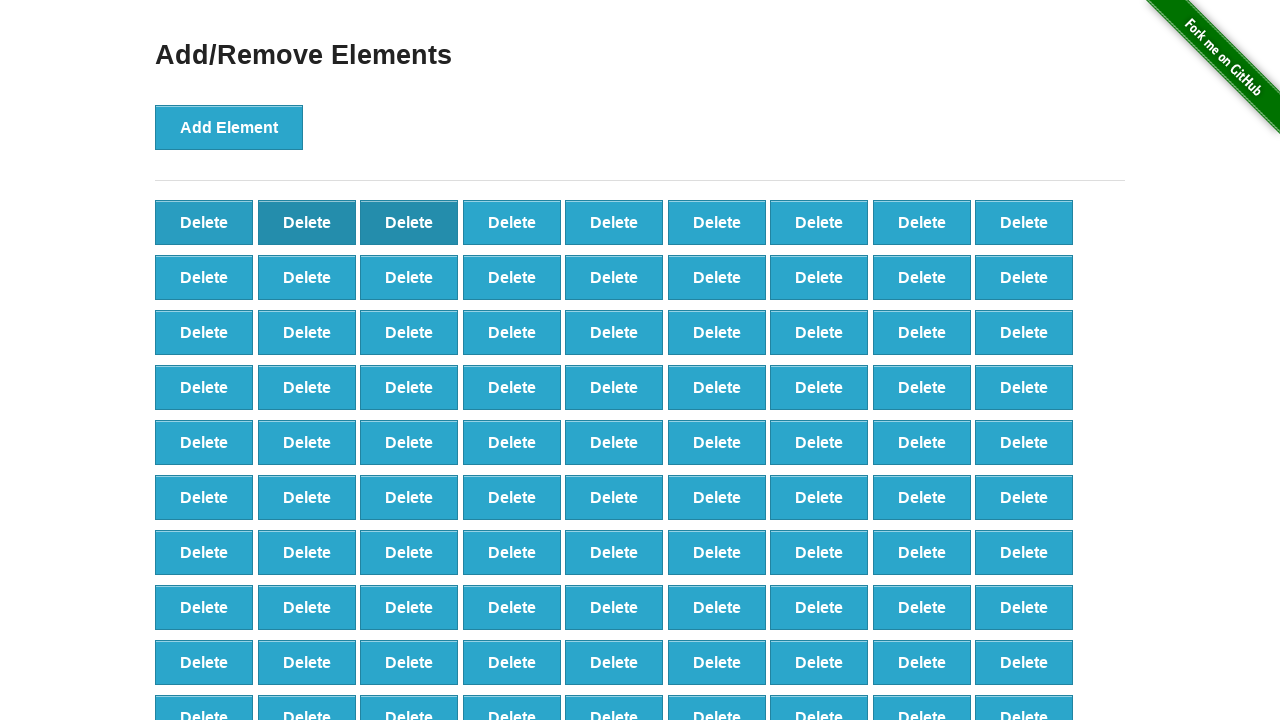

Clicked delete button (iteration 4/20) at (512, 222) on button.added-manually >> nth=3
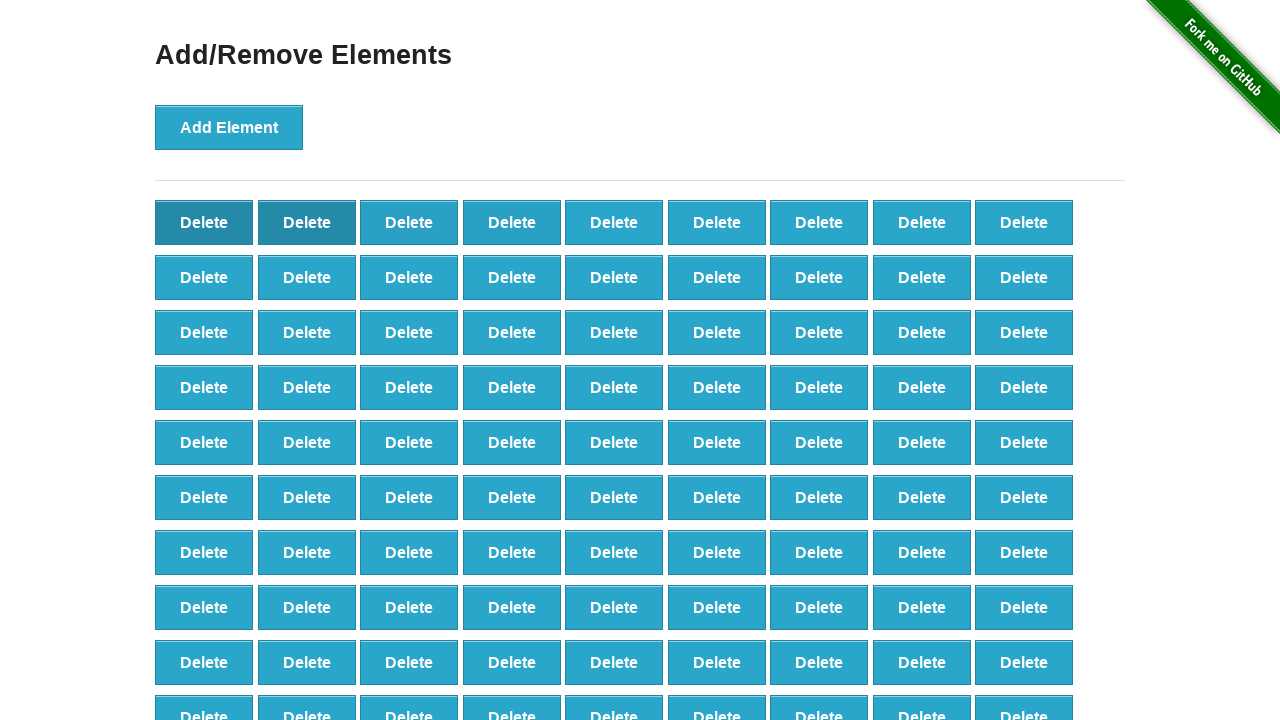

Clicked delete button (iteration 5/20) at (614, 222) on button.added-manually >> nth=4
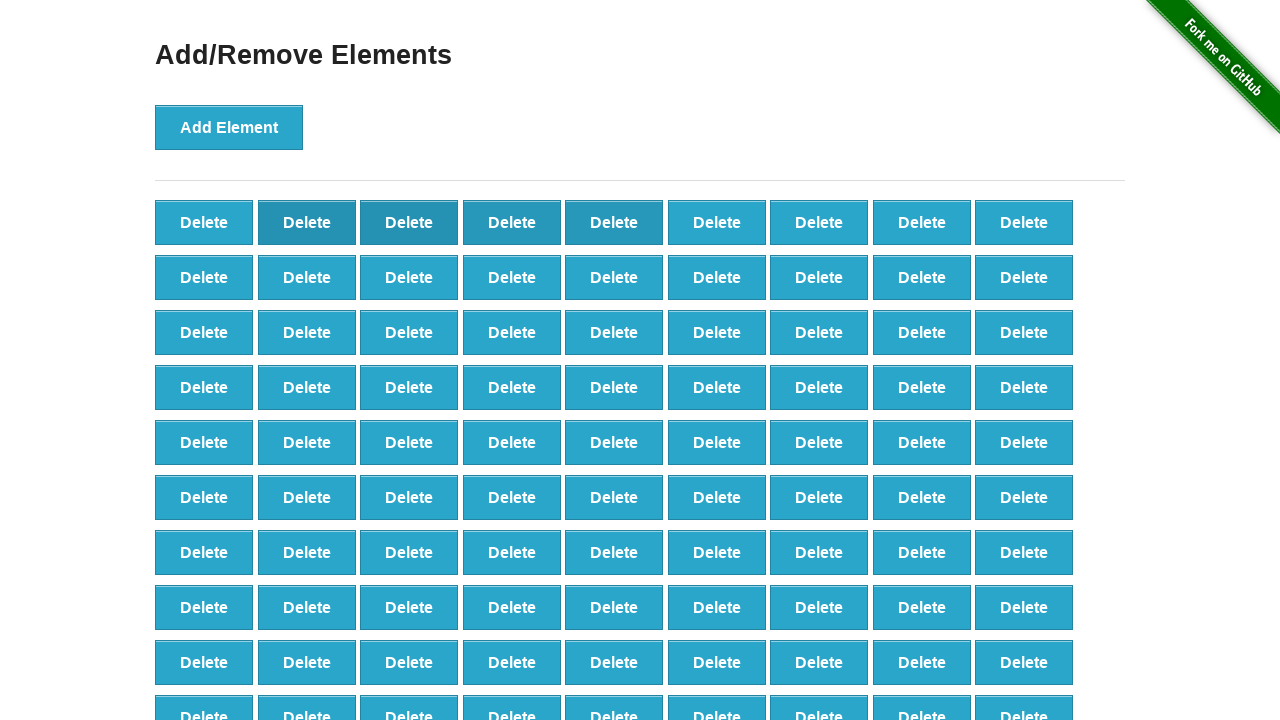

Clicked delete button (iteration 6/20) at (717, 222) on button.added-manually >> nth=5
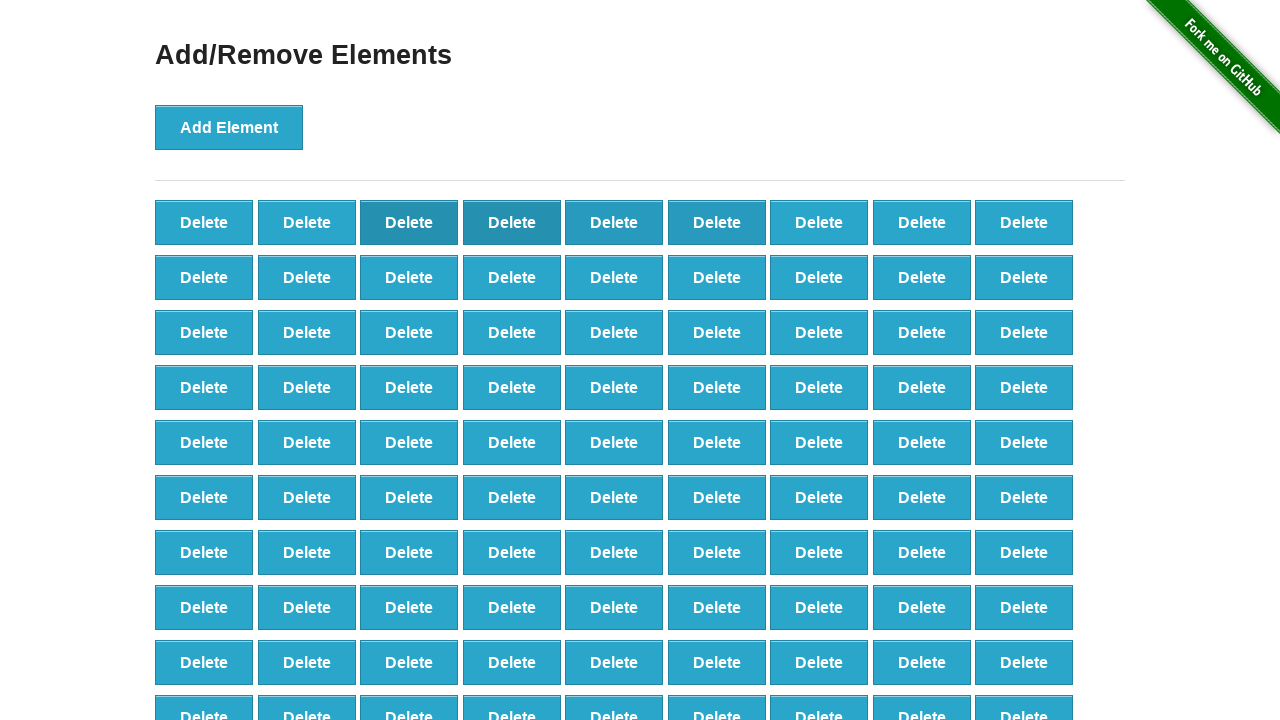

Clicked delete button (iteration 7/20) at (819, 222) on button.added-manually >> nth=6
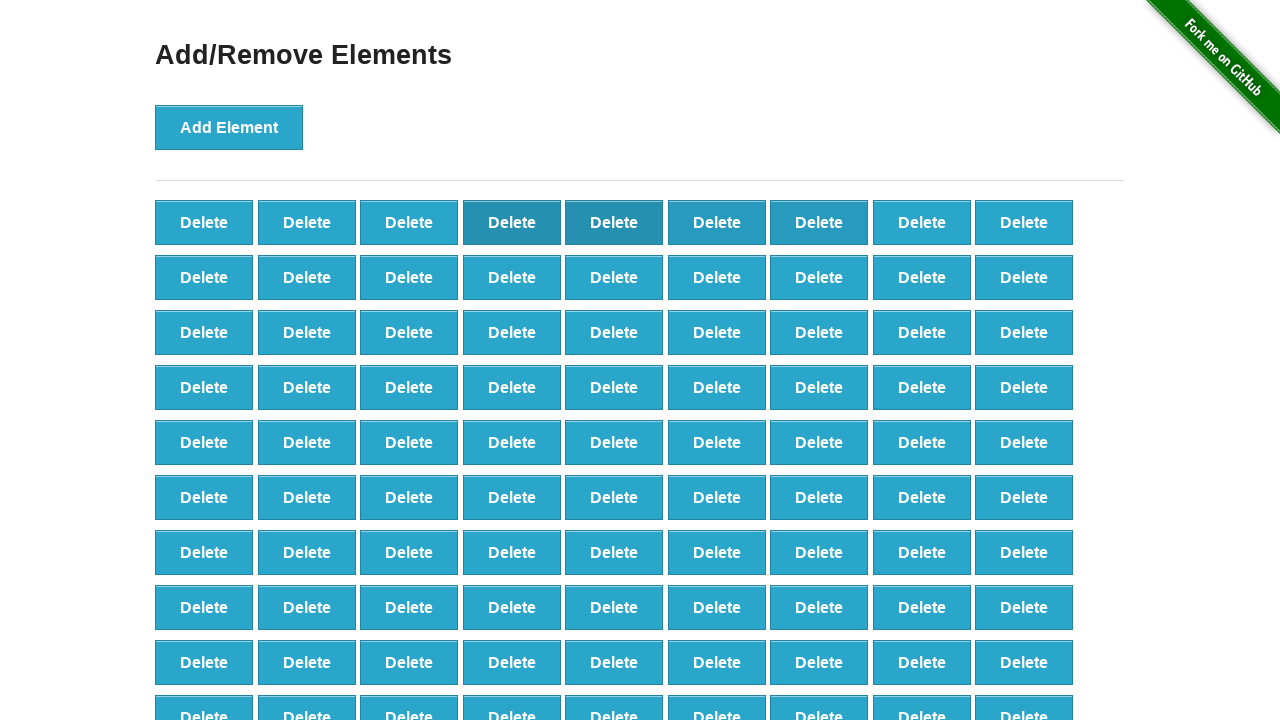

Clicked delete button (iteration 8/20) at (922, 222) on button.added-manually >> nth=7
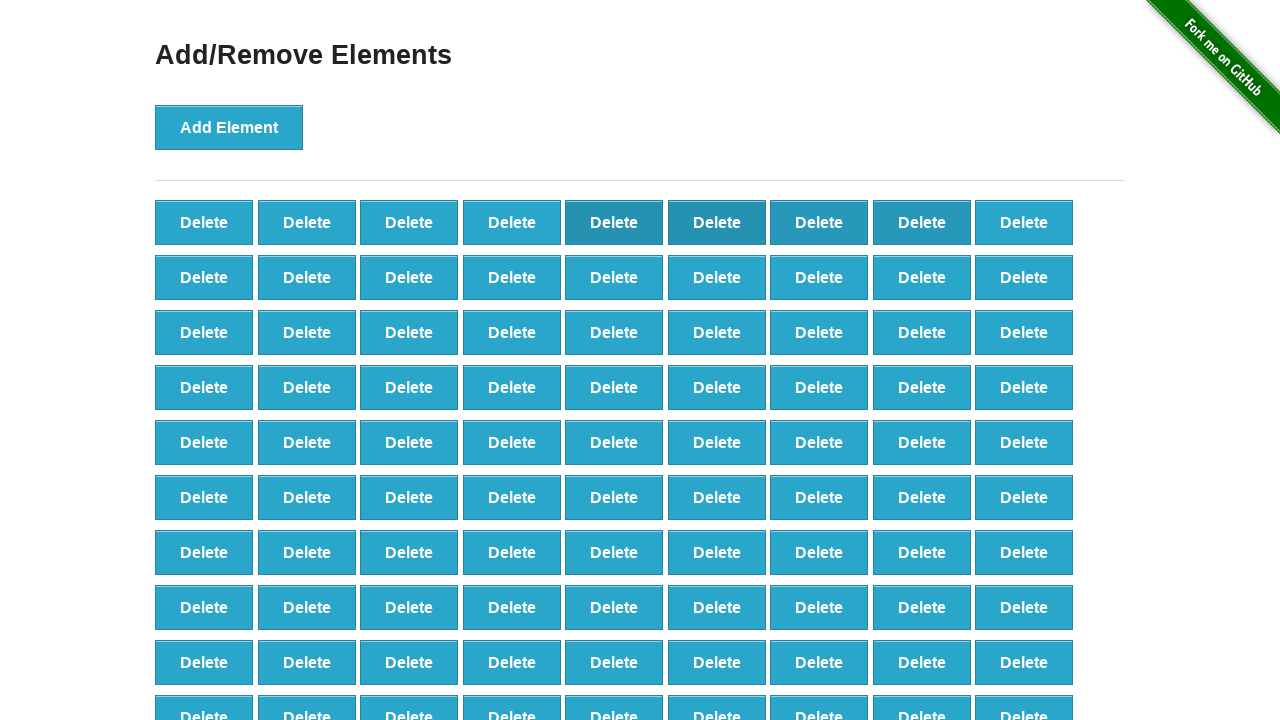

Clicked delete button (iteration 9/20) at (1024, 222) on button.added-manually >> nth=8
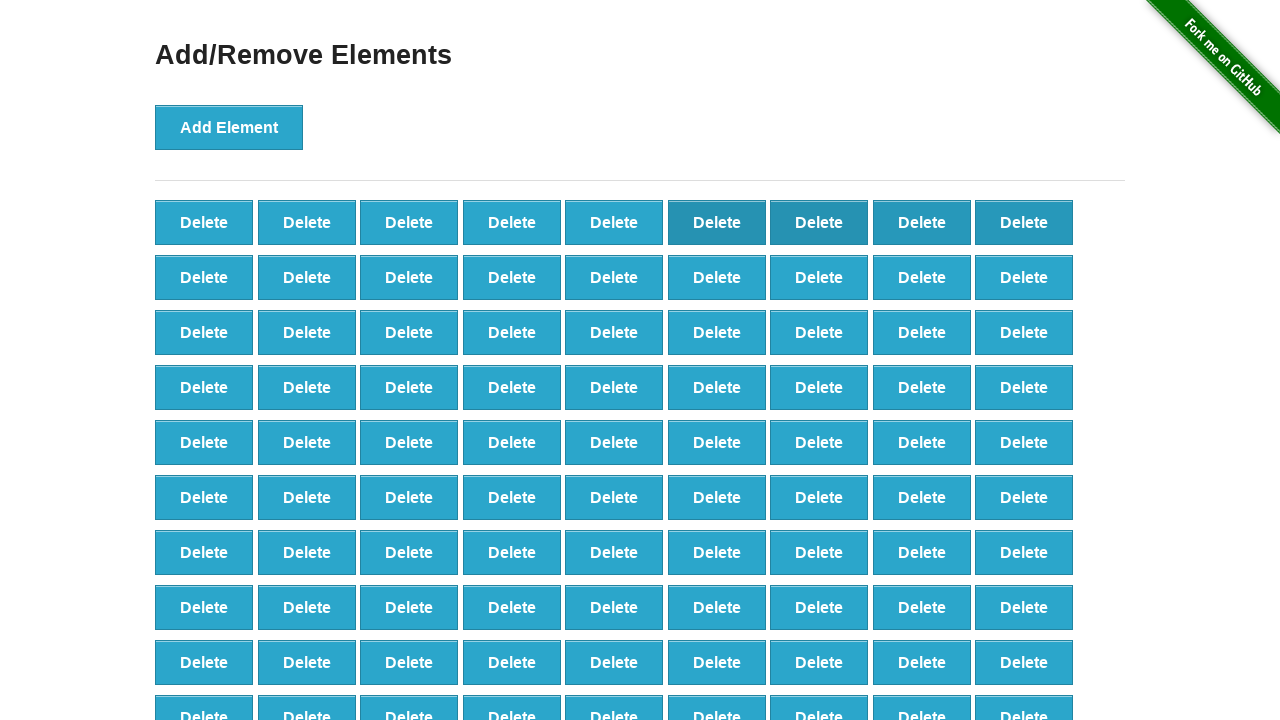

Clicked delete button (iteration 10/20) at (204, 277) on button.added-manually >> nth=9
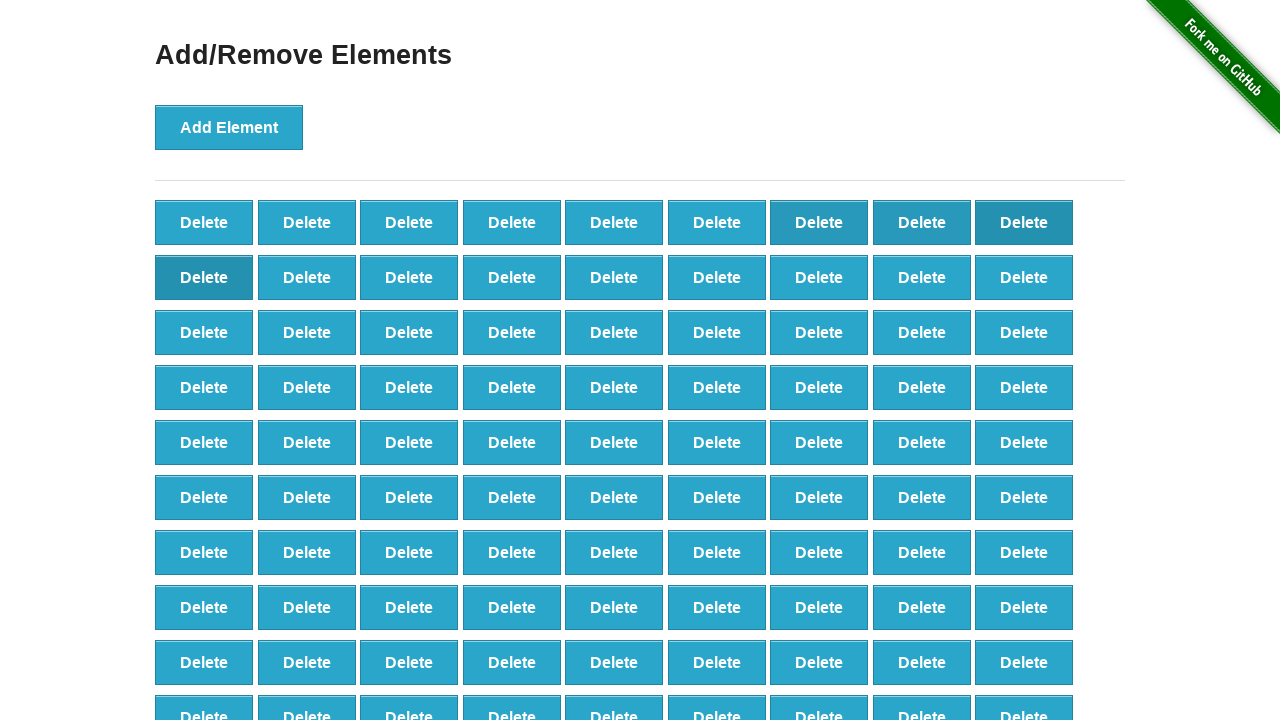

Clicked delete button (iteration 11/20) at (307, 277) on button.added-manually >> nth=10
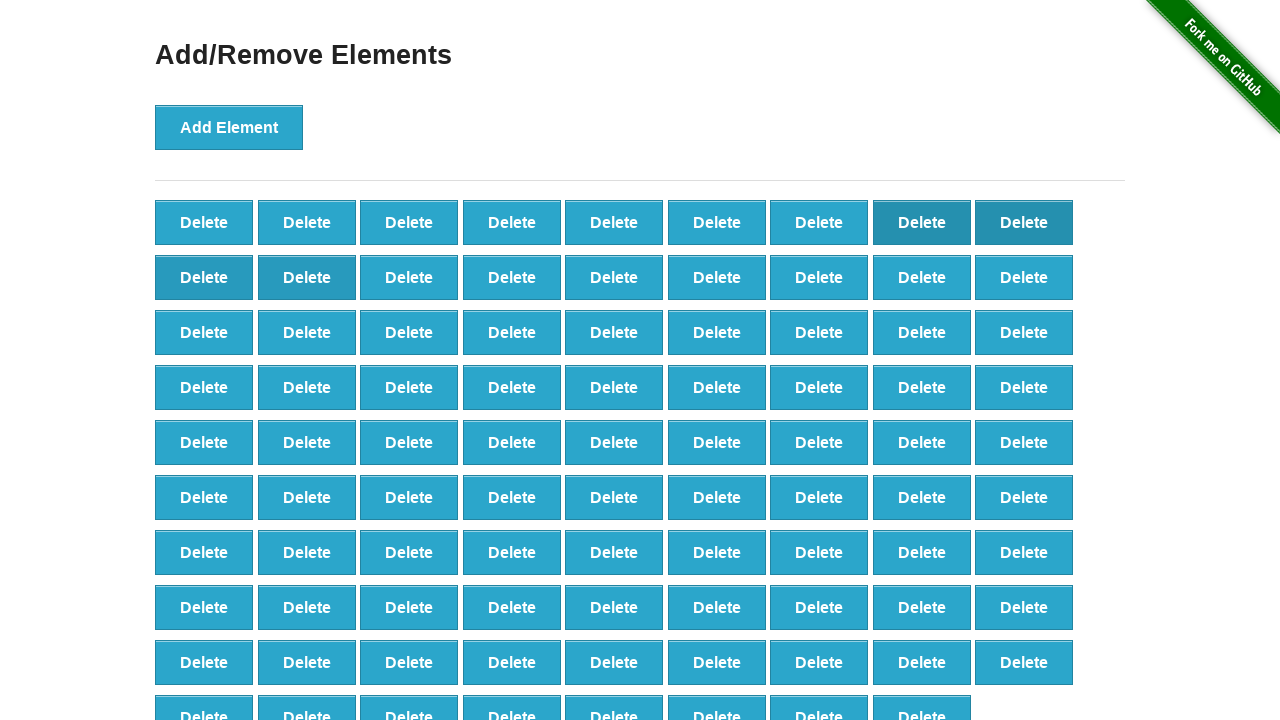

Clicked delete button (iteration 12/20) at (409, 277) on button.added-manually >> nth=11
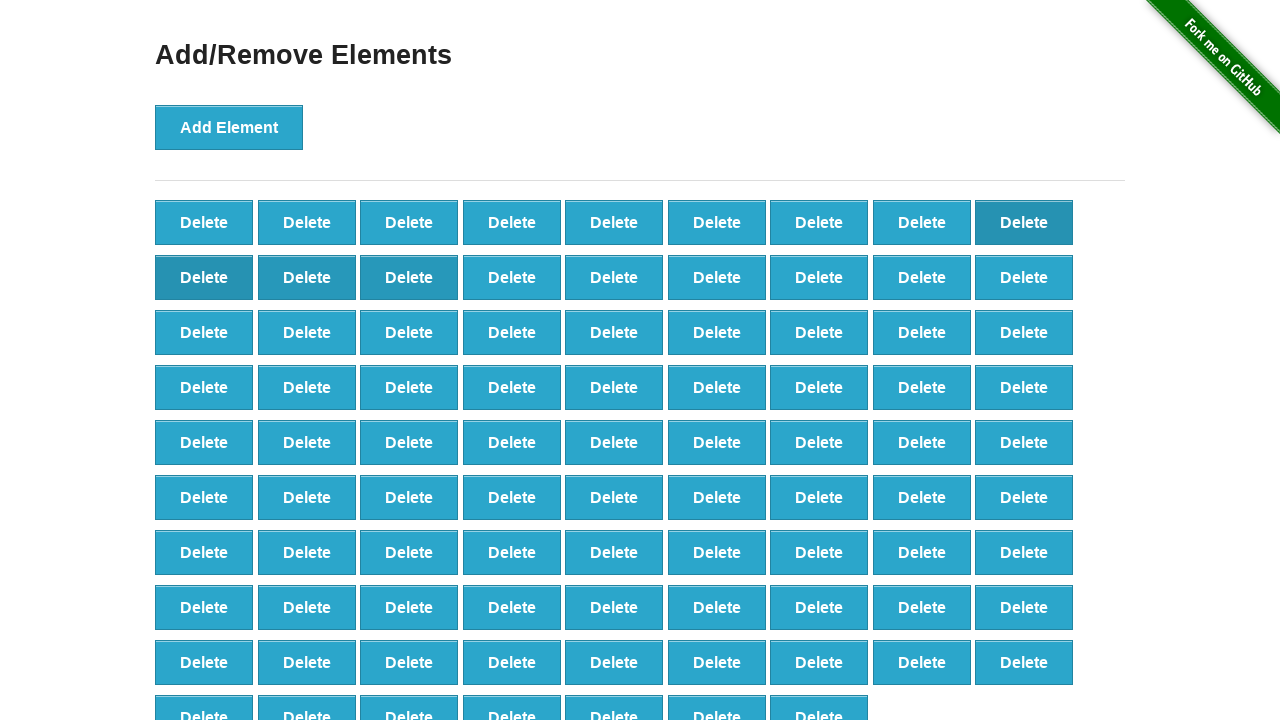

Clicked delete button (iteration 13/20) at (512, 277) on button.added-manually >> nth=12
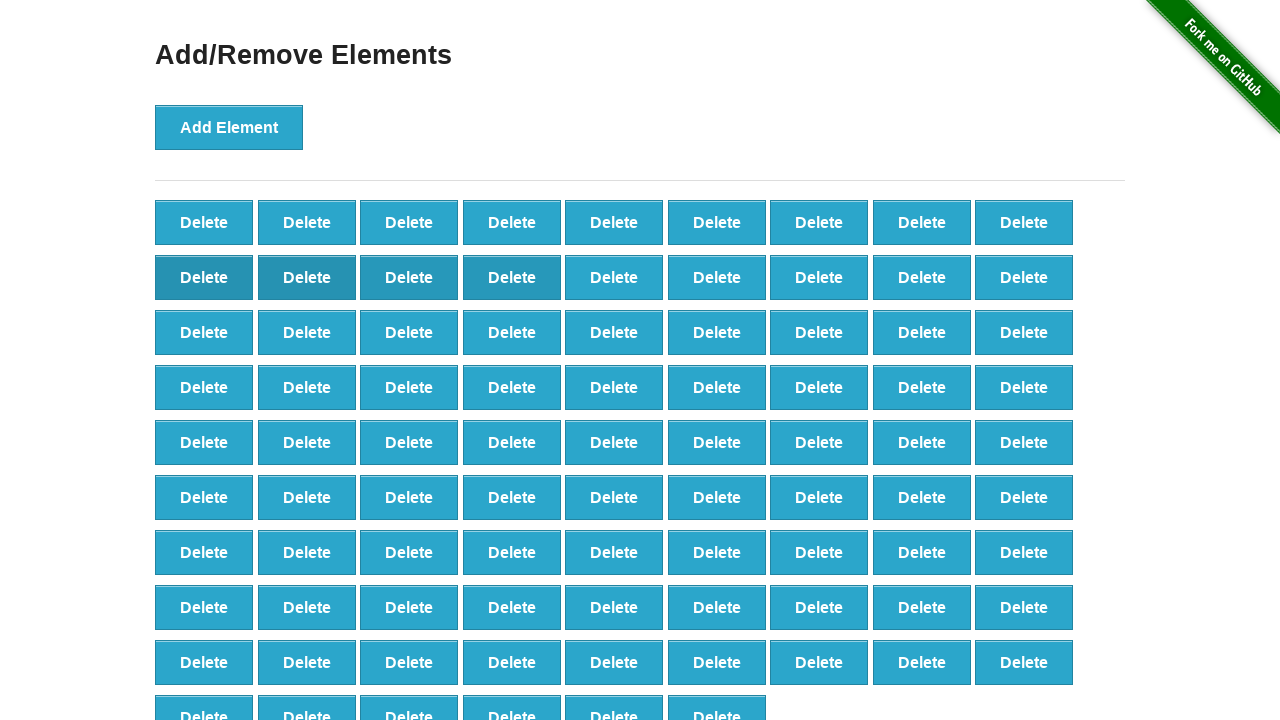

Clicked delete button (iteration 14/20) at (614, 277) on button.added-manually >> nth=13
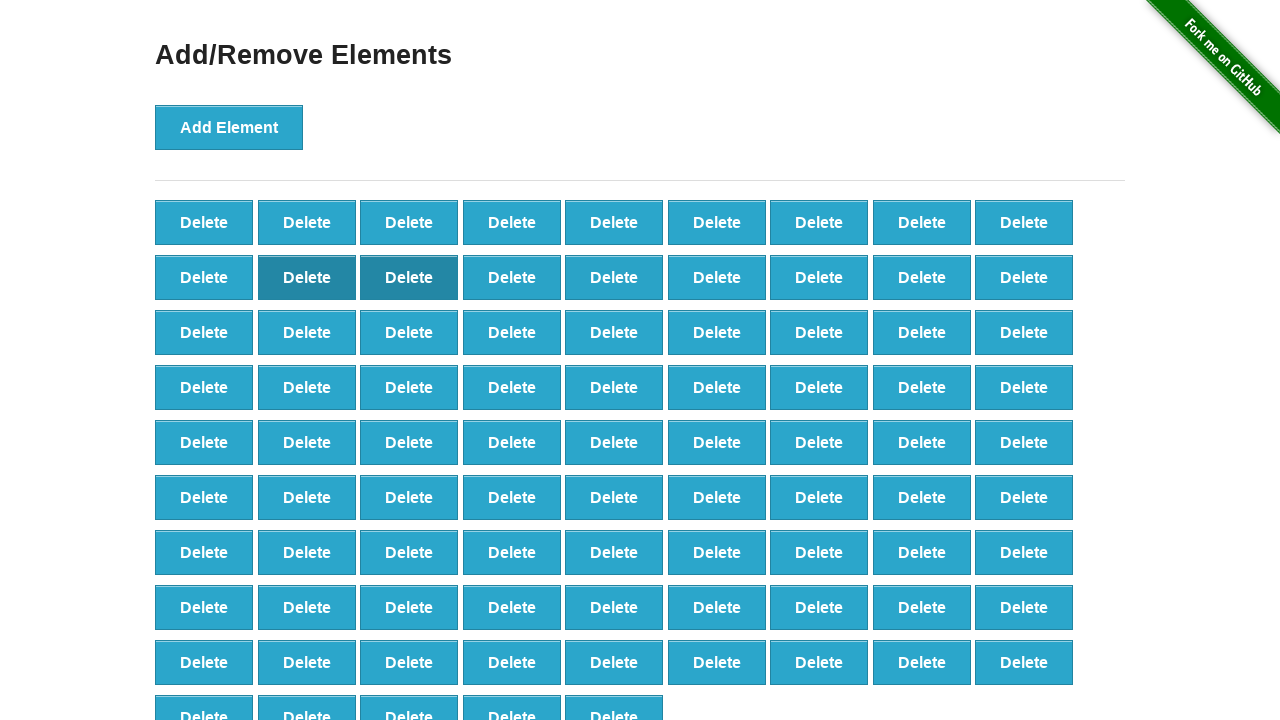

Clicked delete button (iteration 15/20) at (717, 277) on button.added-manually >> nth=14
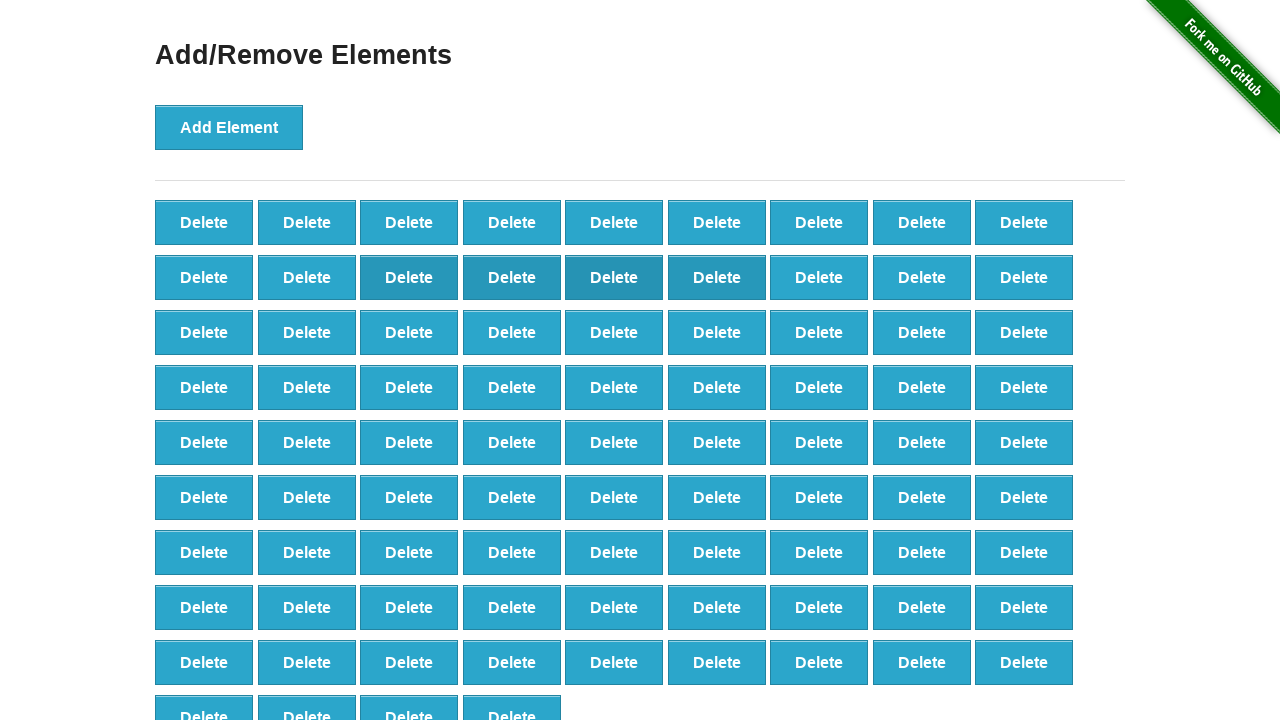

Clicked delete button (iteration 16/20) at (819, 277) on button.added-manually >> nth=15
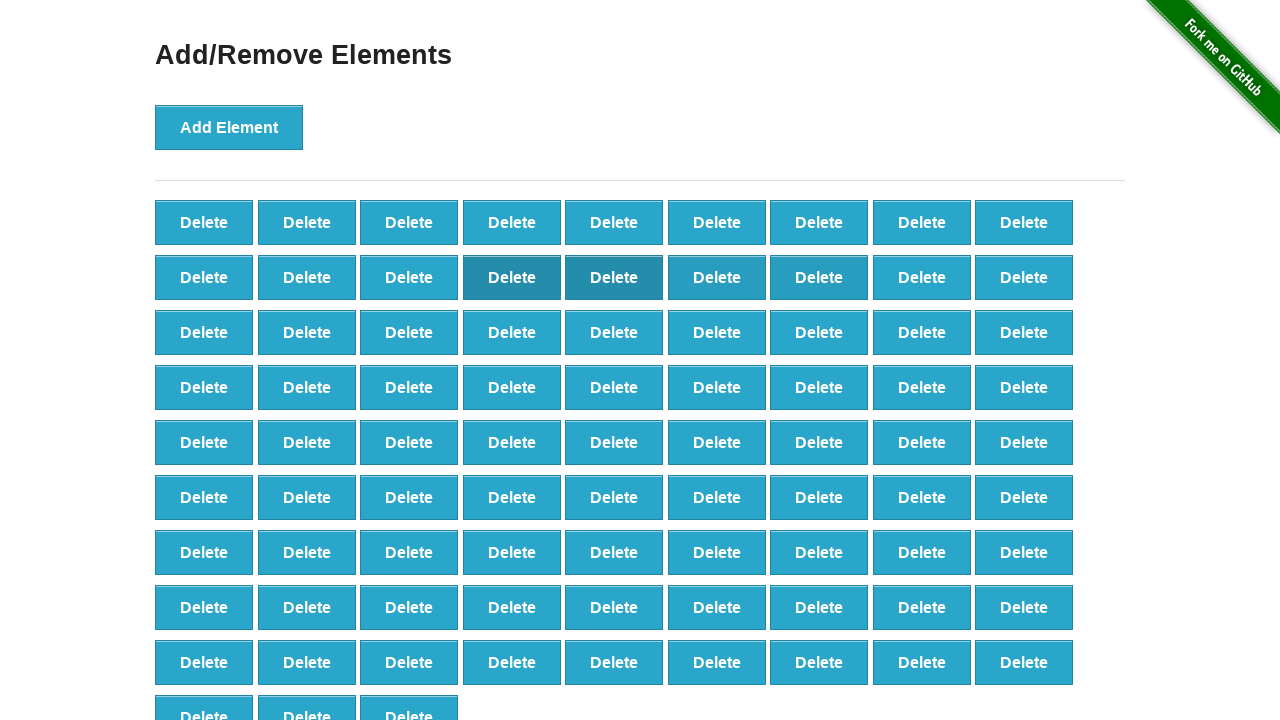

Clicked delete button (iteration 17/20) at (922, 277) on button.added-manually >> nth=16
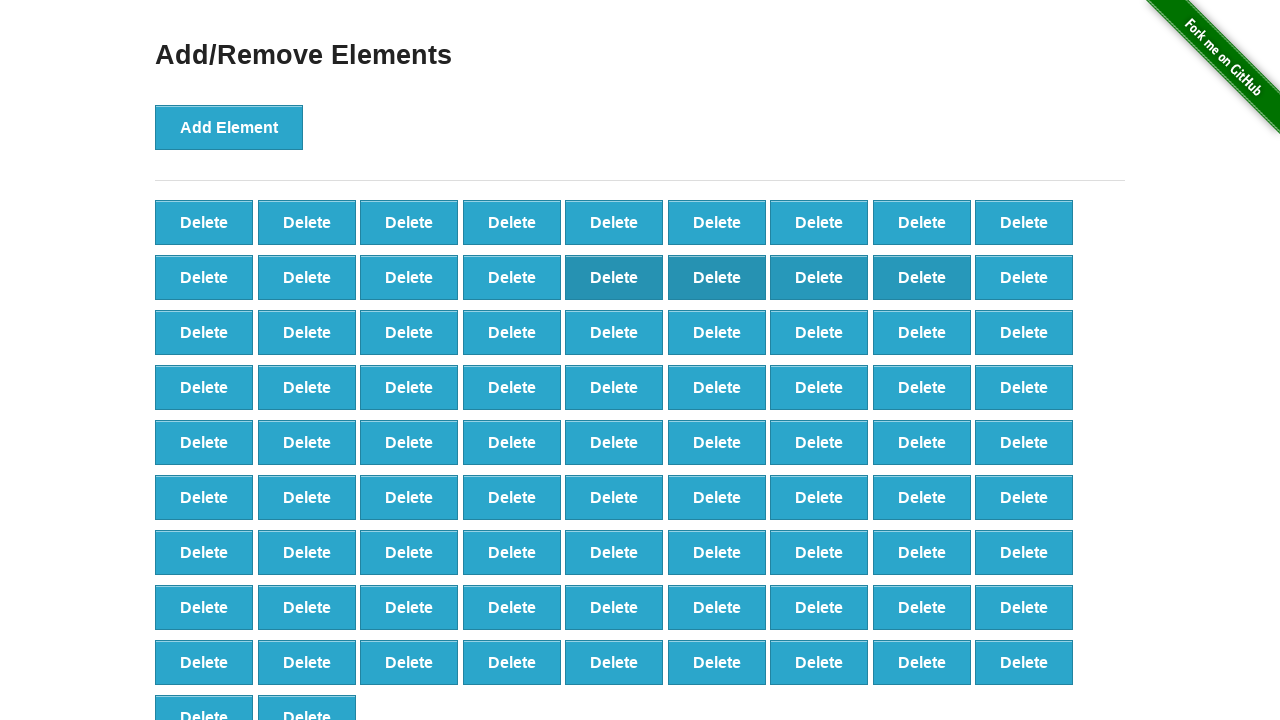

Clicked delete button (iteration 18/20) at (1024, 277) on button.added-manually >> nth=17
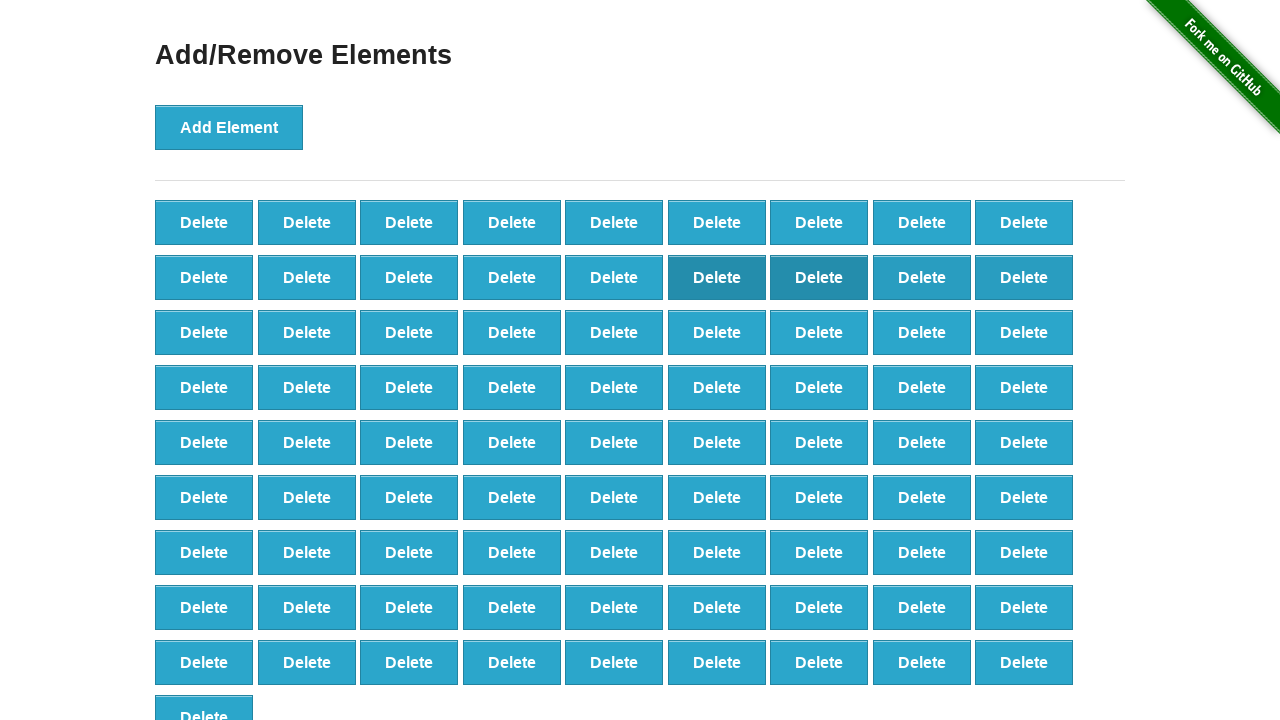

Clicked delete button (iteration 19/20) at (204, 332) on button.added-manually >> nth=18
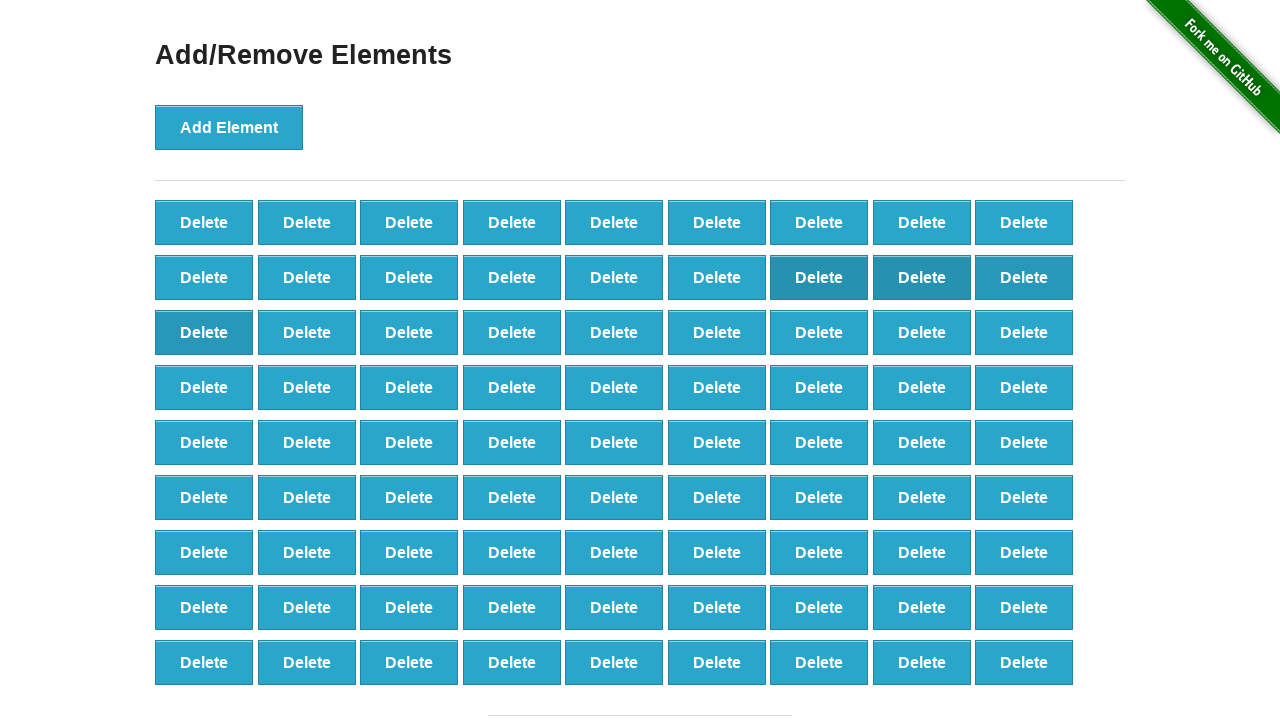

Clicked delete button (iteration 20/20) at (307, 332) on button.added-manually >> nth=19
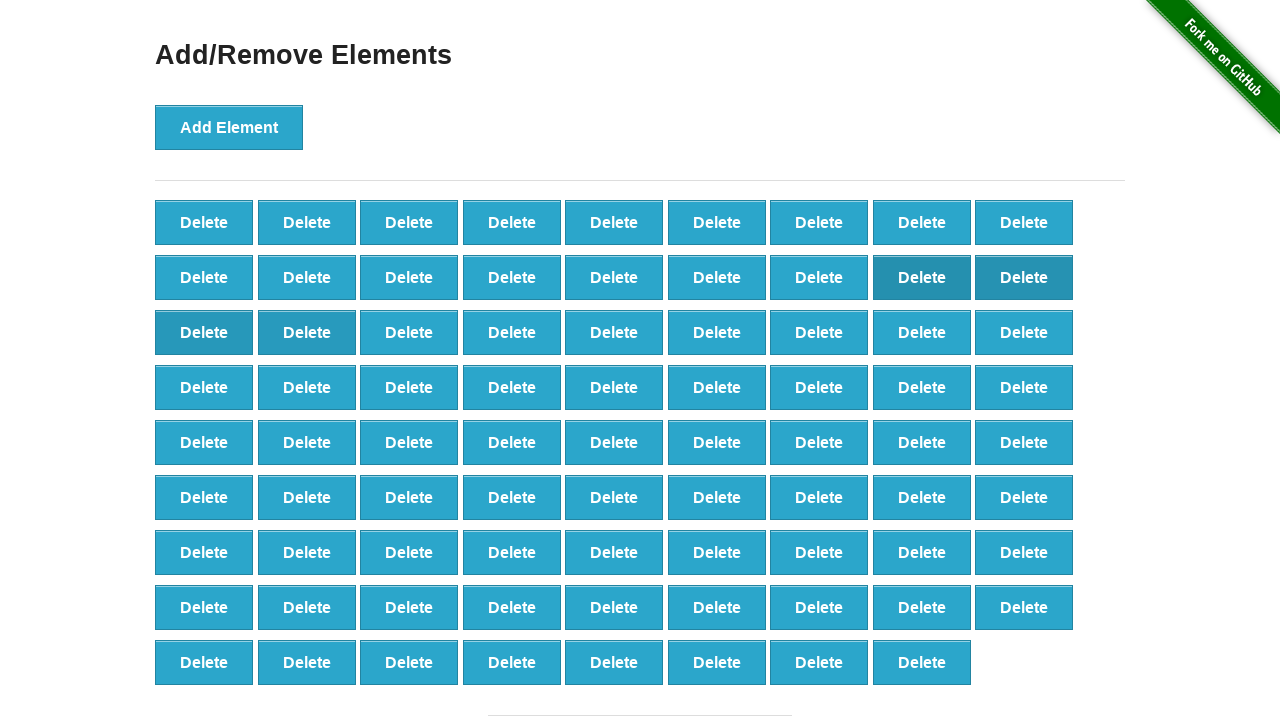

Located remaining delete buttons
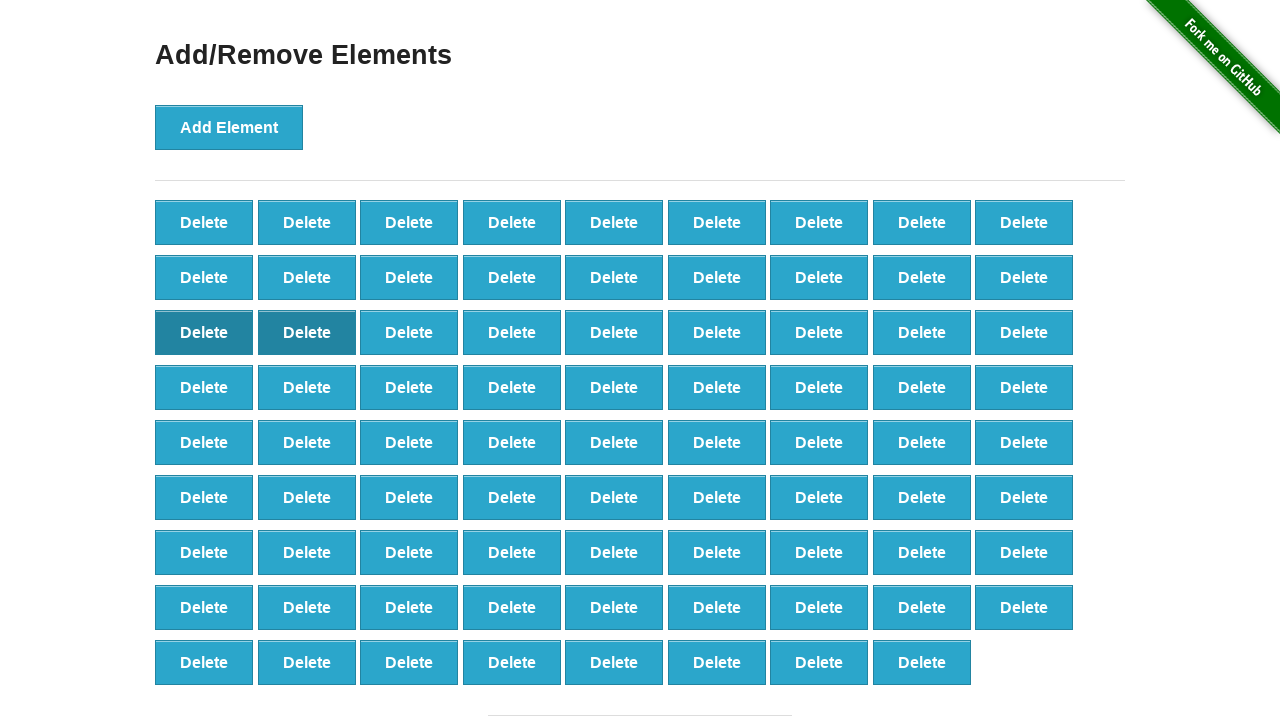

Verified that 80 delete buttons remain
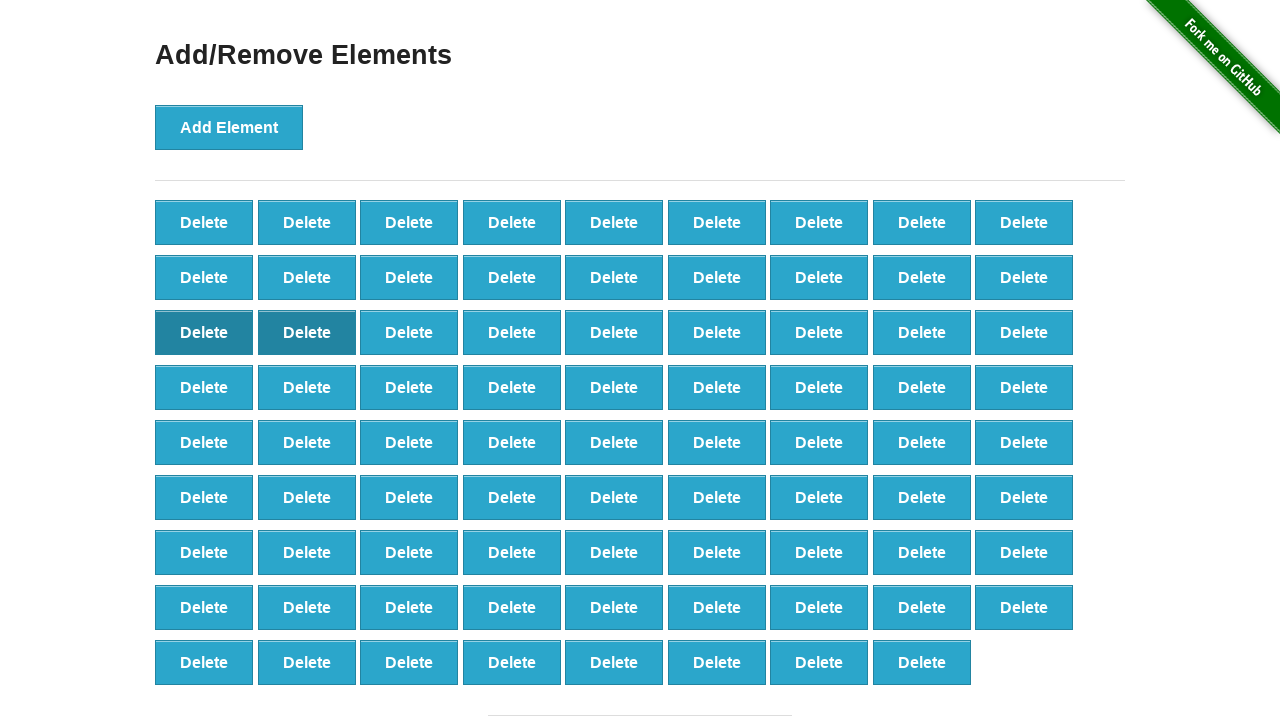

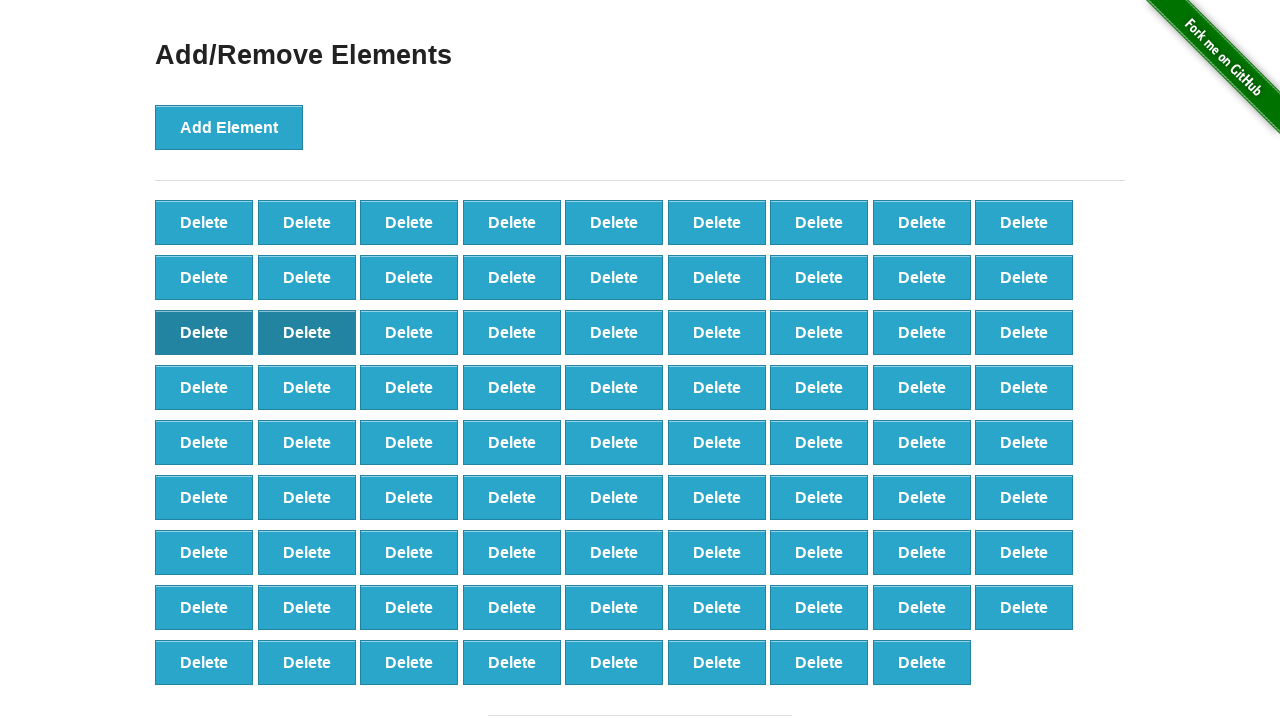